Attempts to find the correct password by testing multiple password options from the page

Starting URL: https://the-internet.herokuapp.com/login

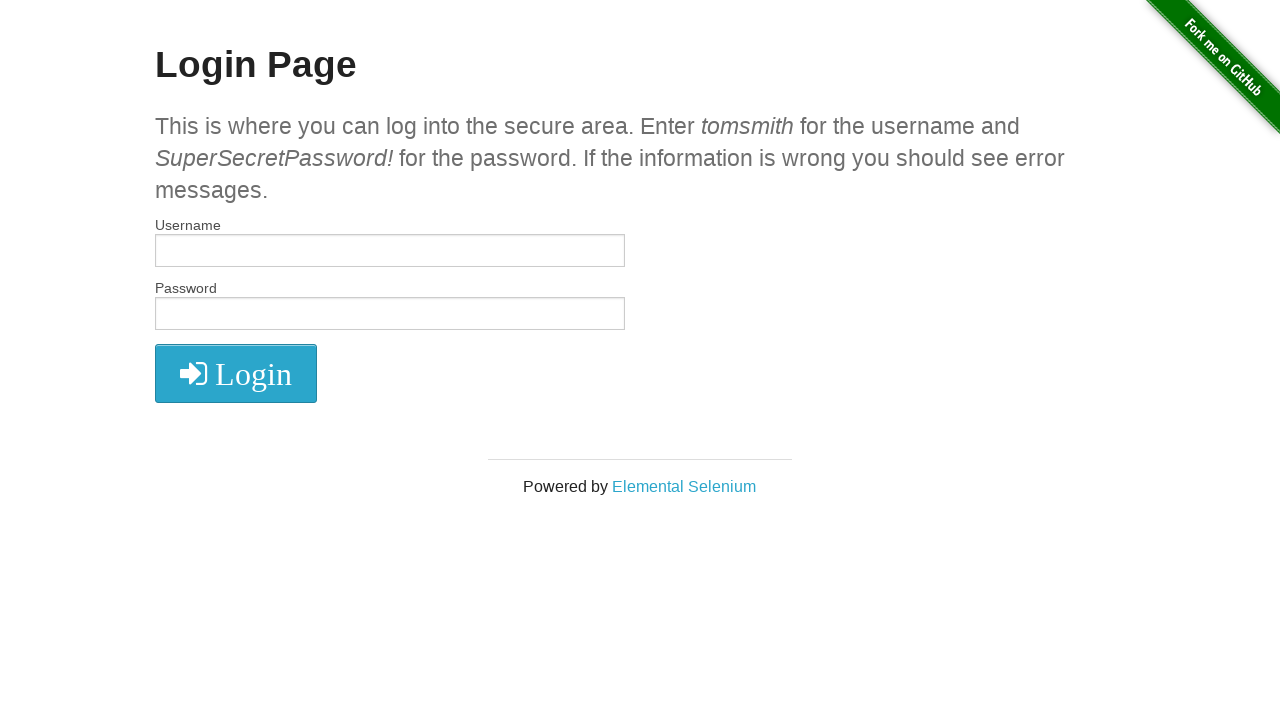

Extracted password list from page text
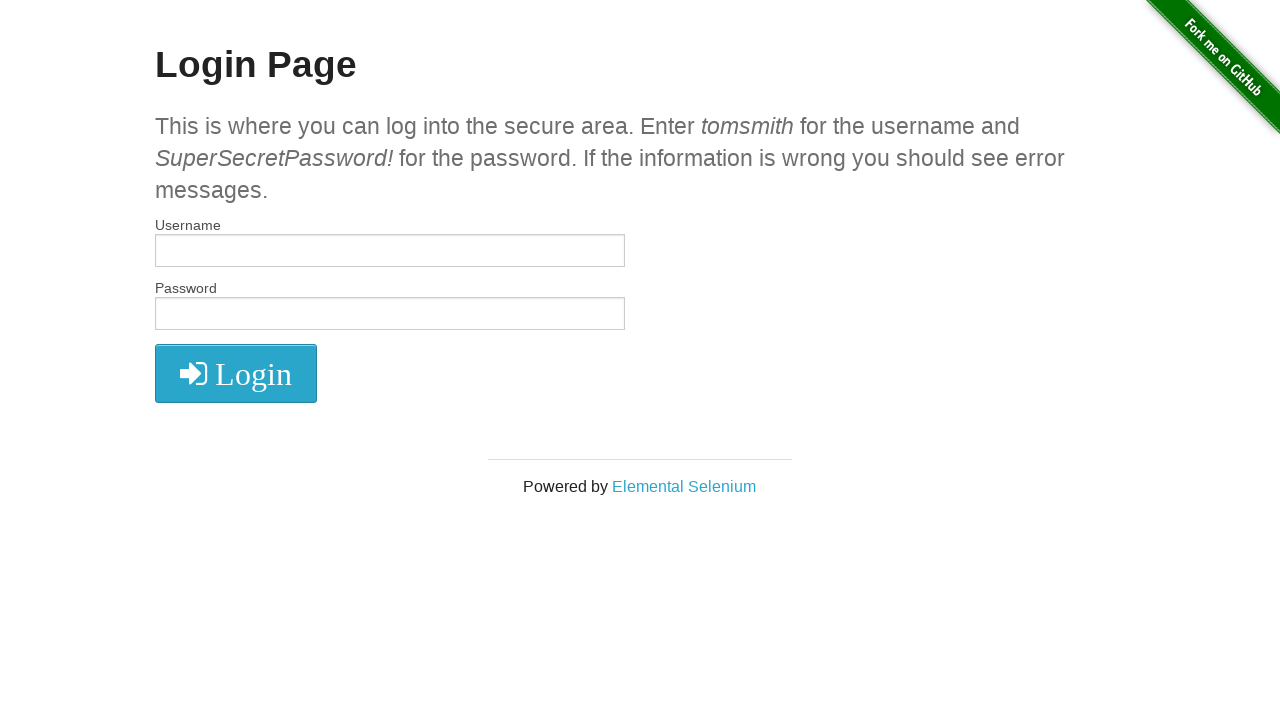

Split password text into list
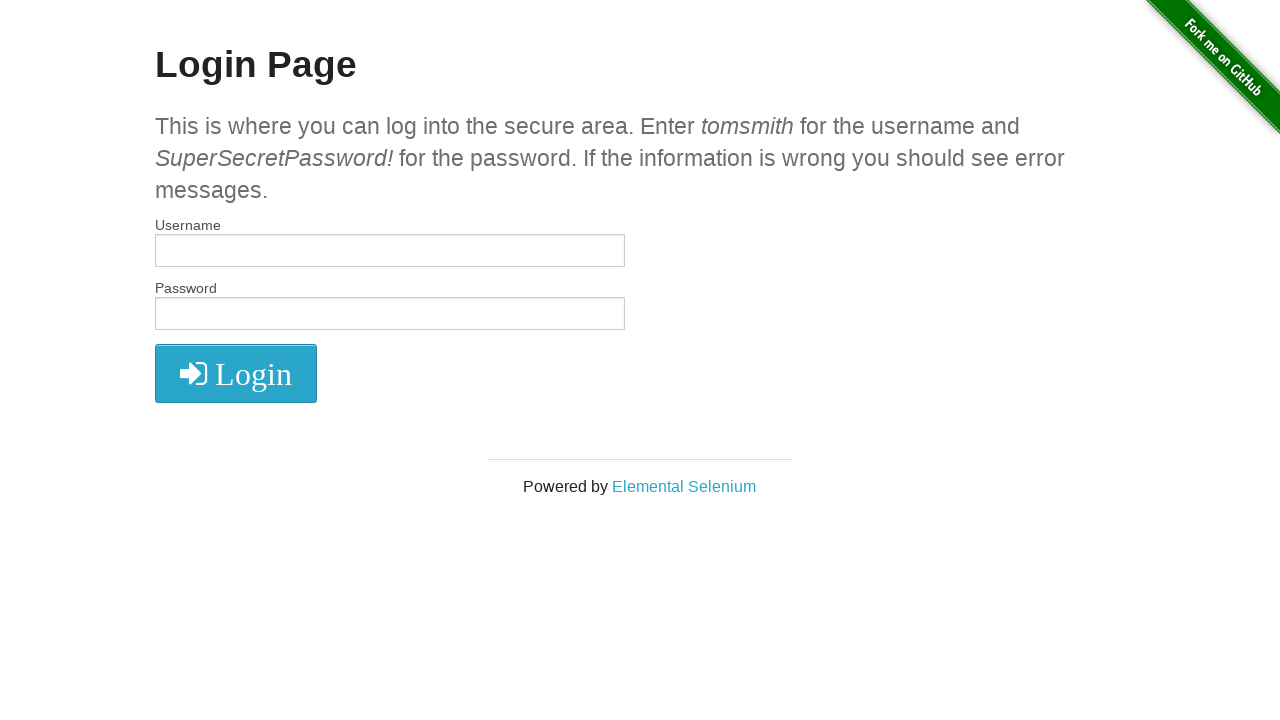

Cleared username field on input[name='username']
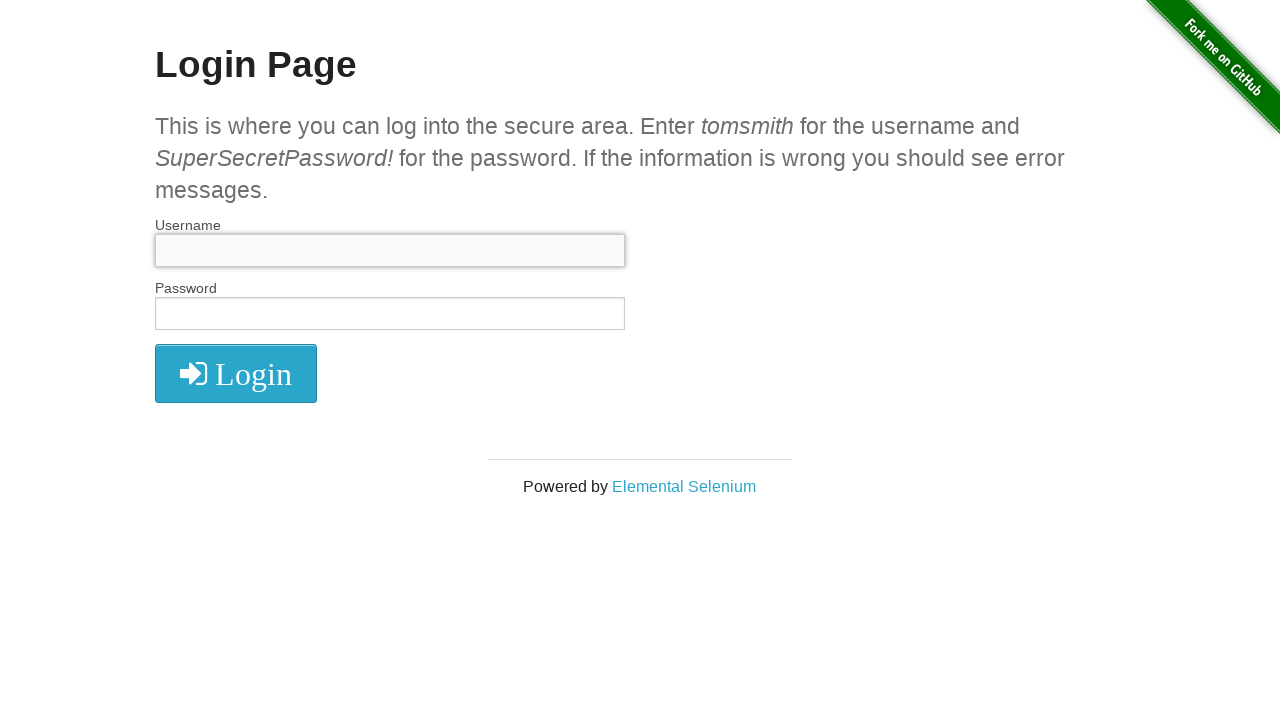

Filled username field with 'tomsmith' on input[name='username']
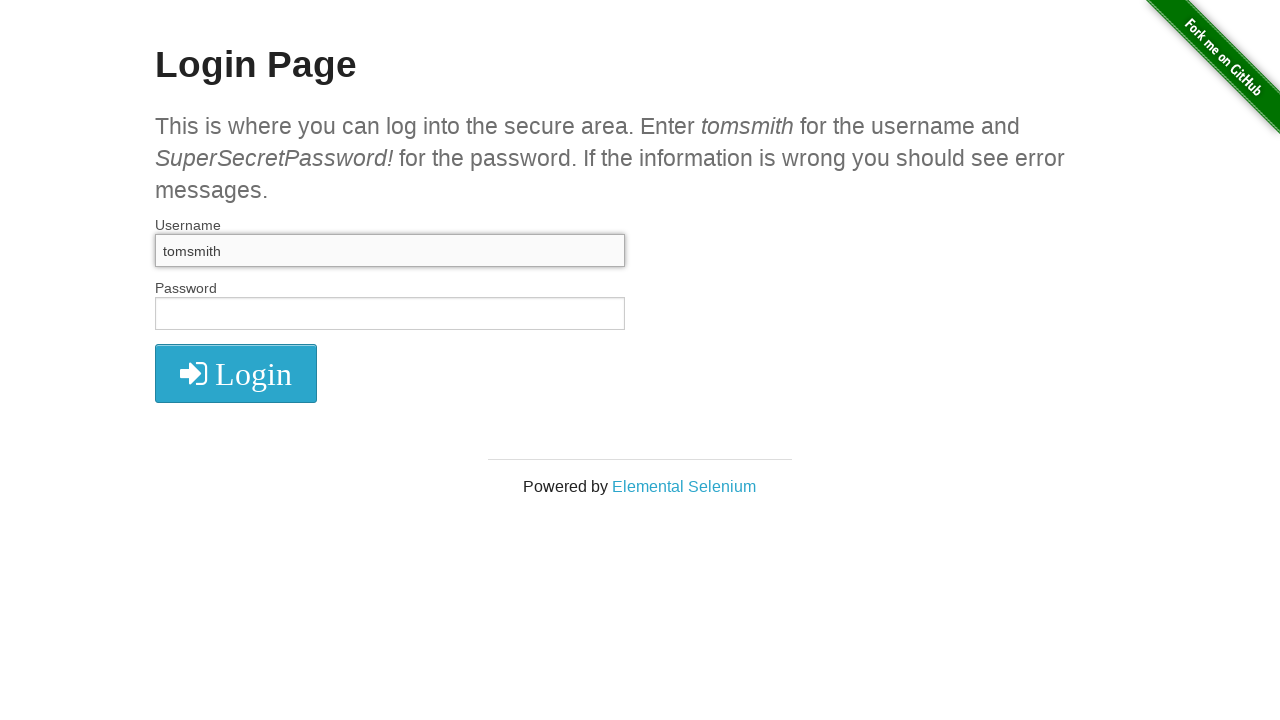

Cleared password field on input[name='password']
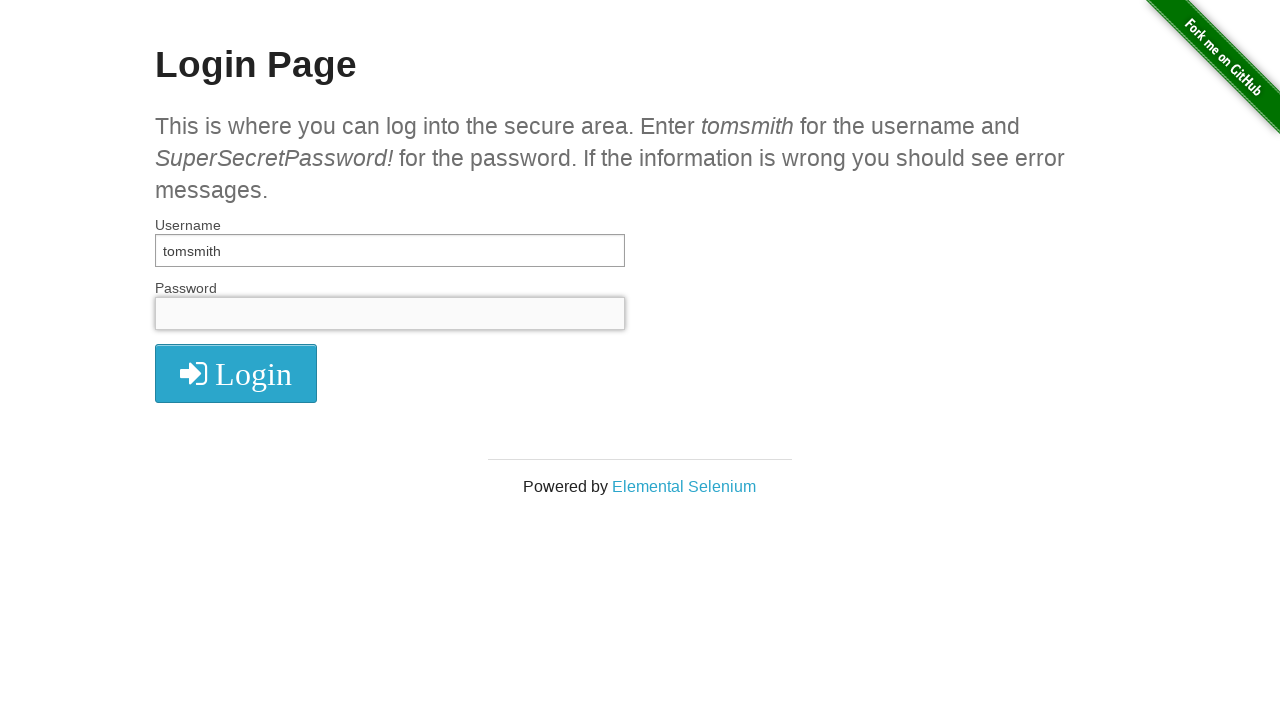

Filled password field with 'This' on input[name='password']
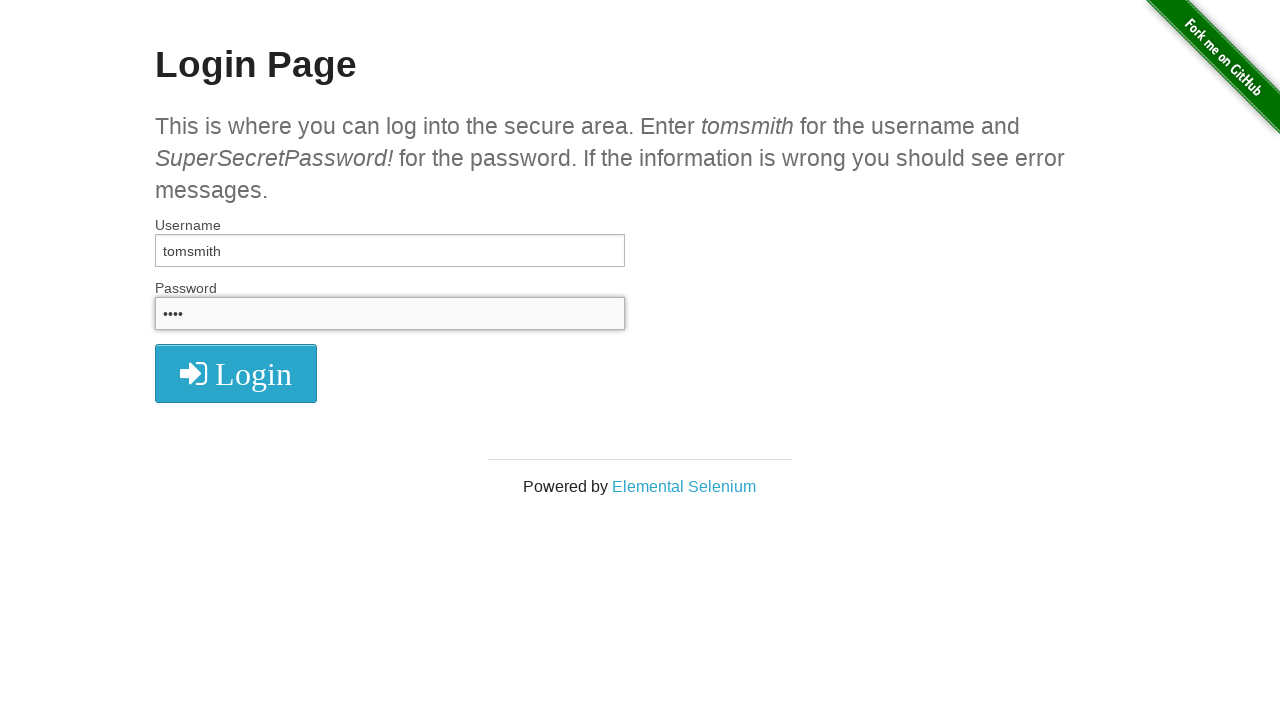

Clicked login button at (236, 373) on .radius
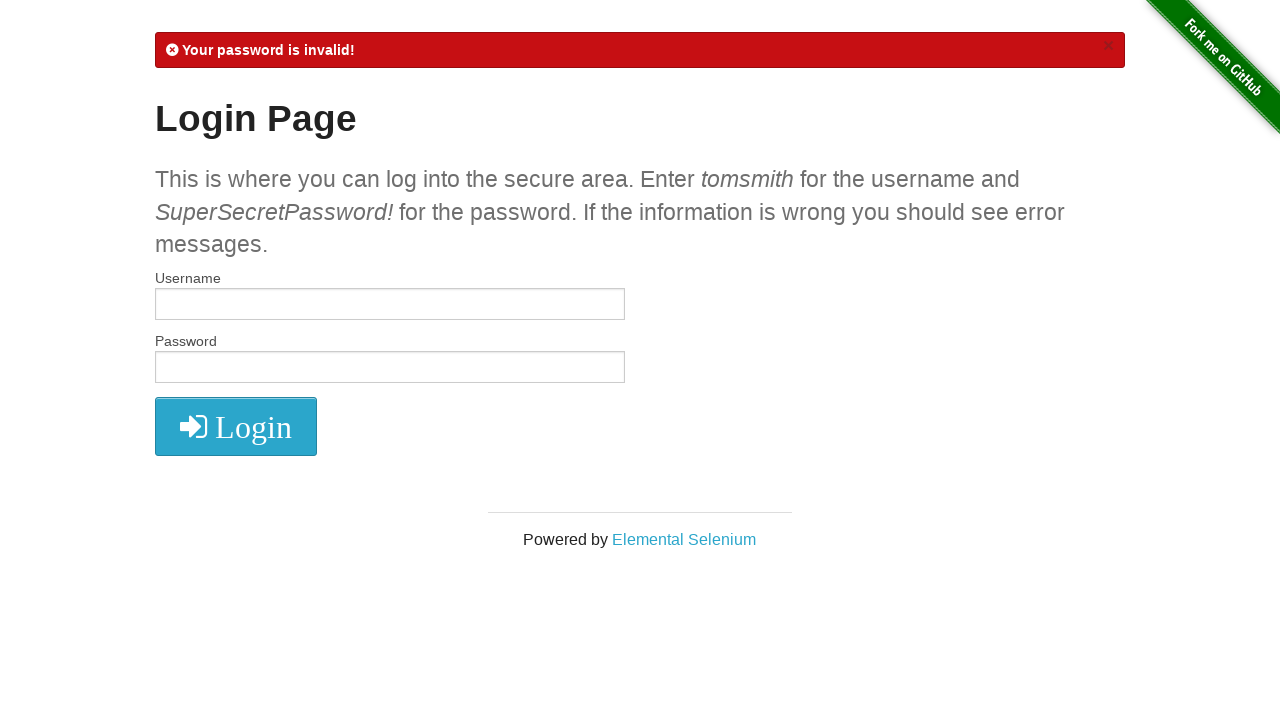

Login failed with password 'This', navigated back to login page
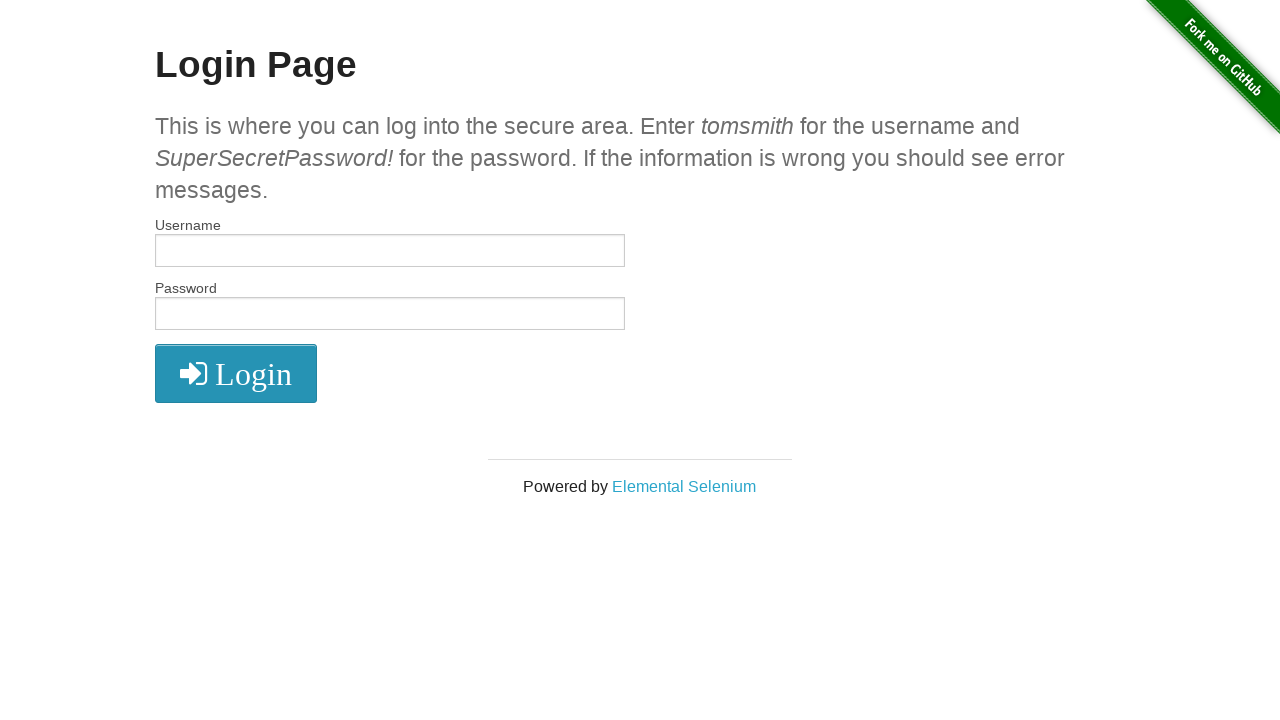

Cleared username field on input[name='username']
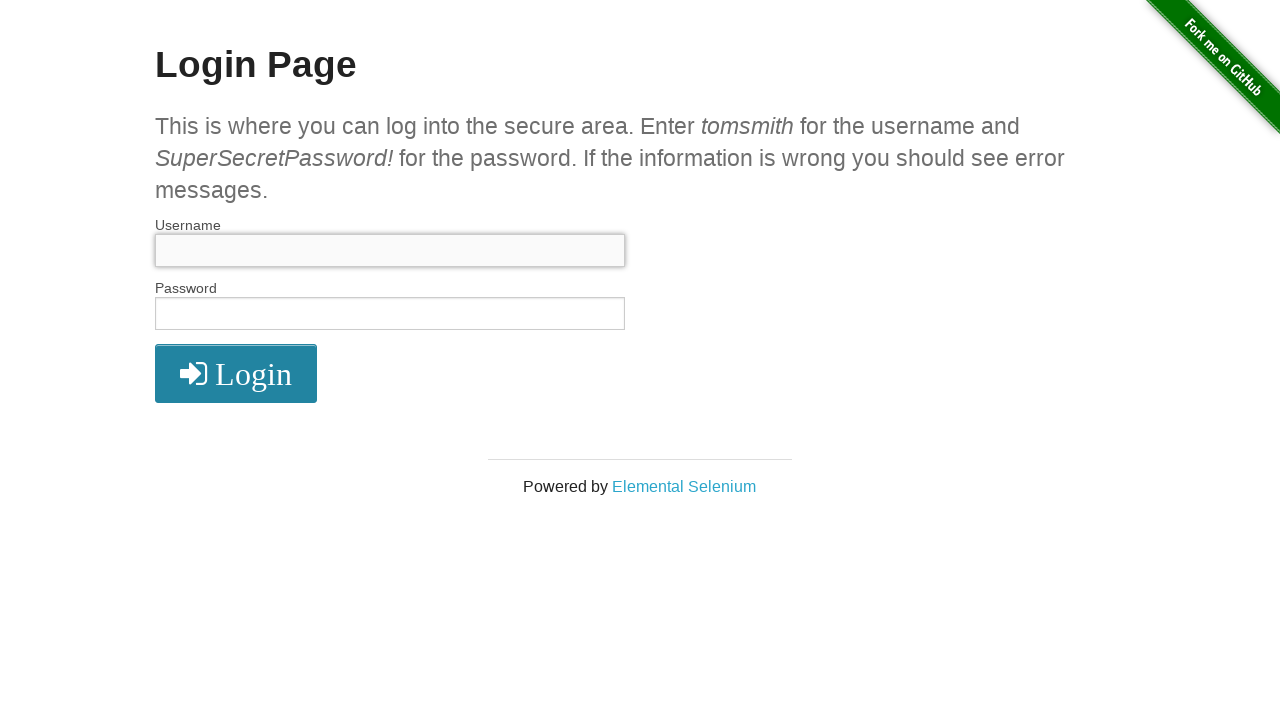

Filled username field with 'tomsmith' on input[name='username']
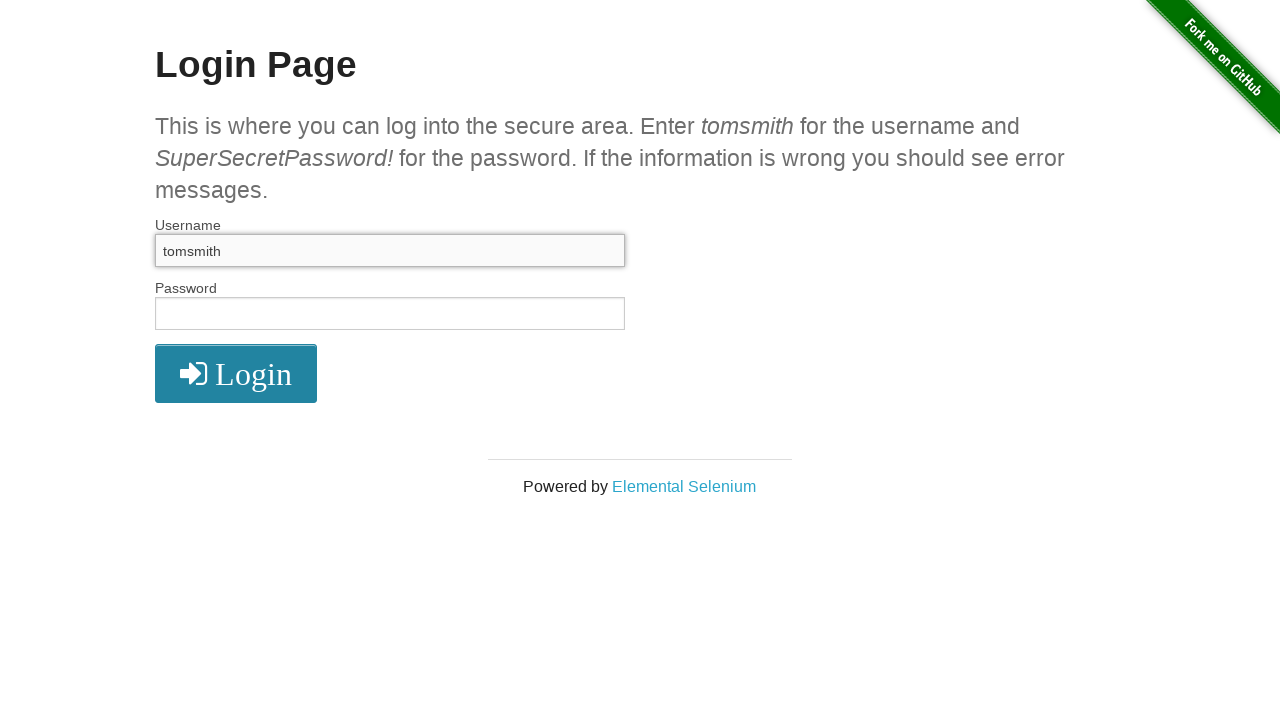

Cleared password field on input[name='password']
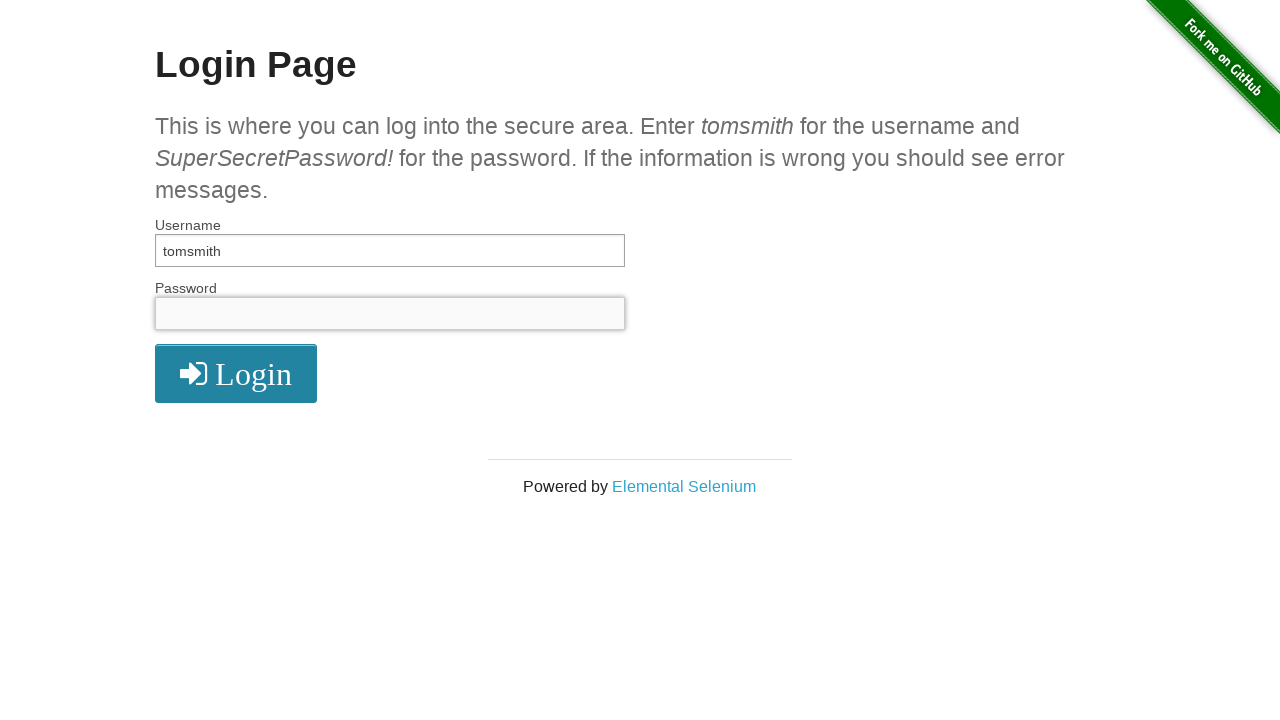

Filled password field with 'is' on input[name='password']
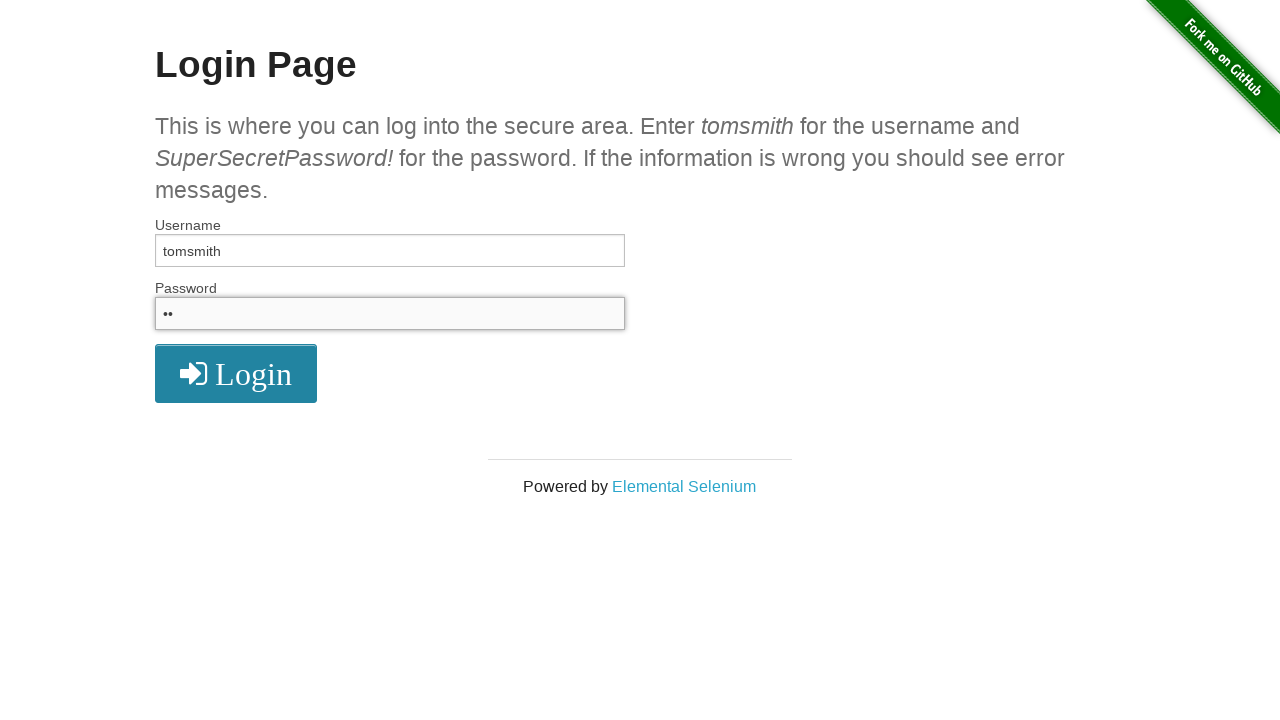

Clicked login button at (236, 373) on .radius
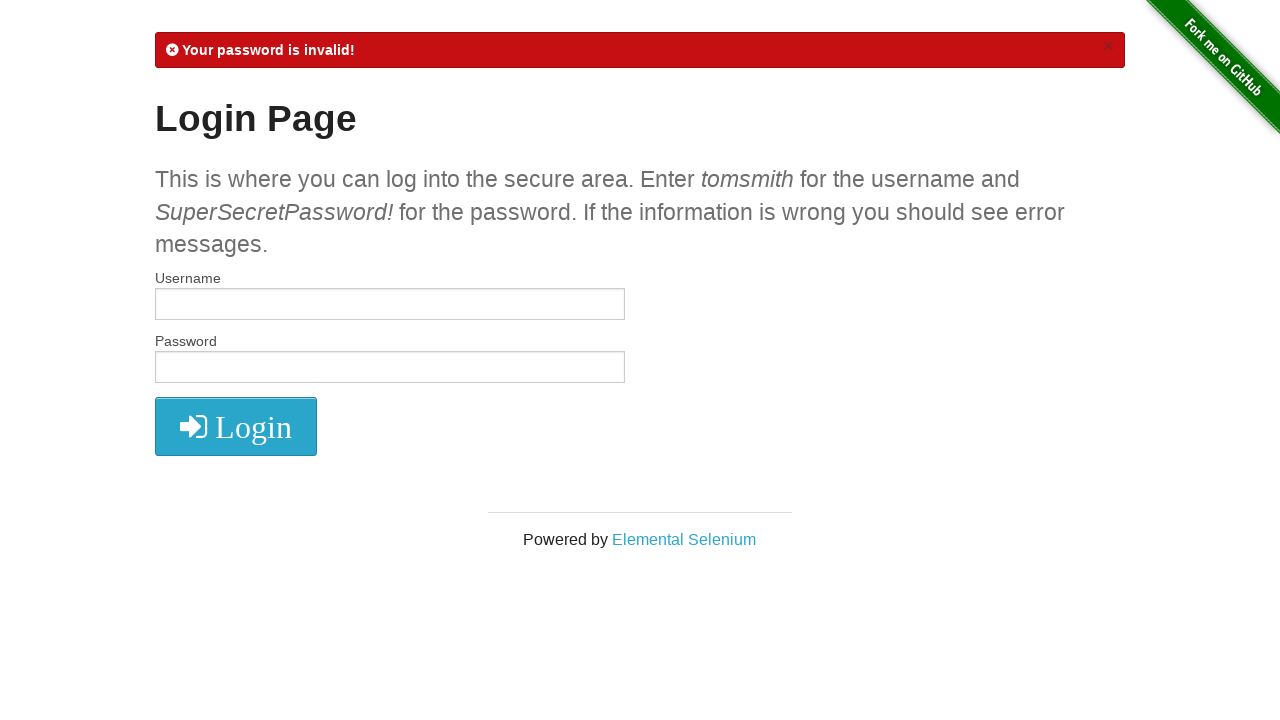

Login failed with password 'is', navigated back to login page
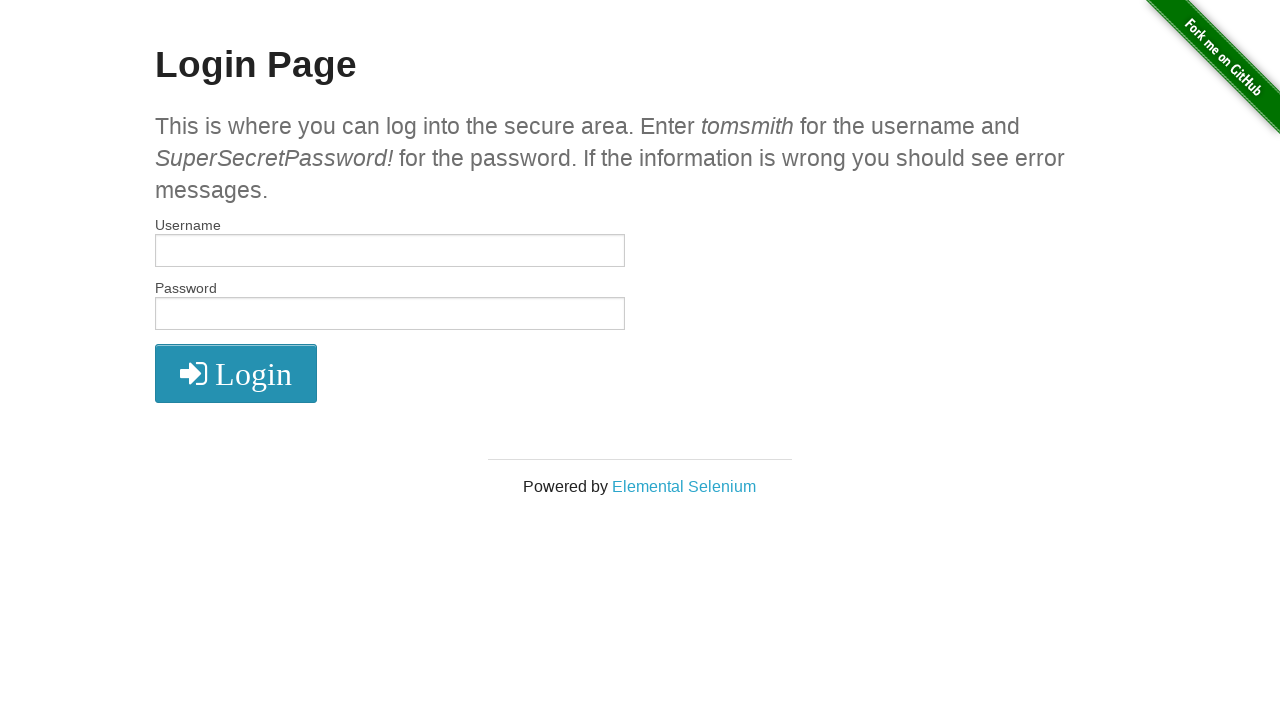

Cleared username field on input[name='username']
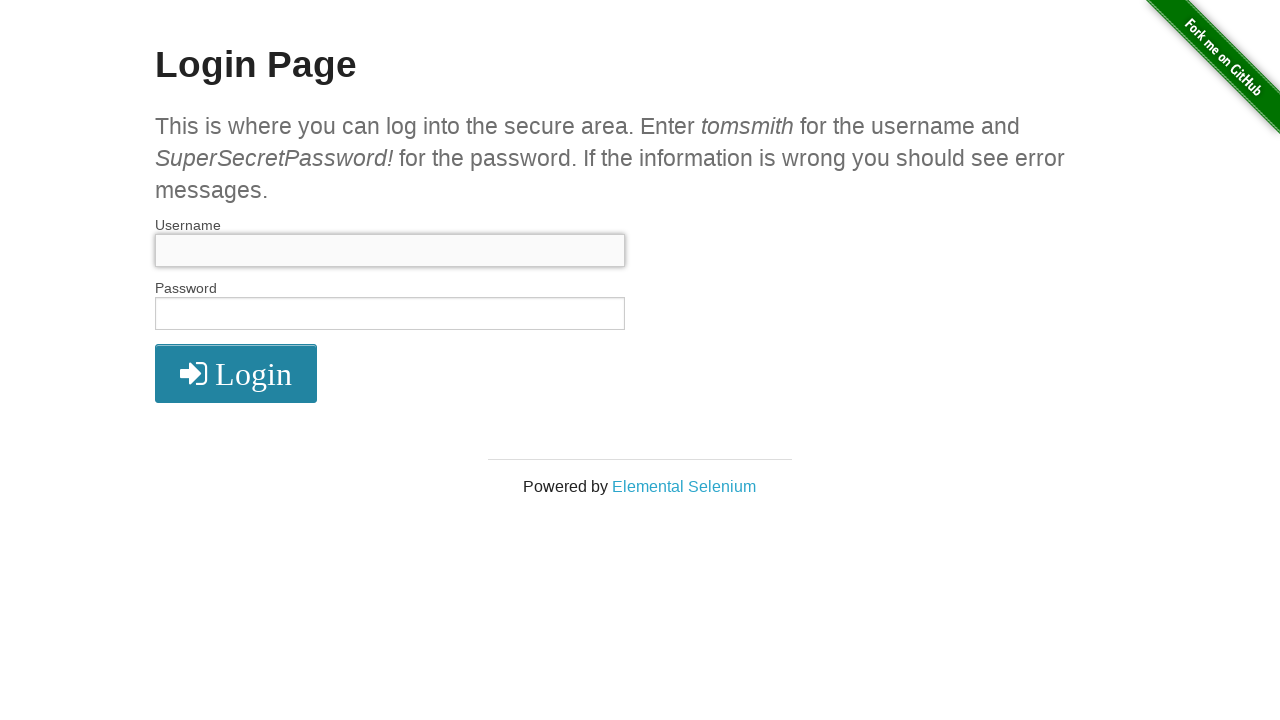

Filled username field with 'tomsmith' on input[name='username']
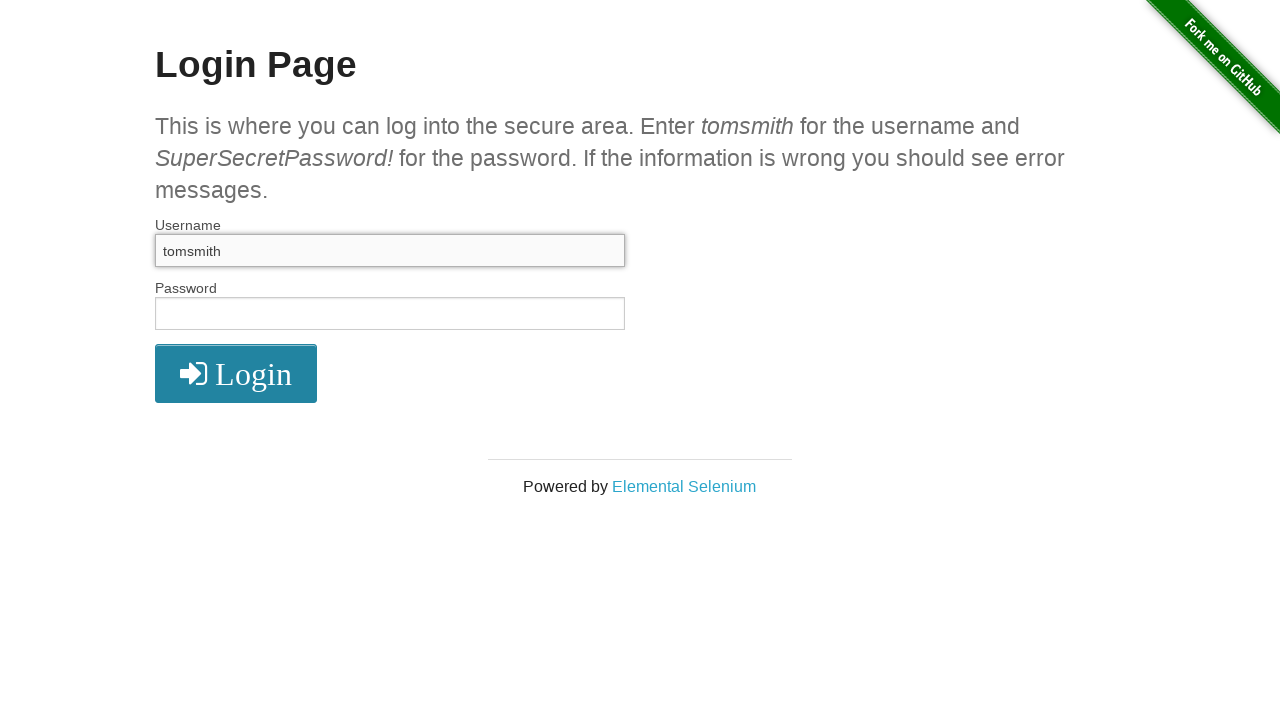

Cleared password field on input[name='password']
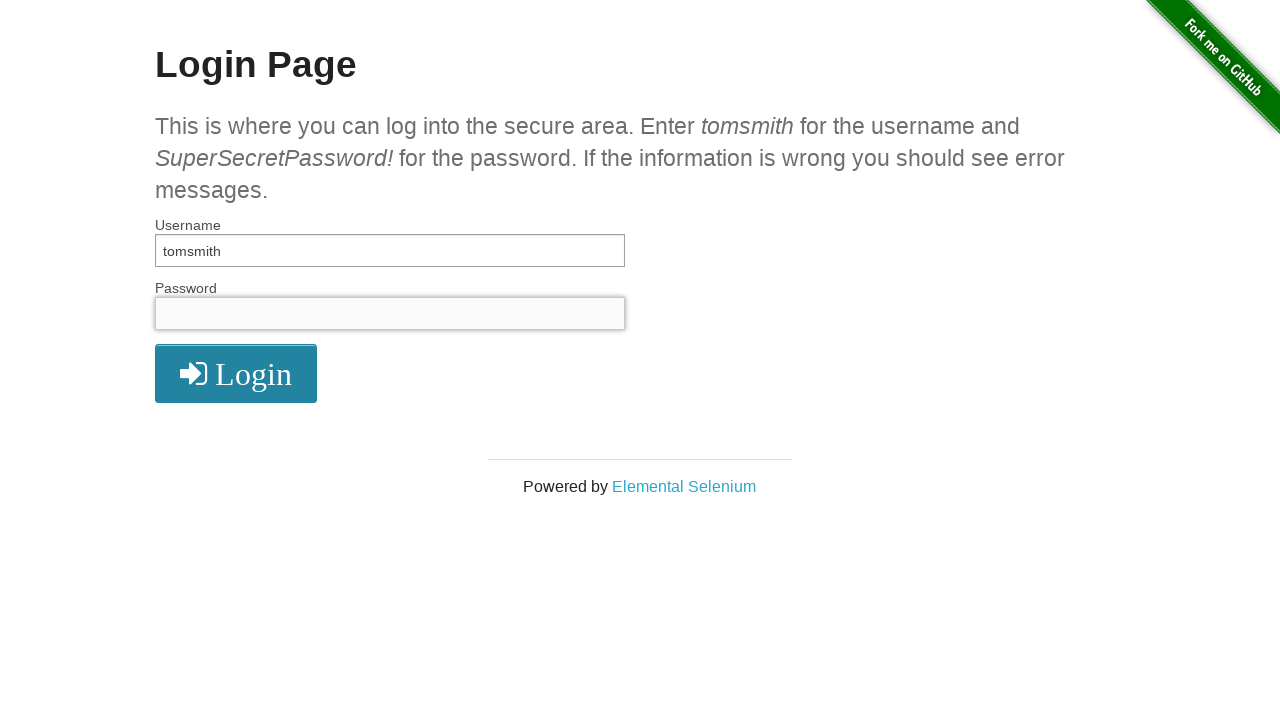

Filled password field with 'where' on input[name='password']
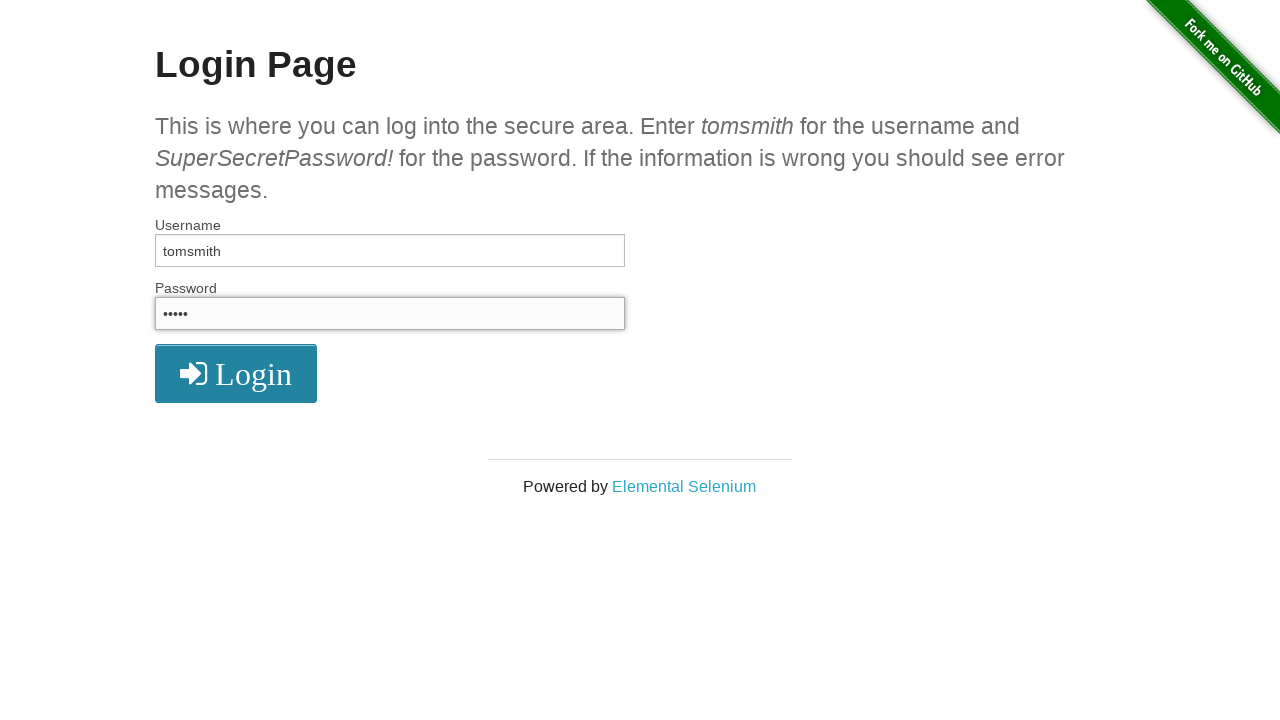

Clicked login button at (236, 373) on .radius
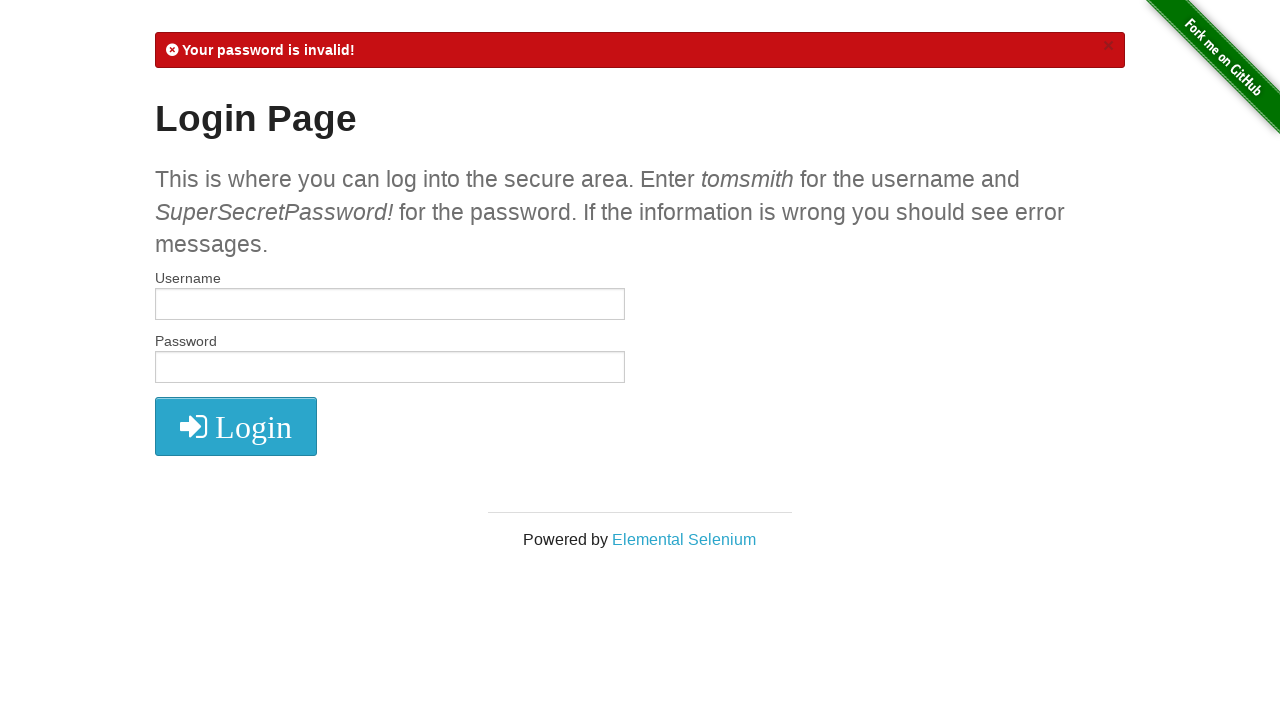

Login failed with password 'where', navigated back to login page
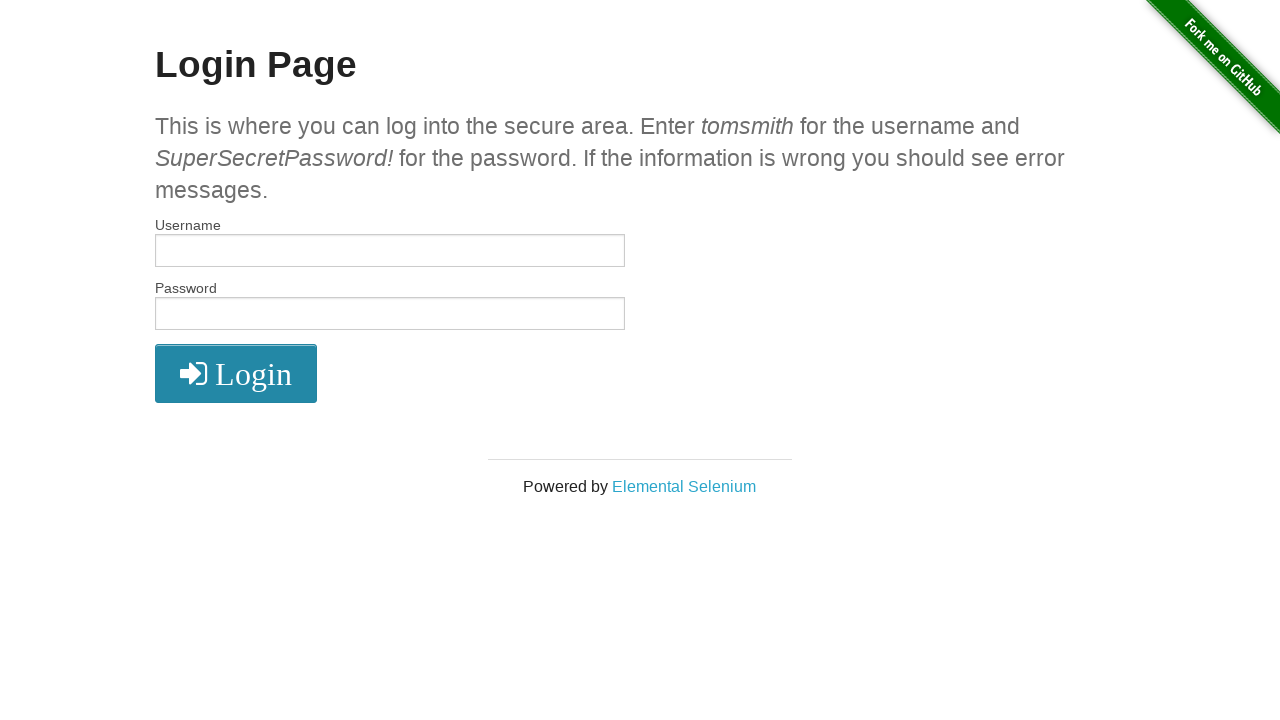

Cleared username field on input[name='username']
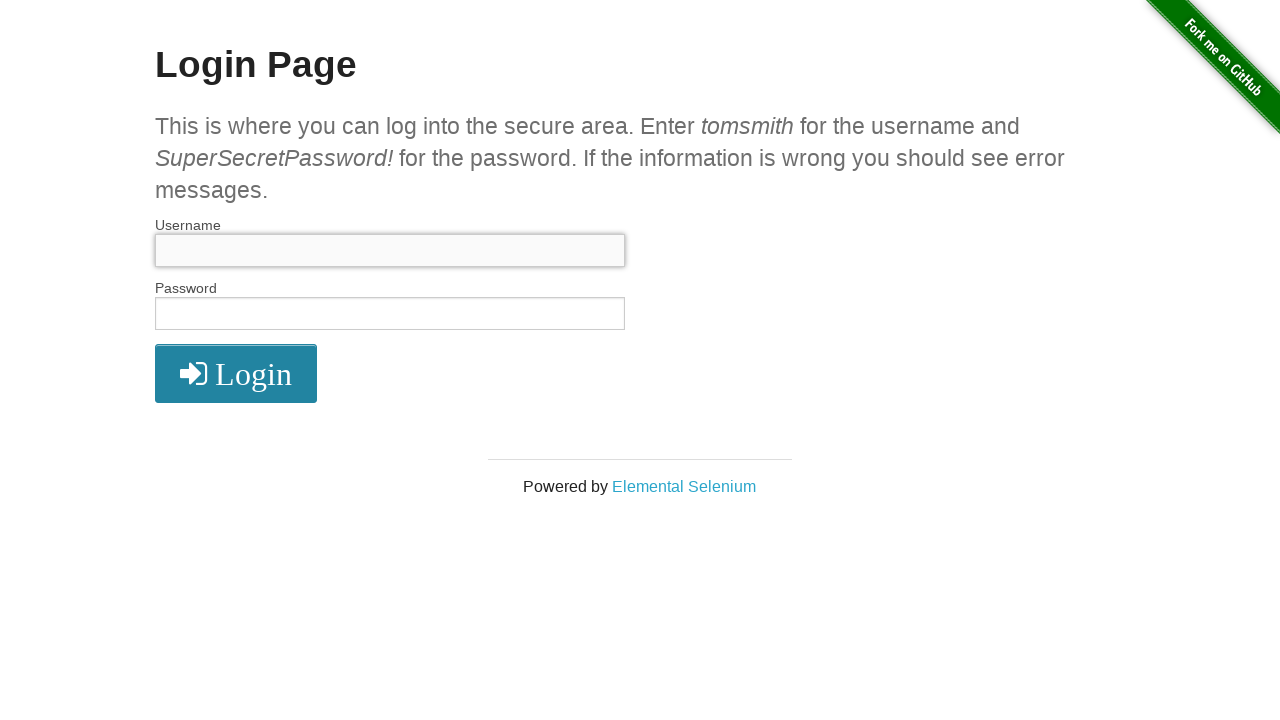

Filled username field with 'tomsmith' on input[name='username']
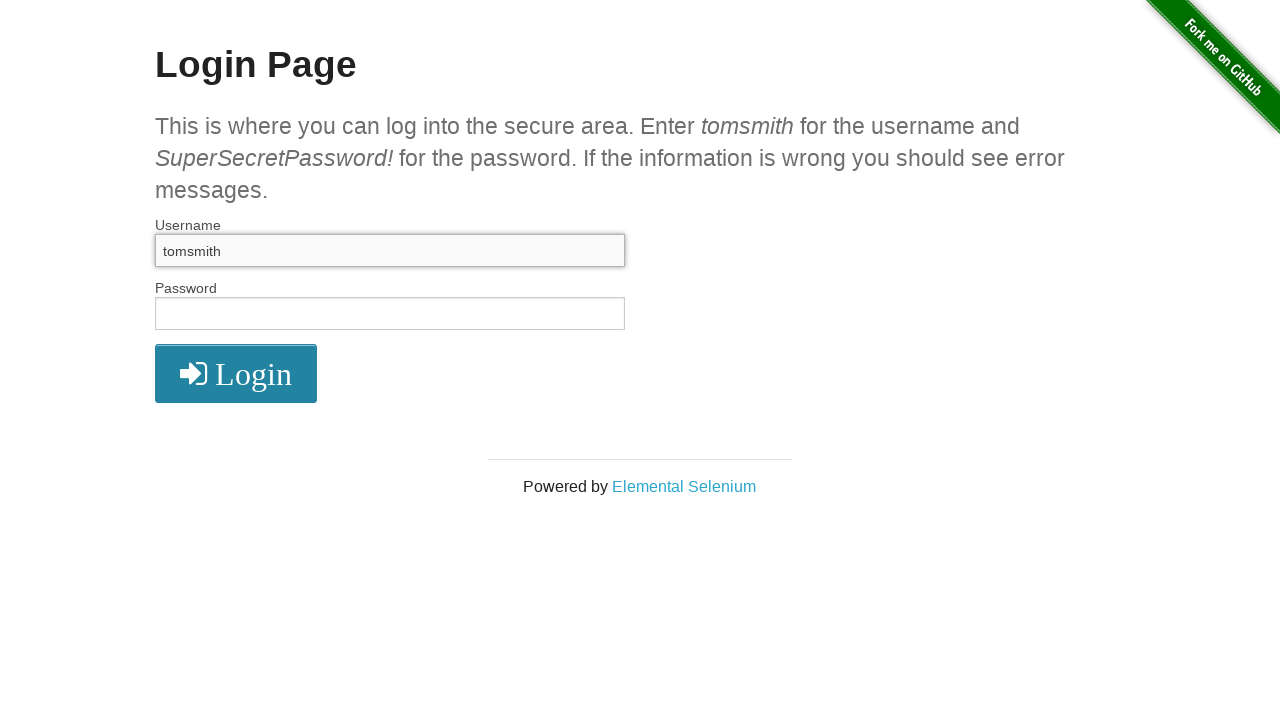

Cleared password field on input[name='password']
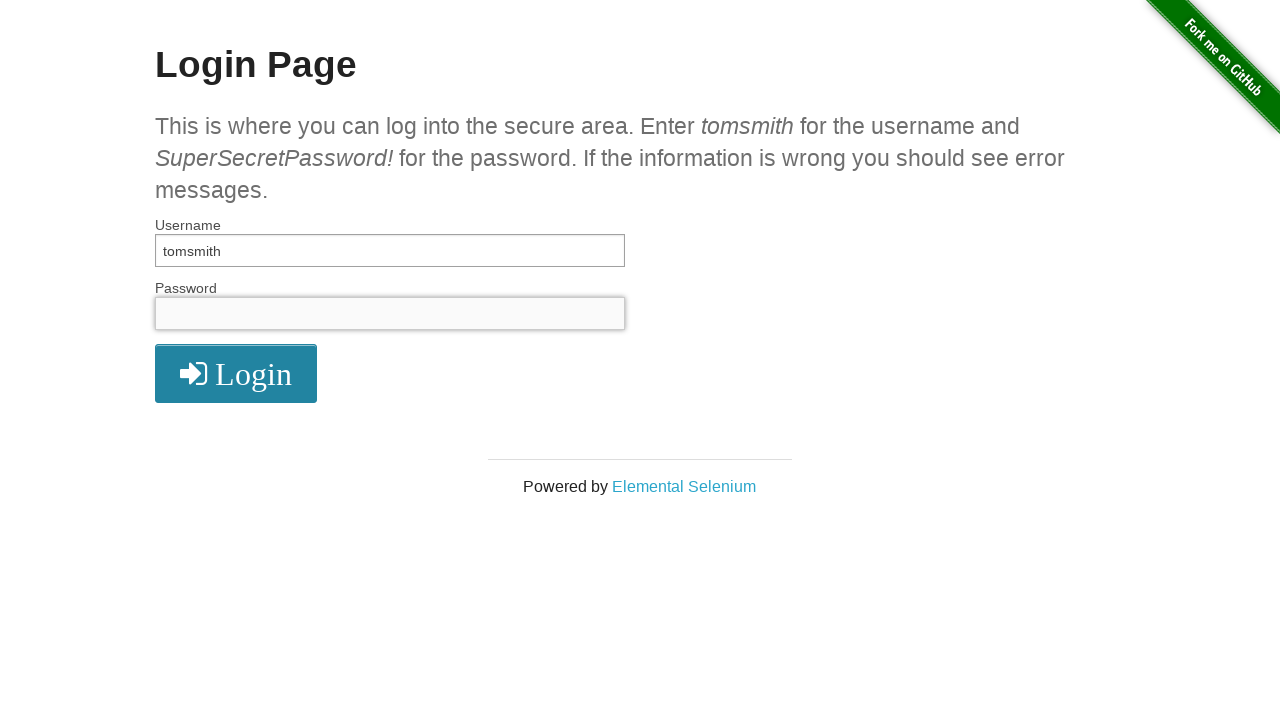

Filled password field with 'you' on input[name='password']
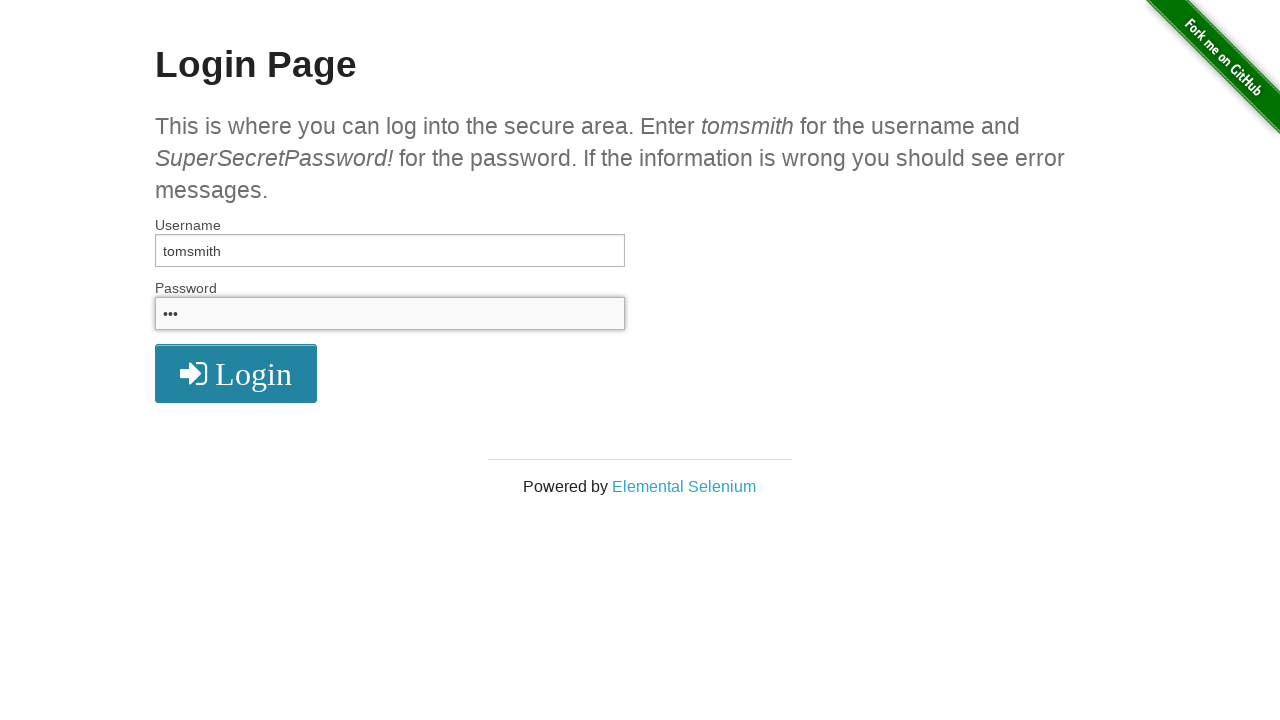

Clicked login button at (236, 373) on .radius
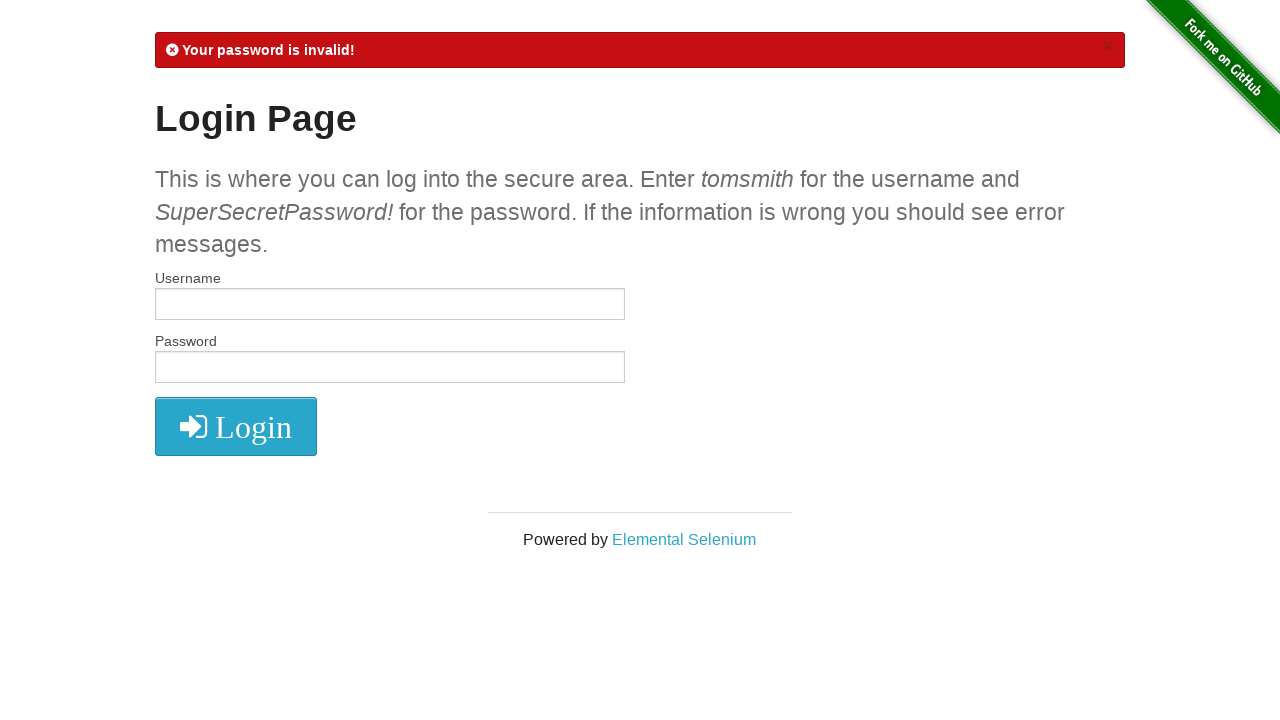

Login failed with password 'you', navigated back to login page
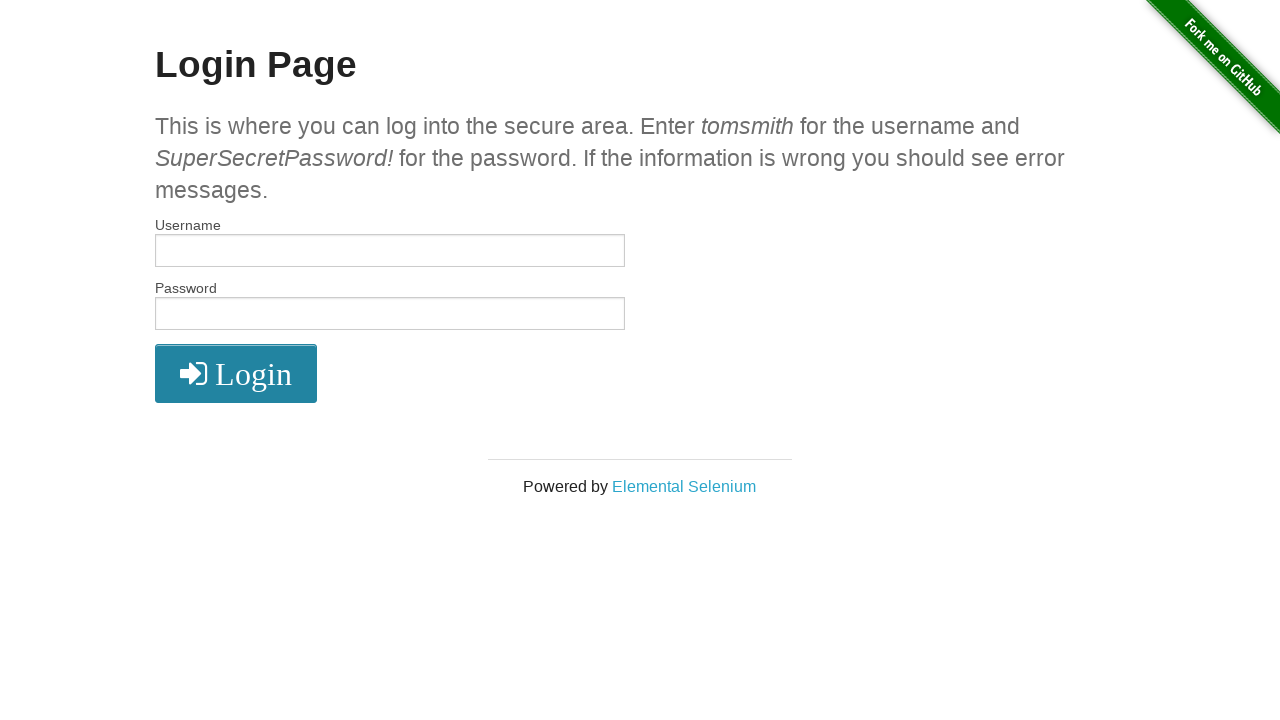

Cleared username field on input[name='username']
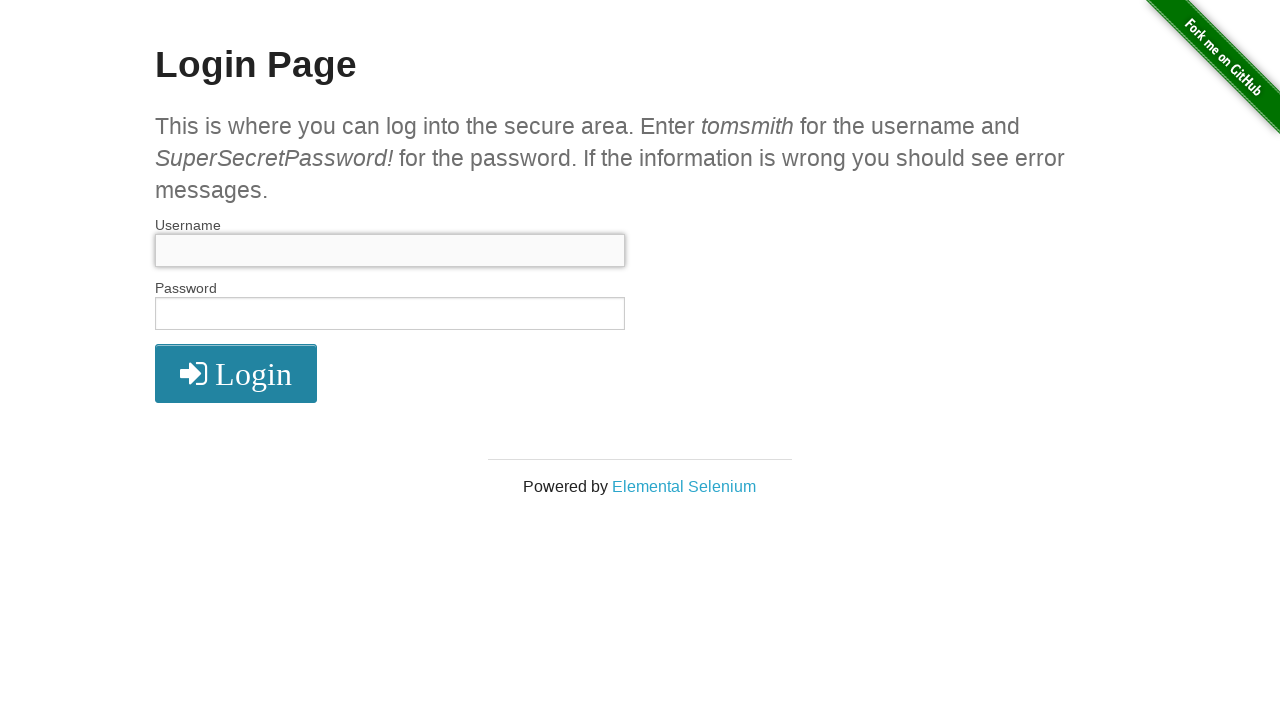

Filled username field with 'tomsmith' on input[name='username']
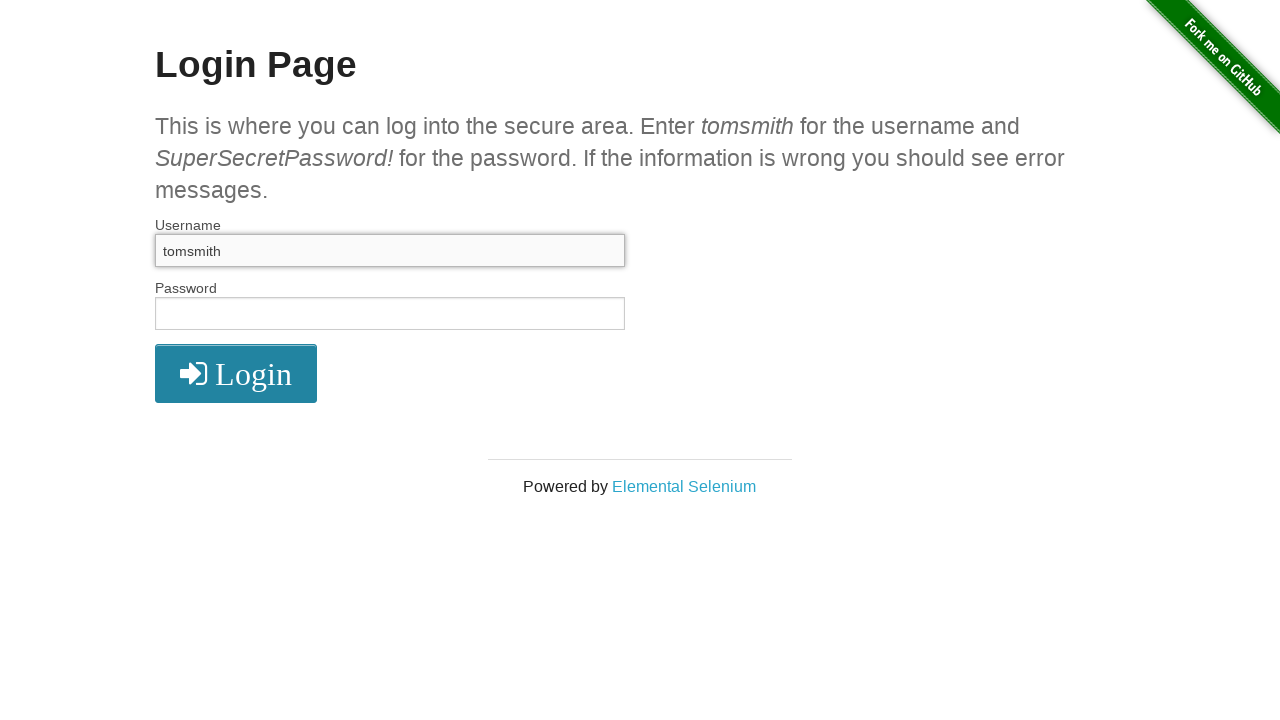

Cleared password field on input[name='password']
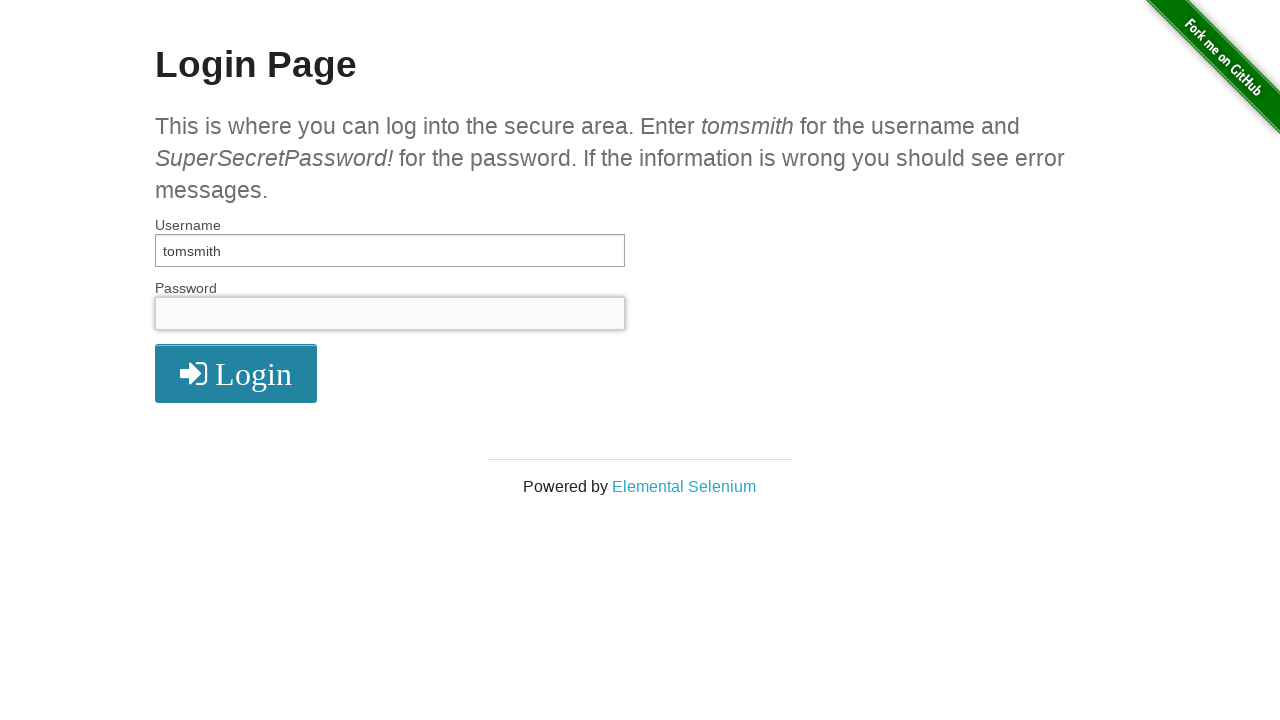

Filled password field with 'can' on input[name='password']
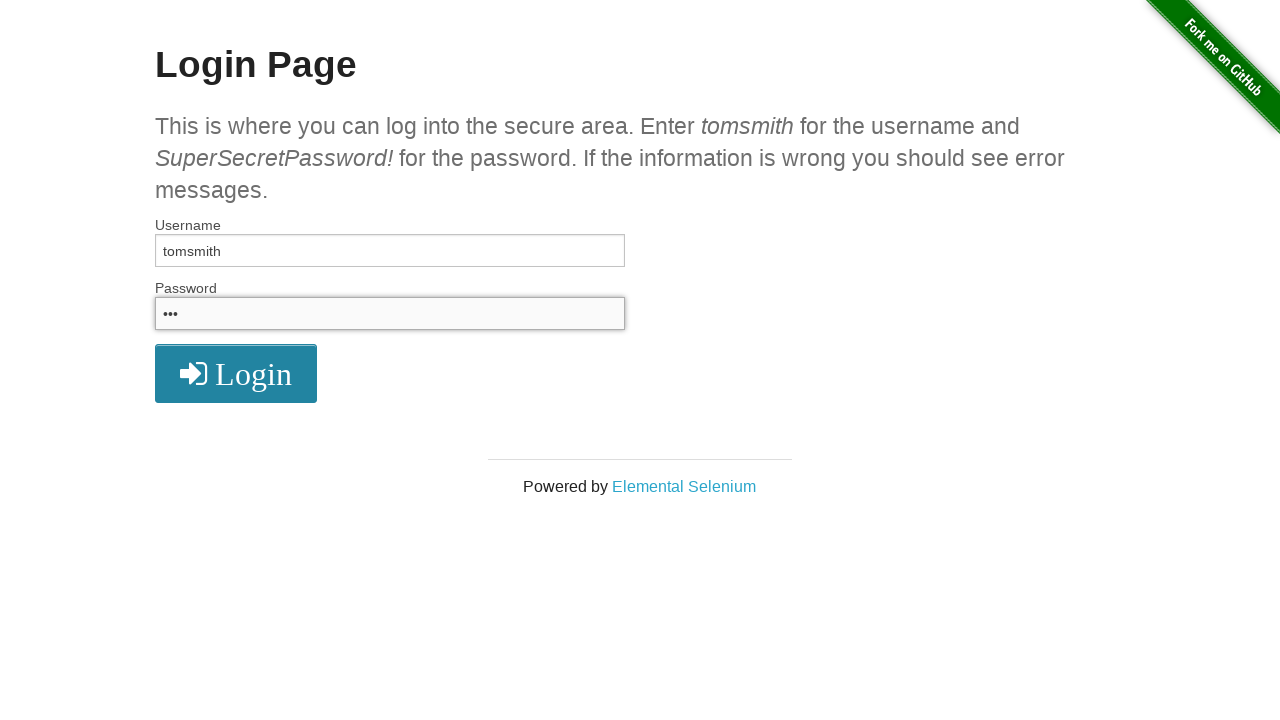

Clicked login button at (236, 373) on .radius
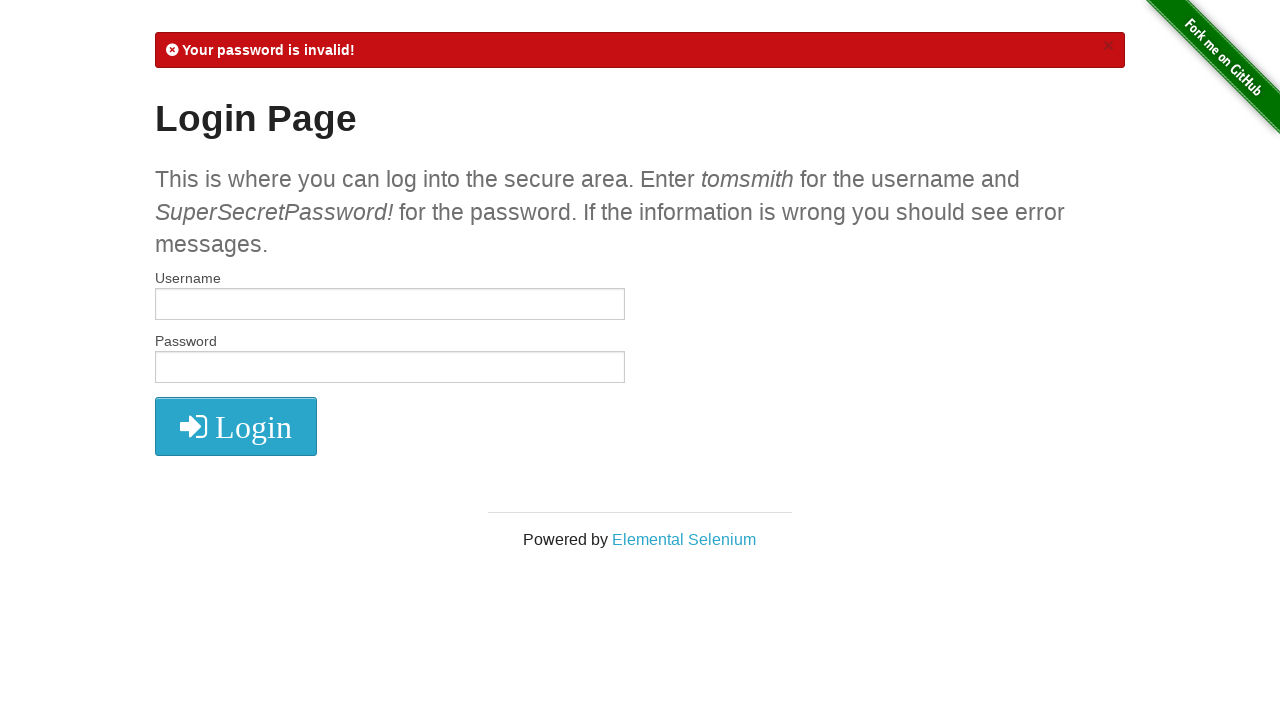

Login failed with password 'can', navigated back to login page
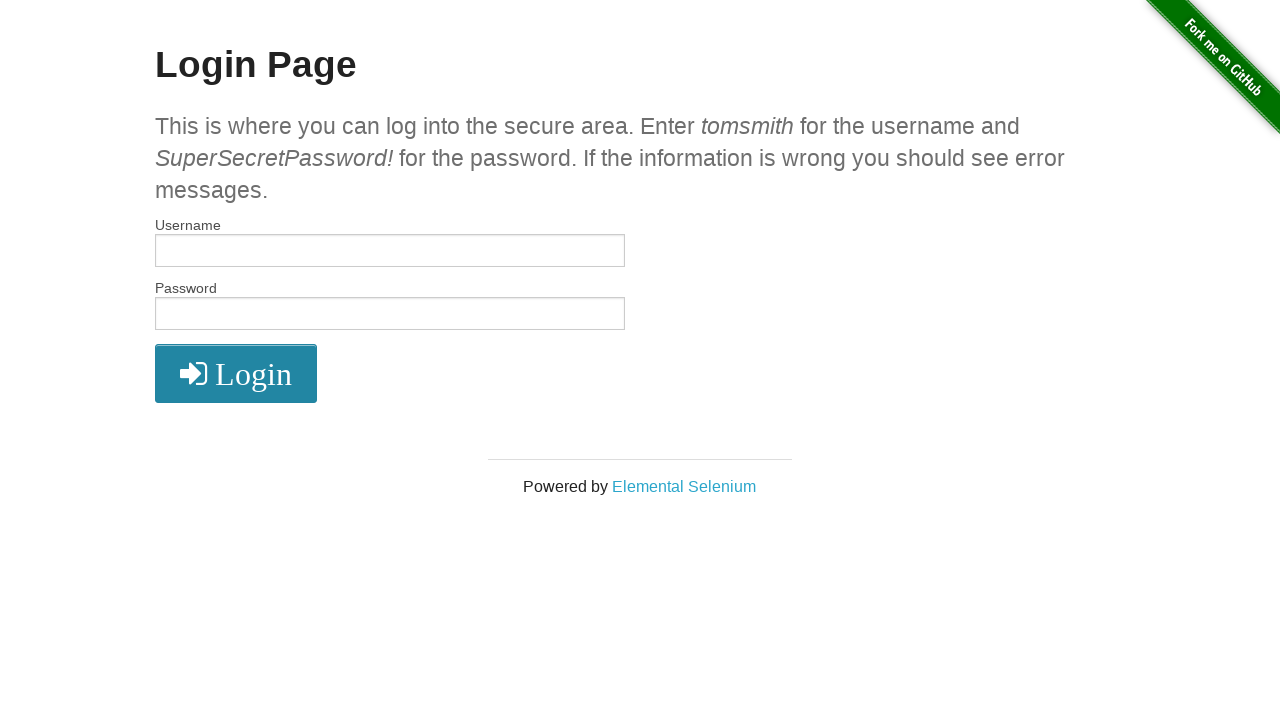

Cleared username field on input[name='username']
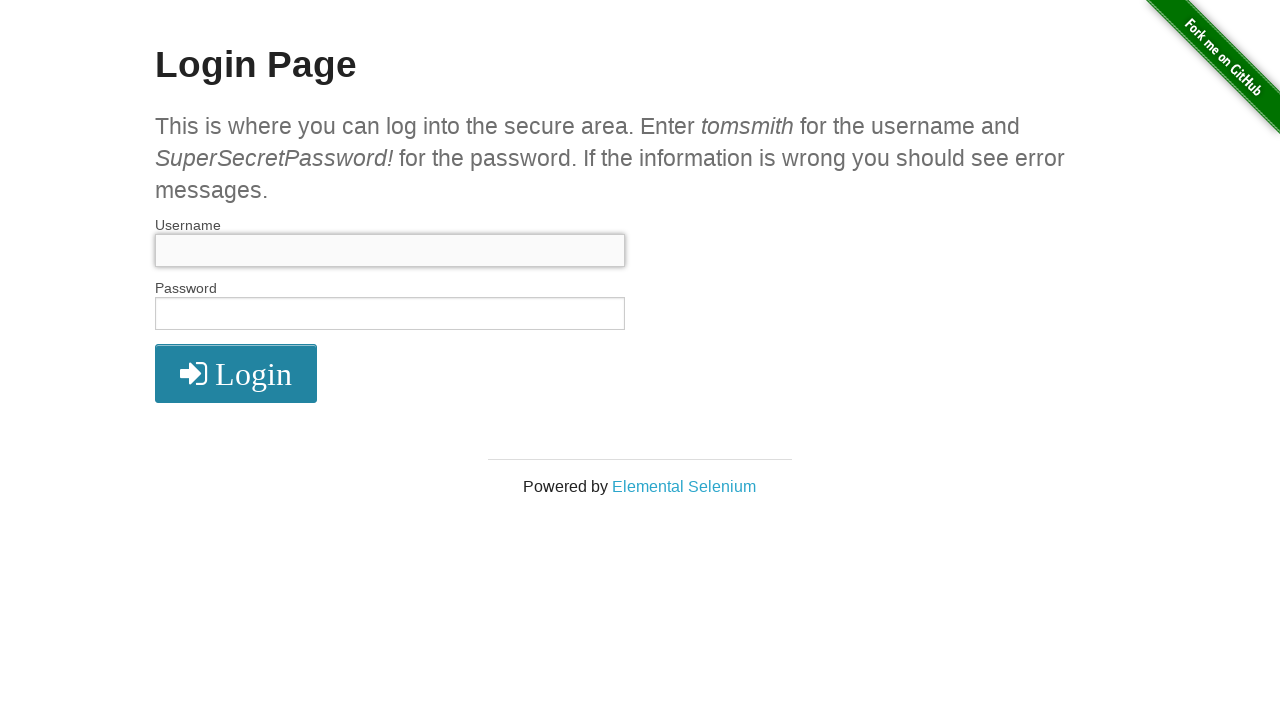

Filled username field with 'tomsmith' on input[name='username']
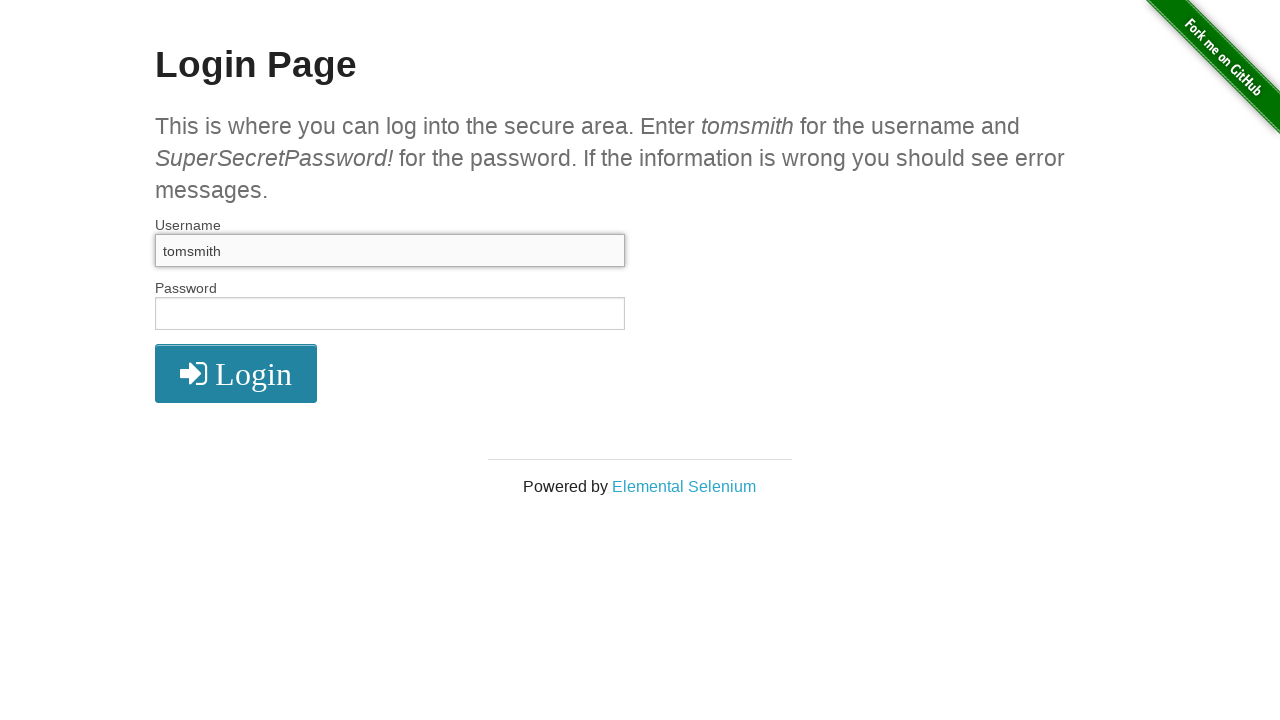

Cleared password field on input[name='password']
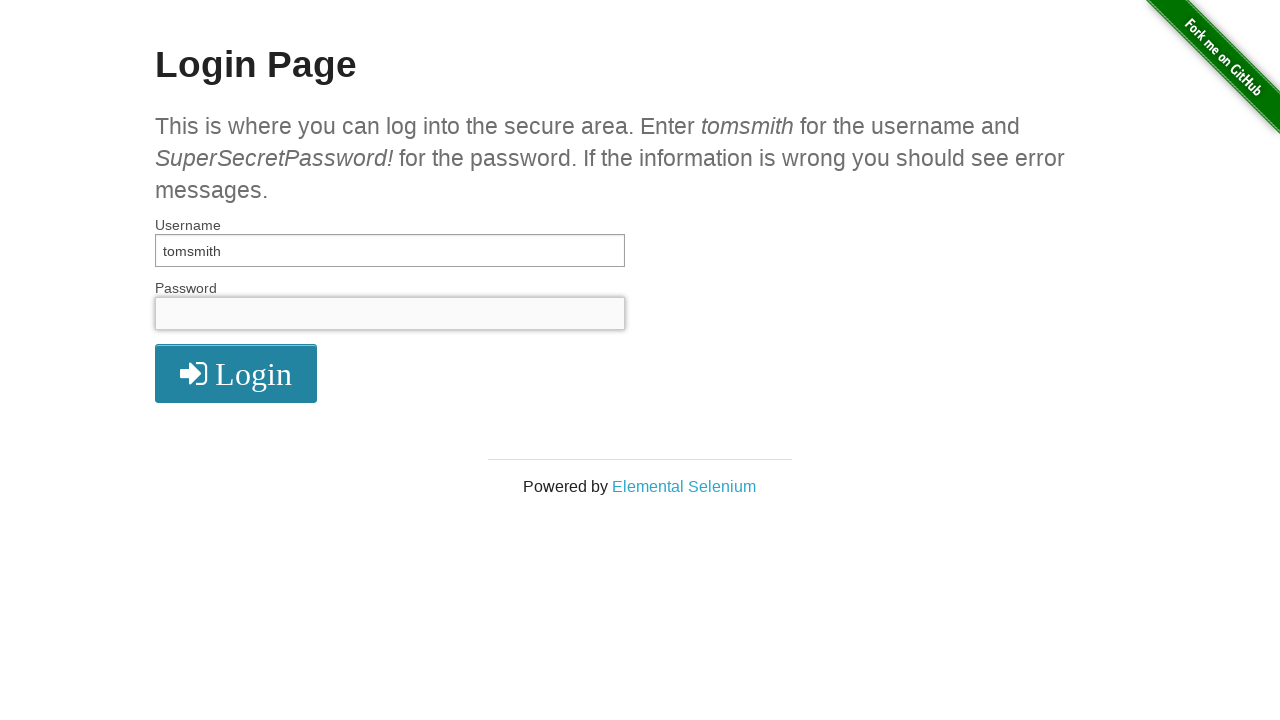

Filled password field with 'log' on input[name='password']
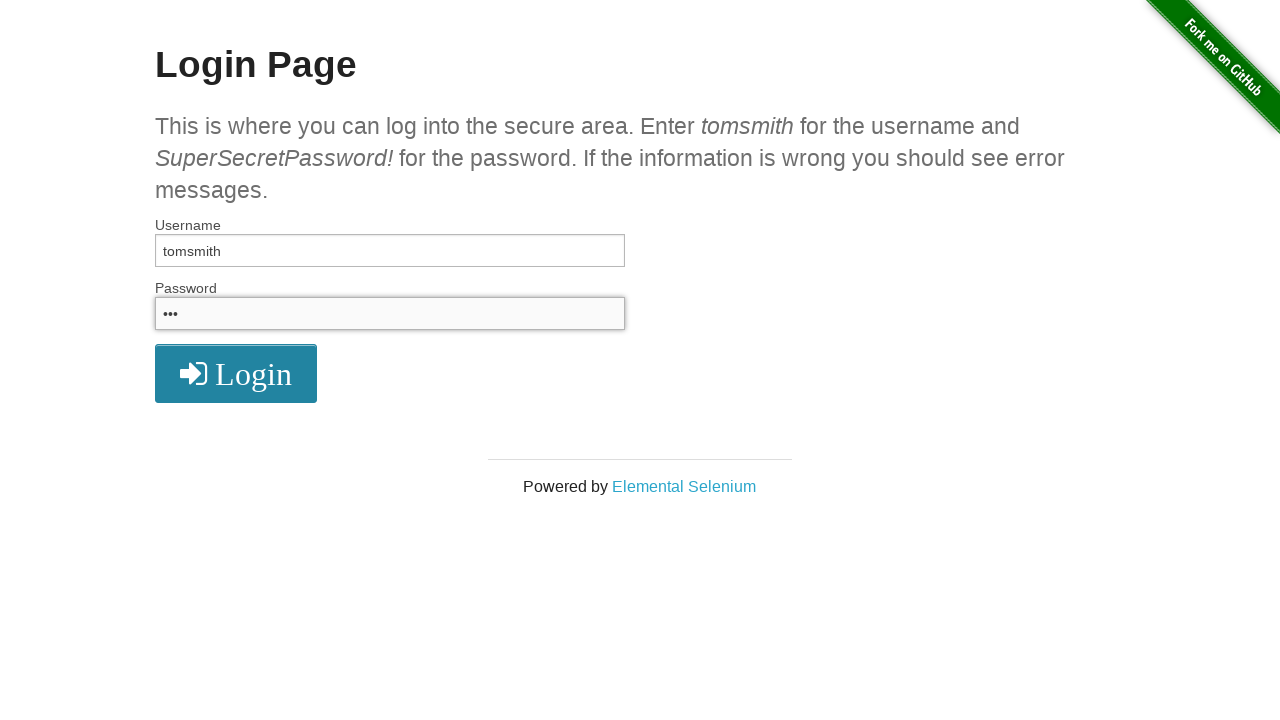

Clicked login button at (236, 373) on .radius
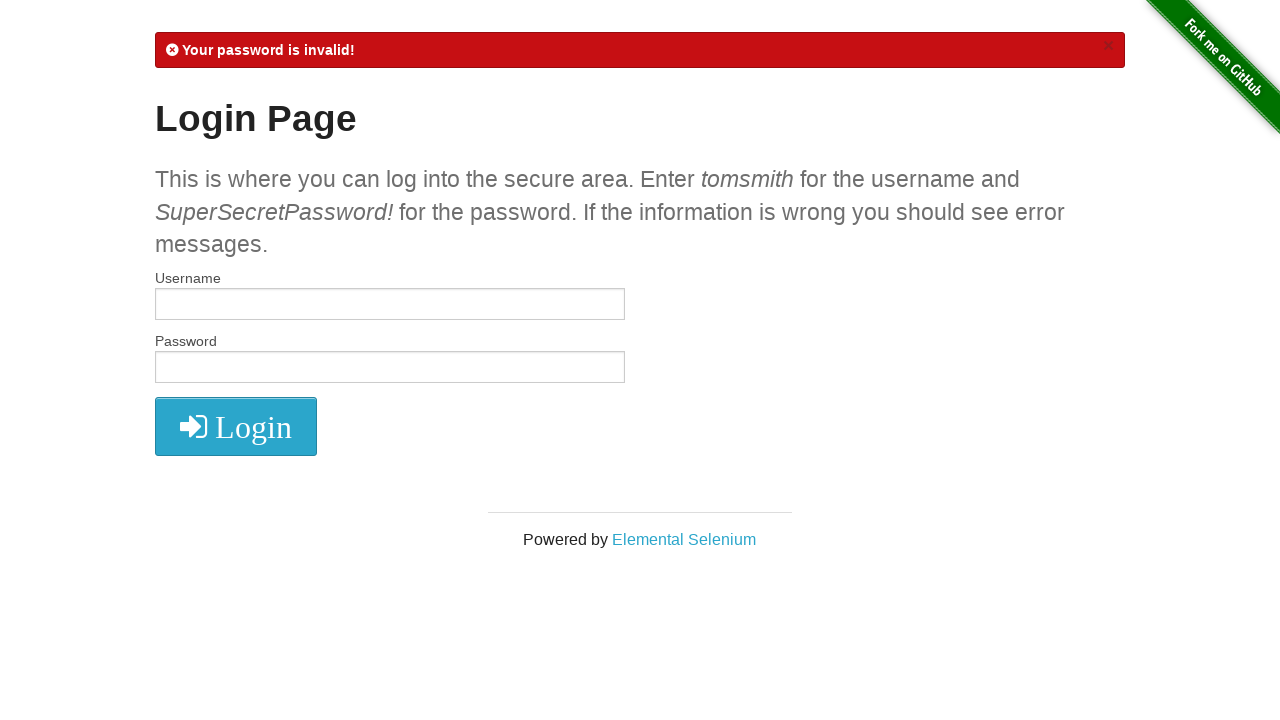

Login failed with password 'log', navigated back to login page
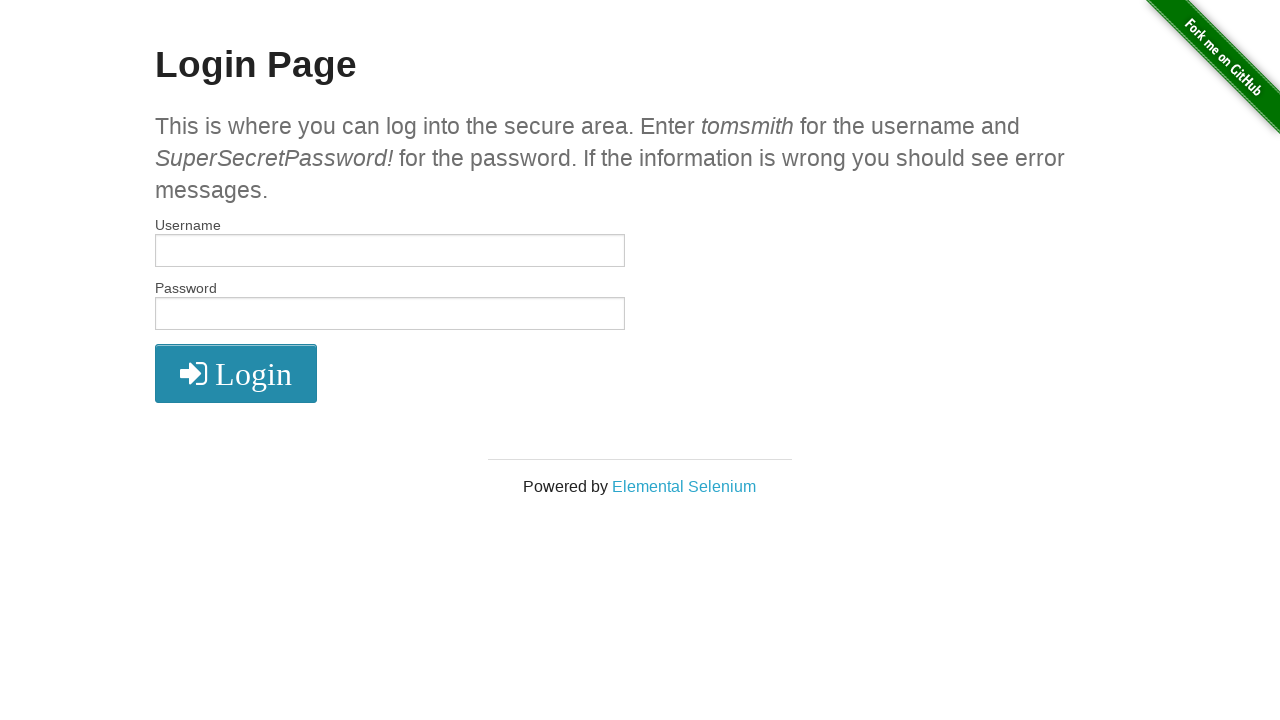

Cleared username field on input[name='username']
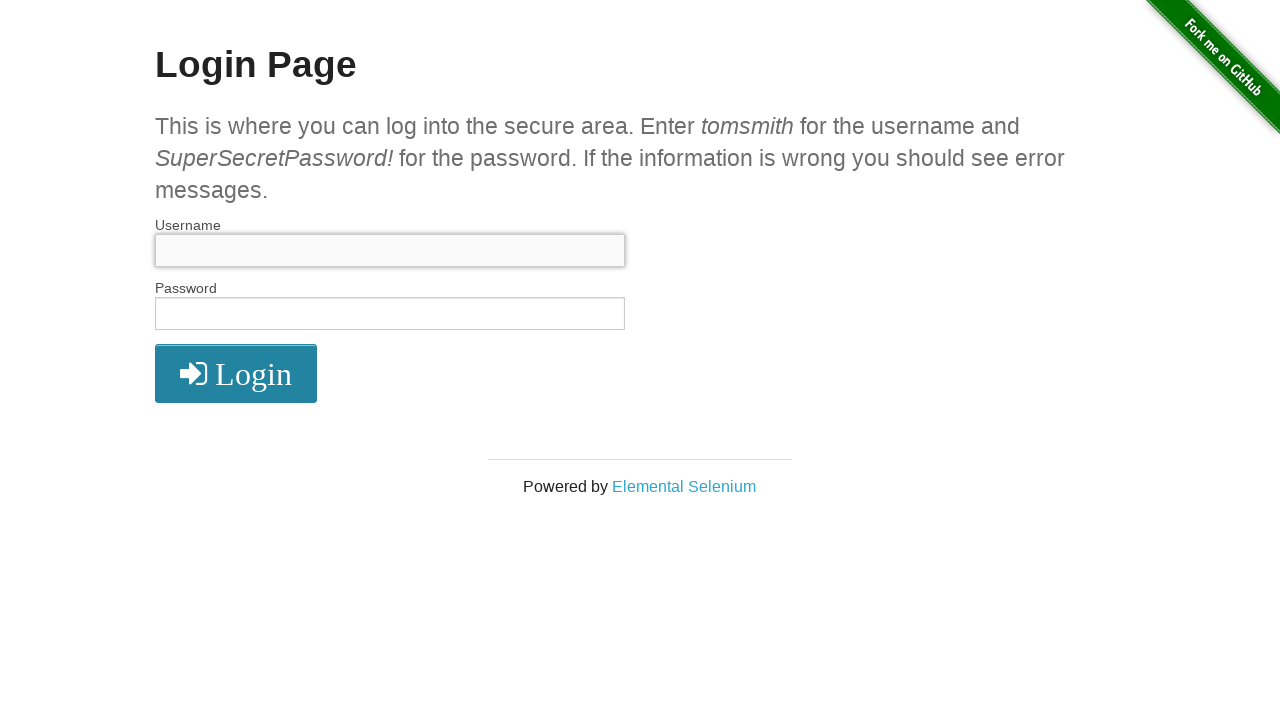

Filled username field with 'tomsmith' on input[name='username']
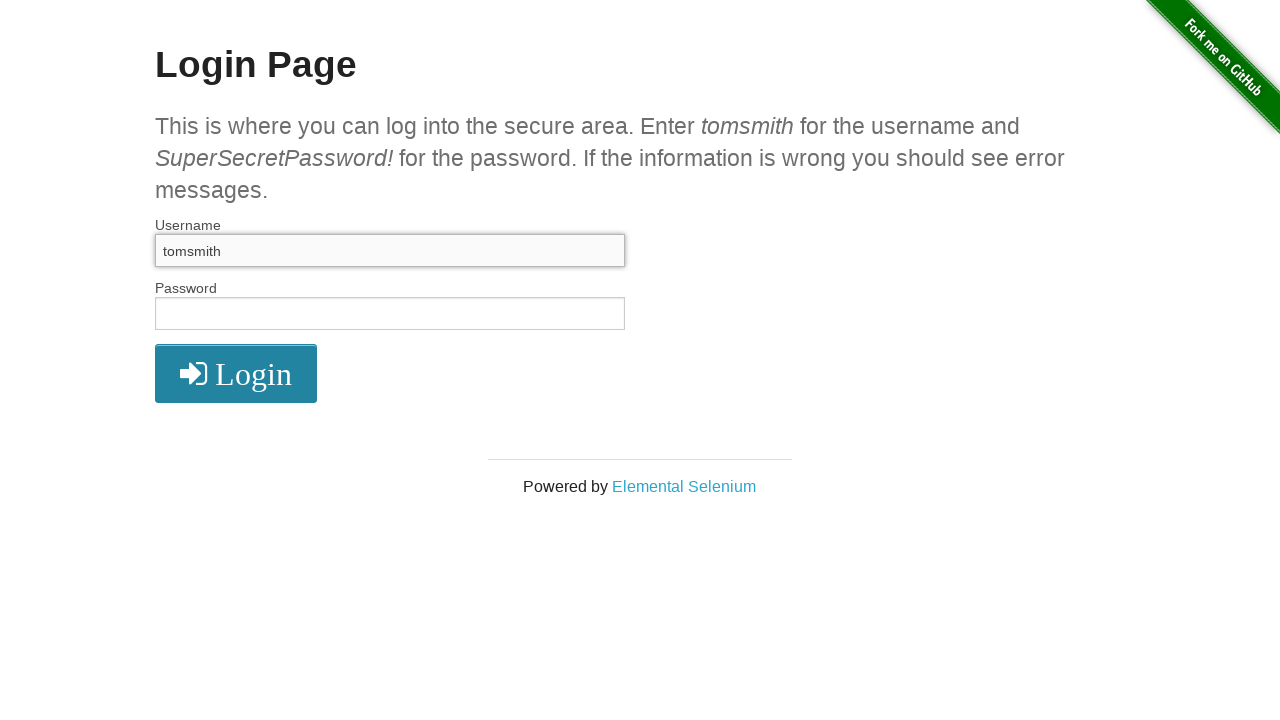

Cleared password field on input[name='password']
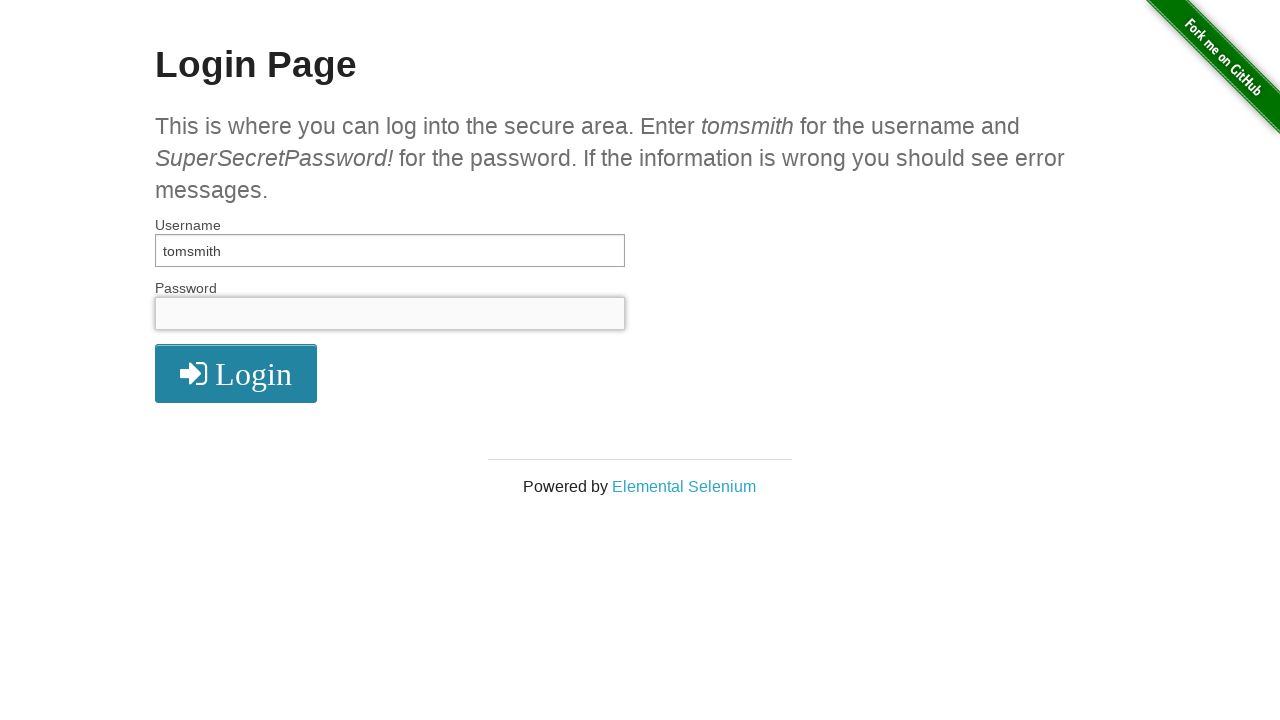

Filled password field with 'into' on input[name='password']
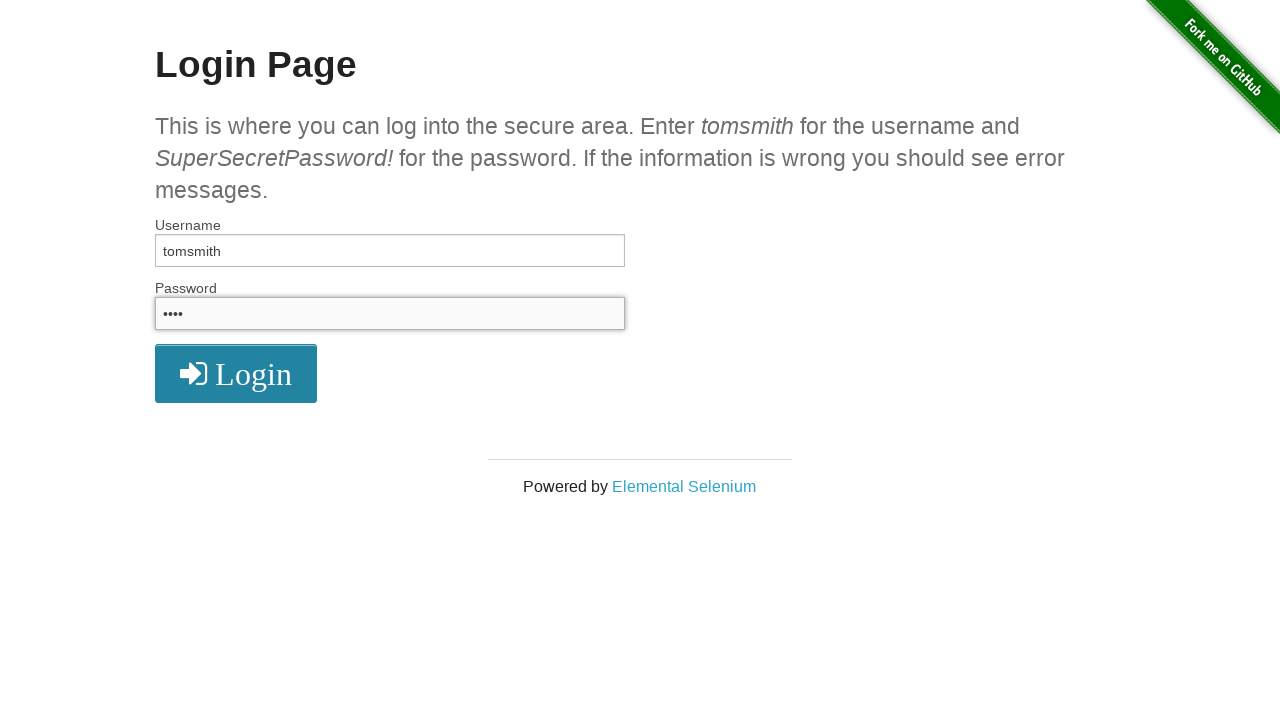

Clicked login button at (236, 373) on .radius
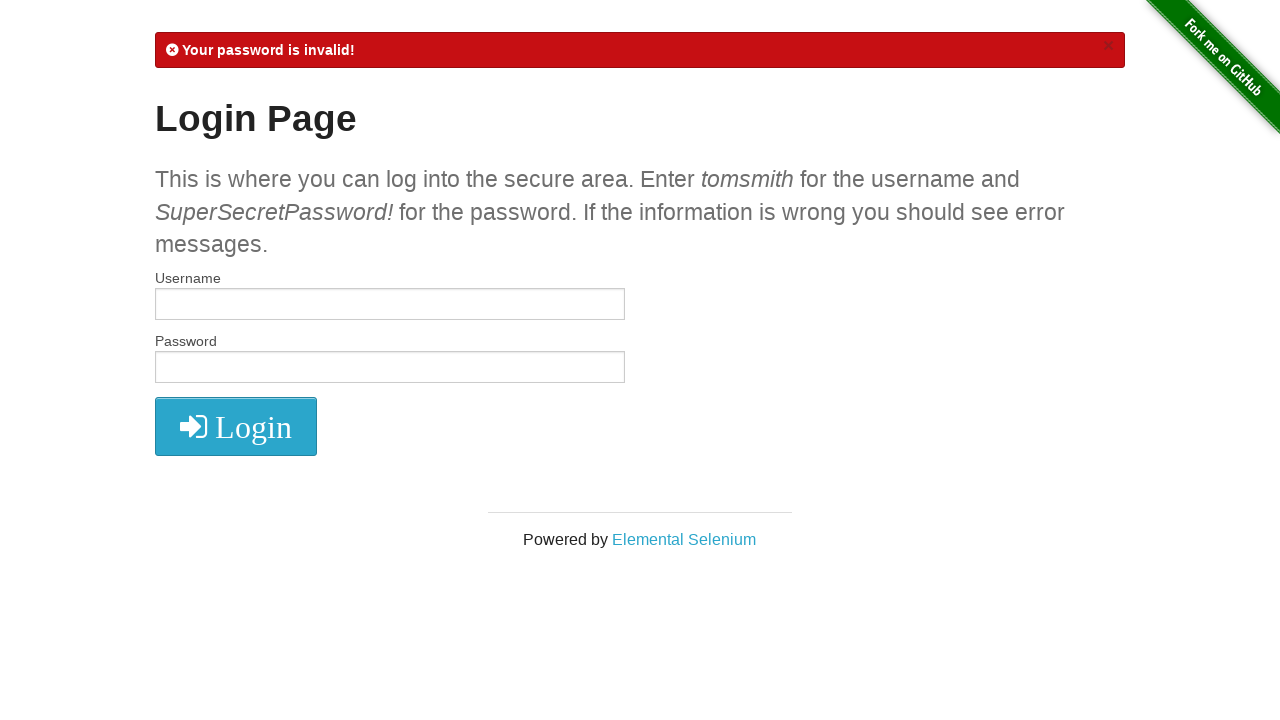

Login failed with password 'into', navigated back to login page
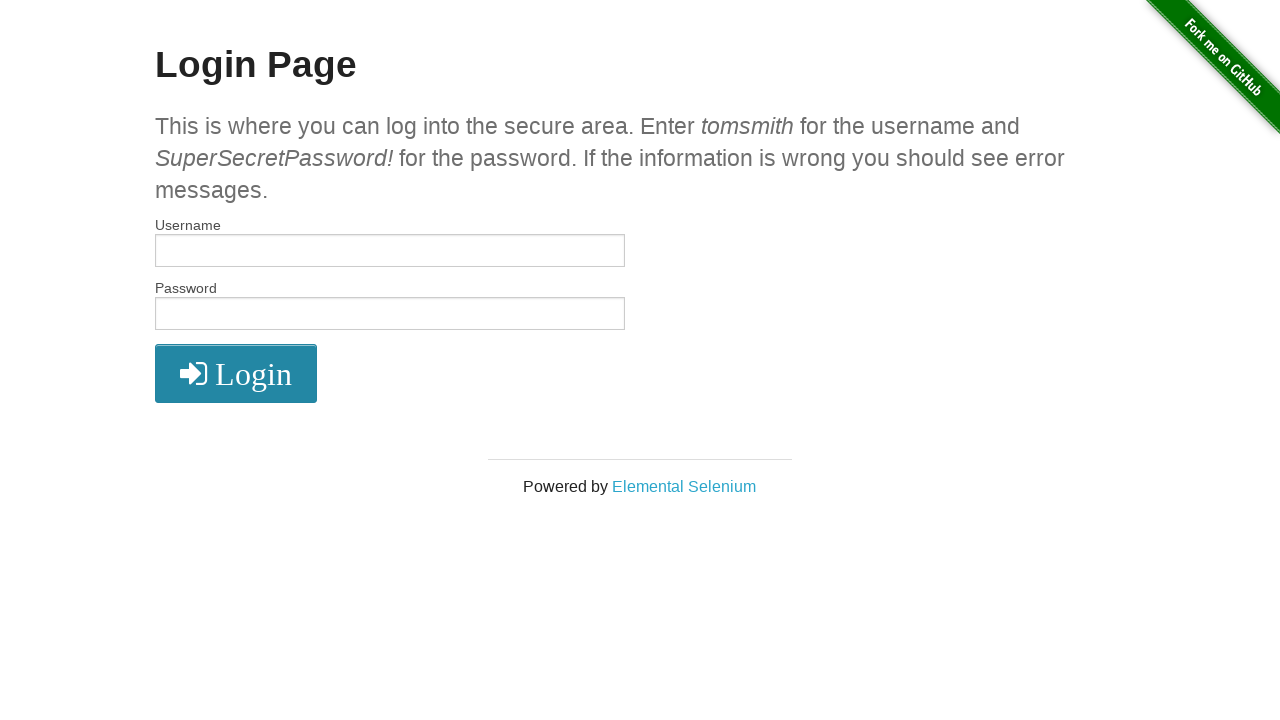

Cleared username field on input[name='username']
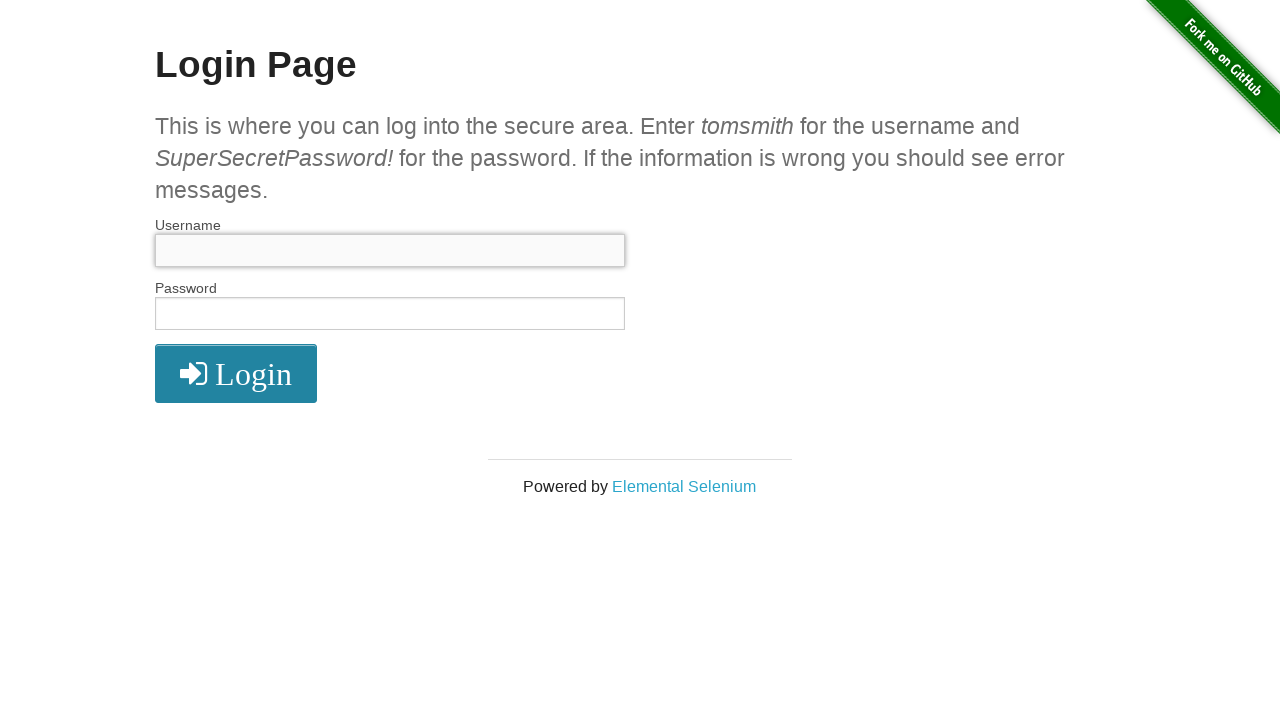

Filled username field with 'tomsmith' on input[name='username']
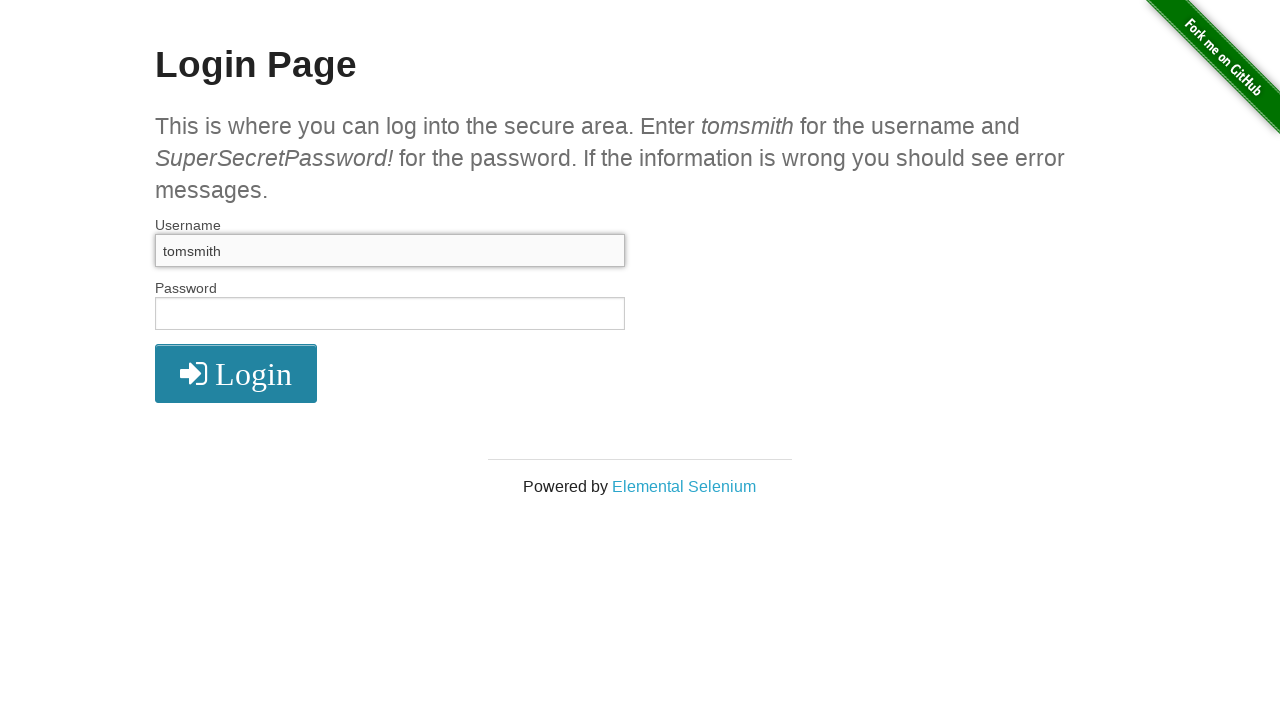

Cleared password field on input[name='password']
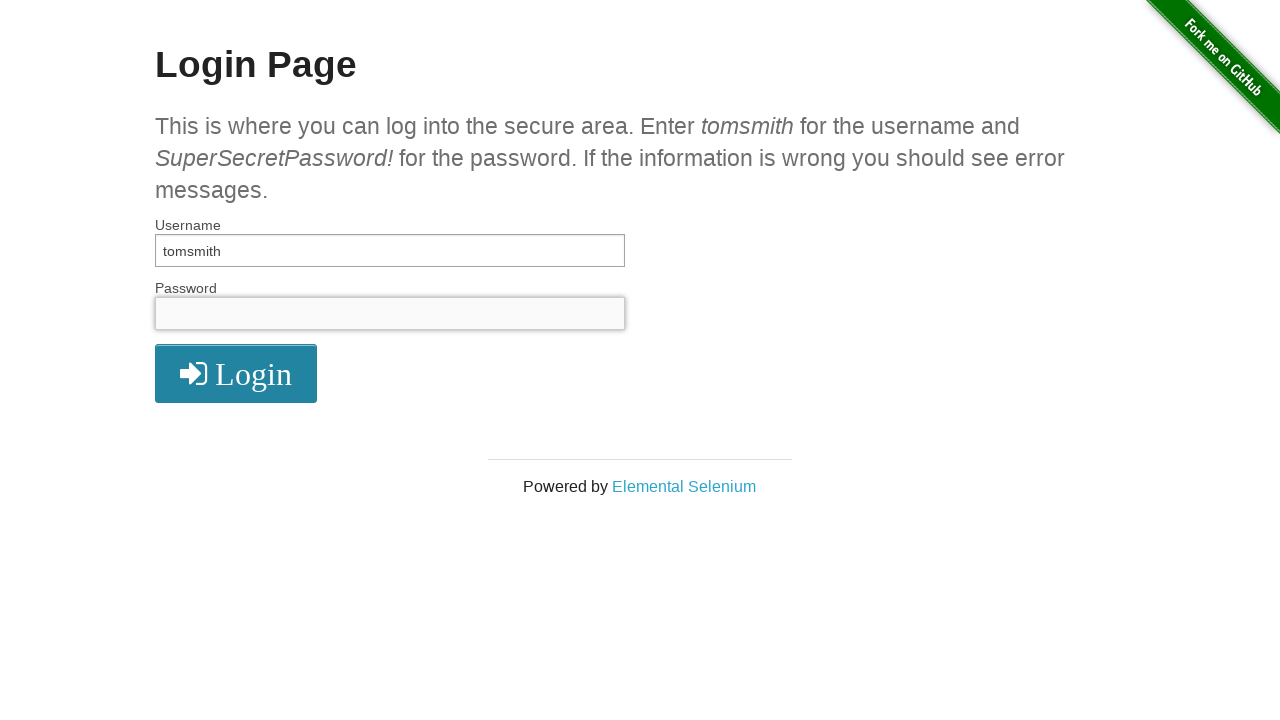

Filled password field with 'the' on input[name='password']
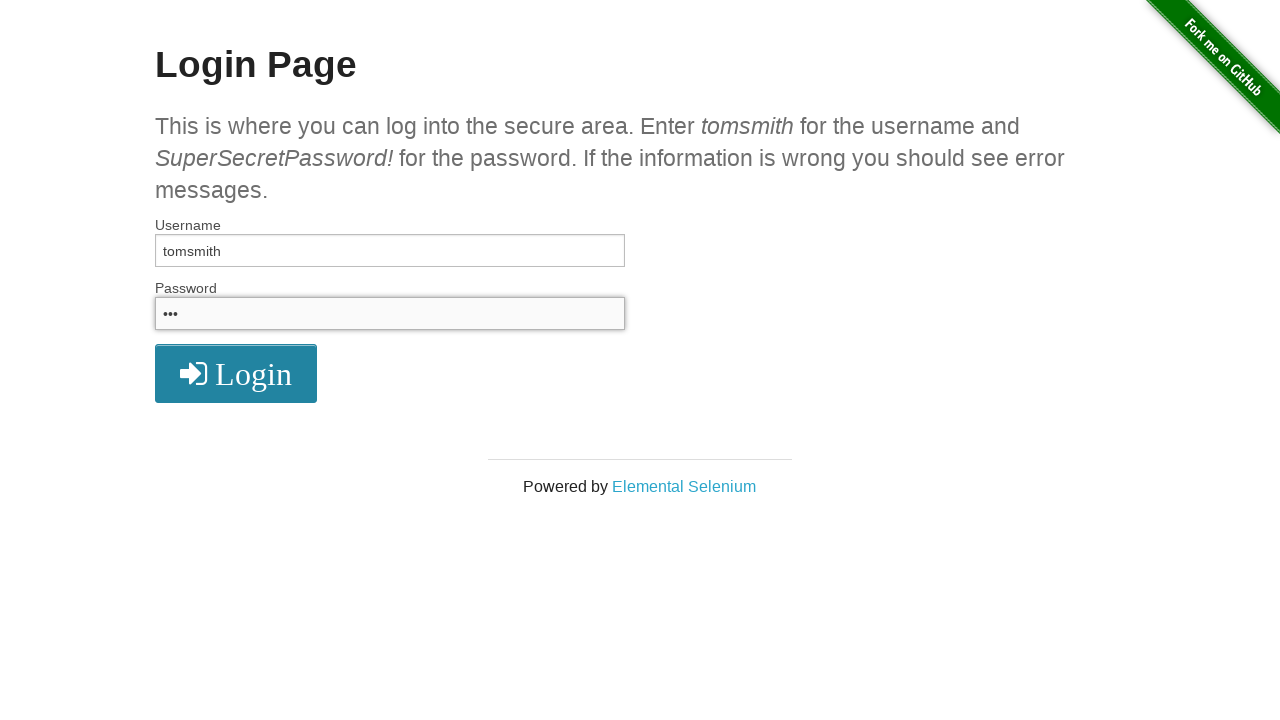

Clicked login button at (236, 373) on .radius
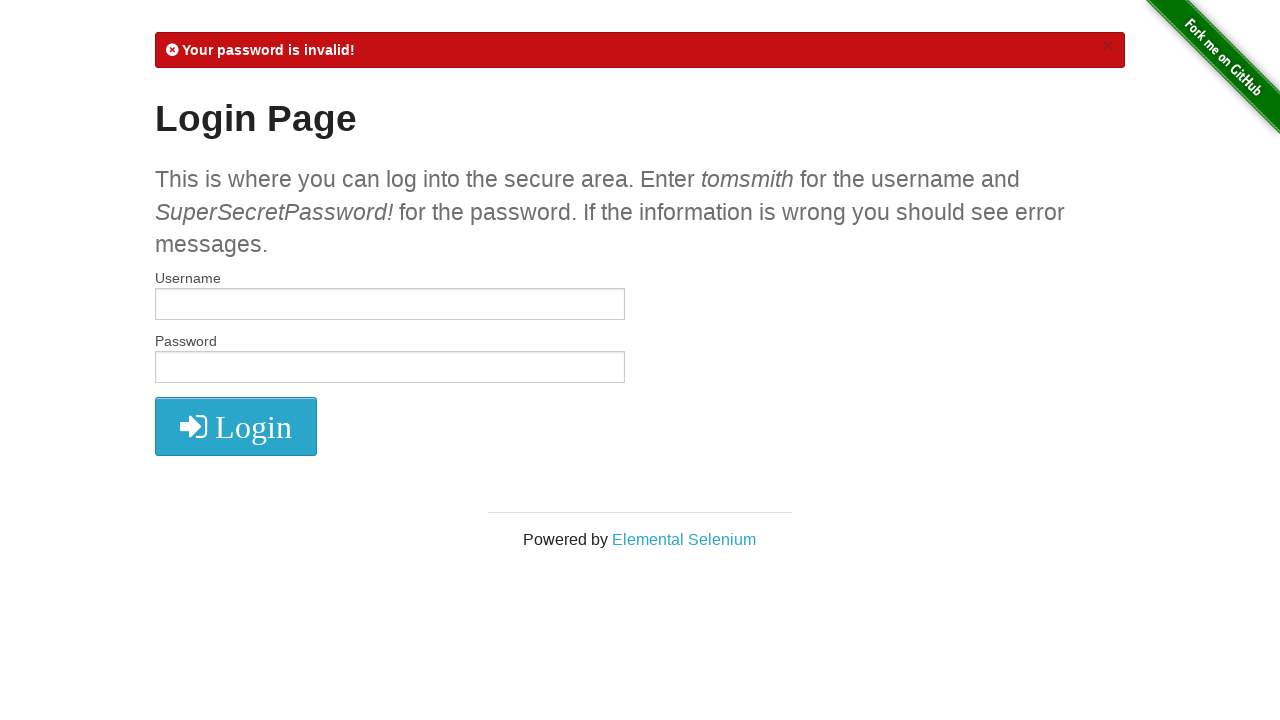

Login failed with password 'the', navigated back to login page
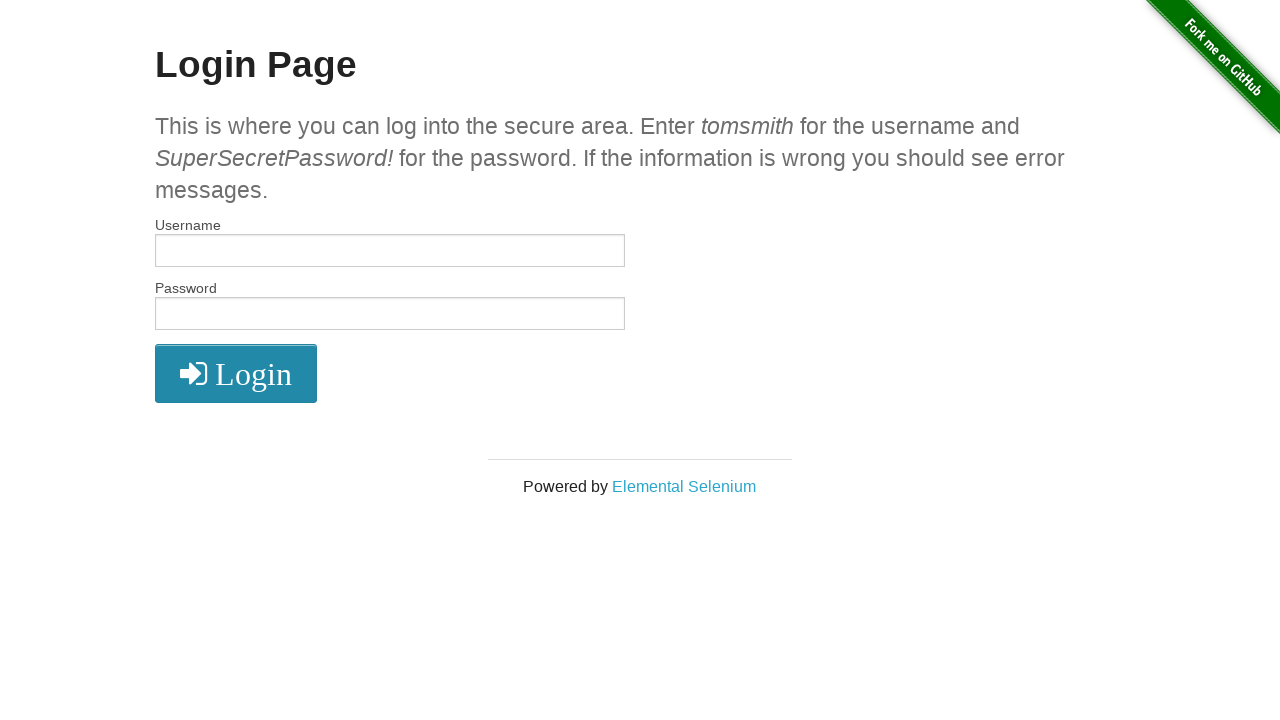

Cleared username field on input[name='username']
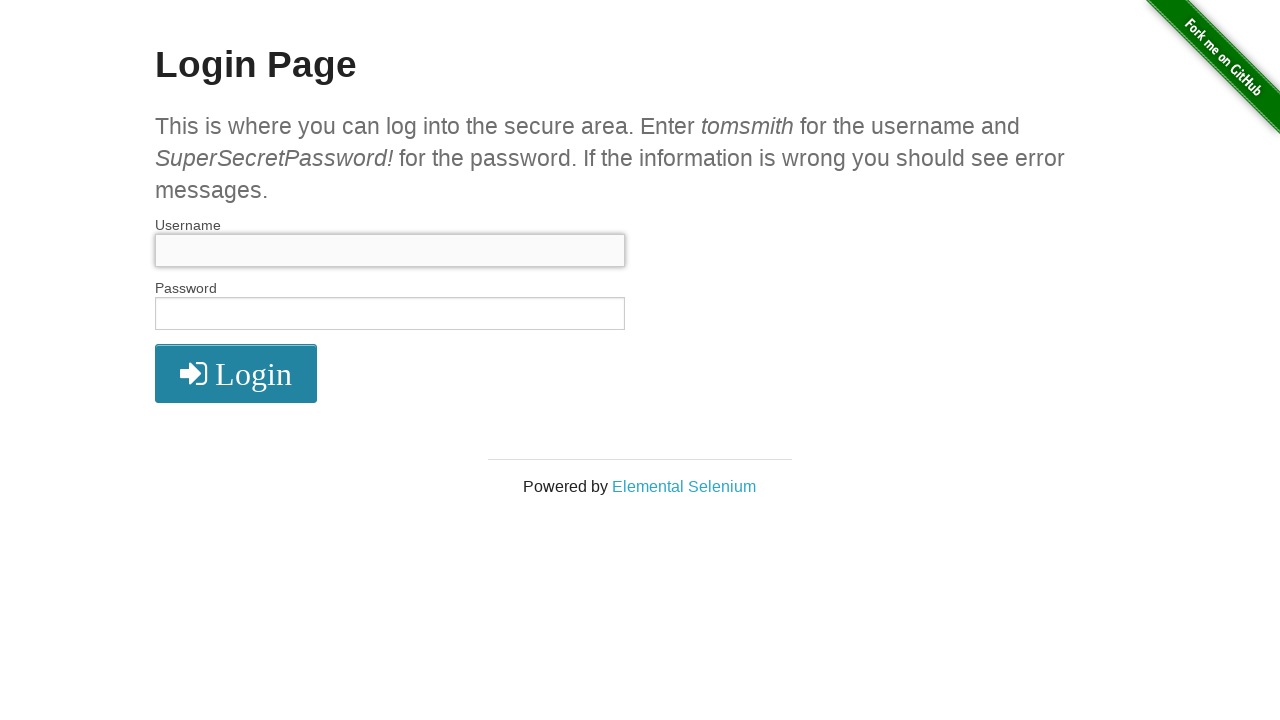

Filled username field with 'tomsmith' on input[name='username']
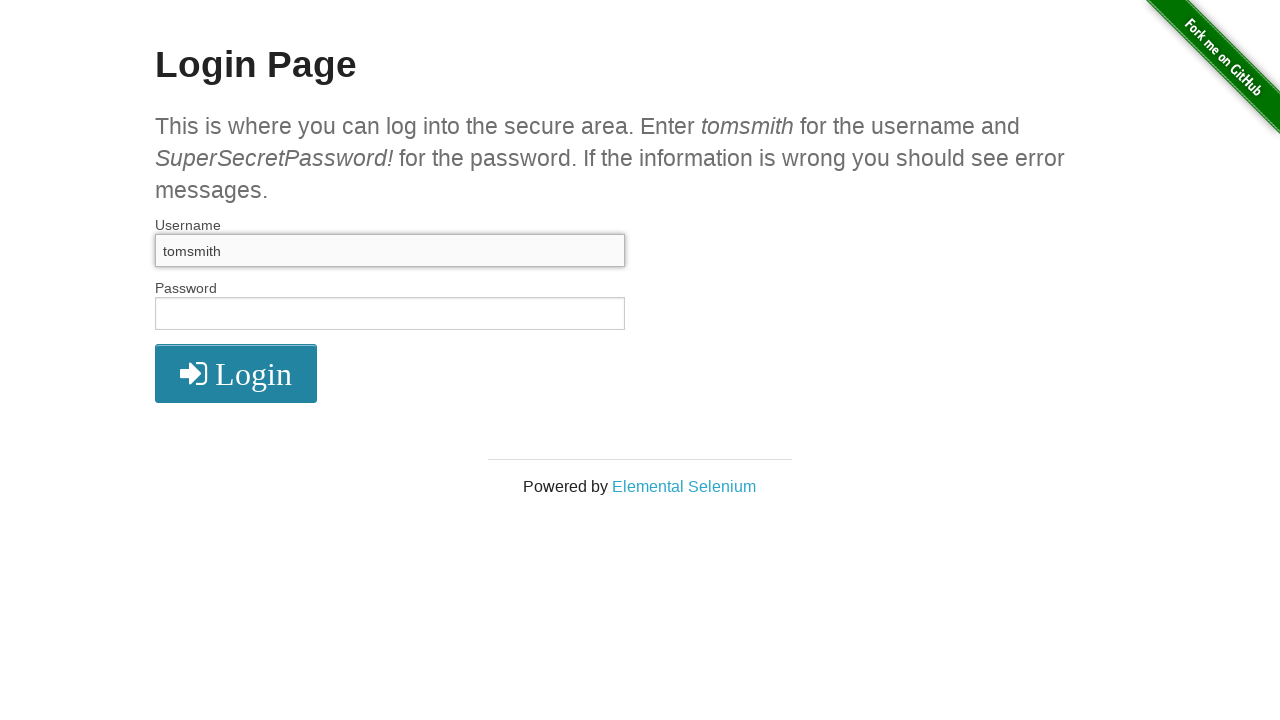

Cleared password field on input[name='password']
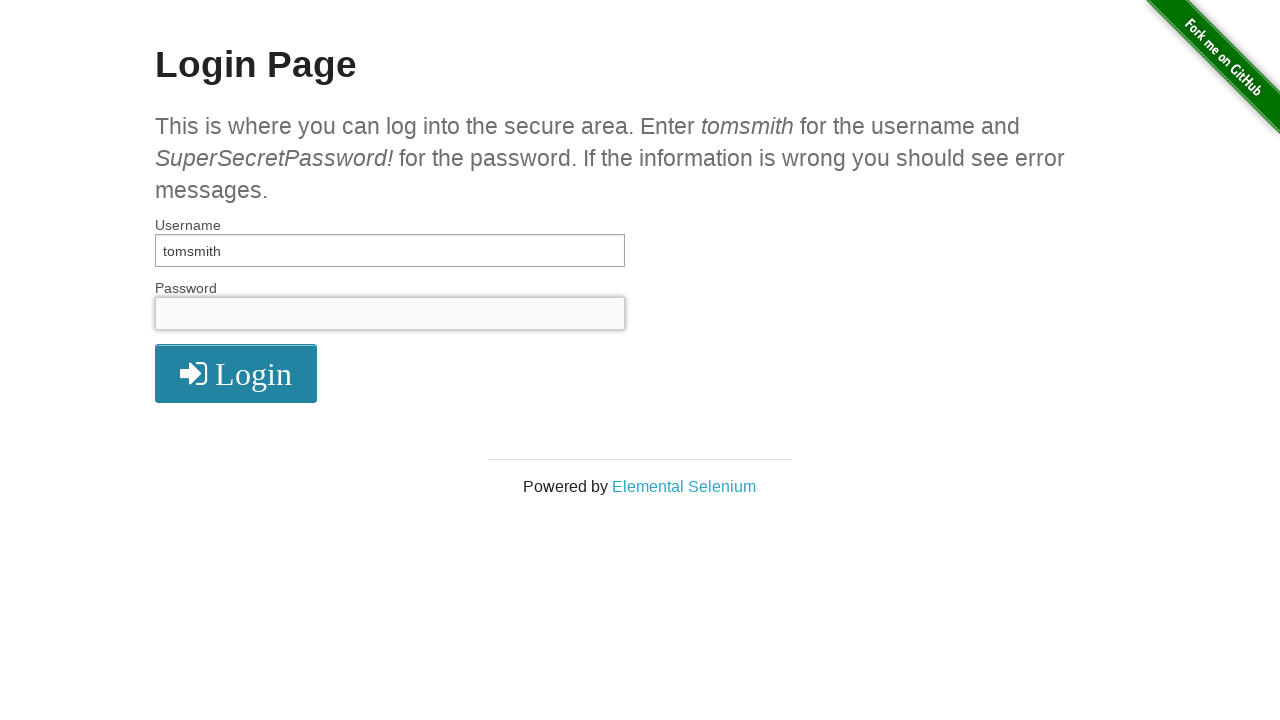

Filled password field with 'secure' on input[name='password']
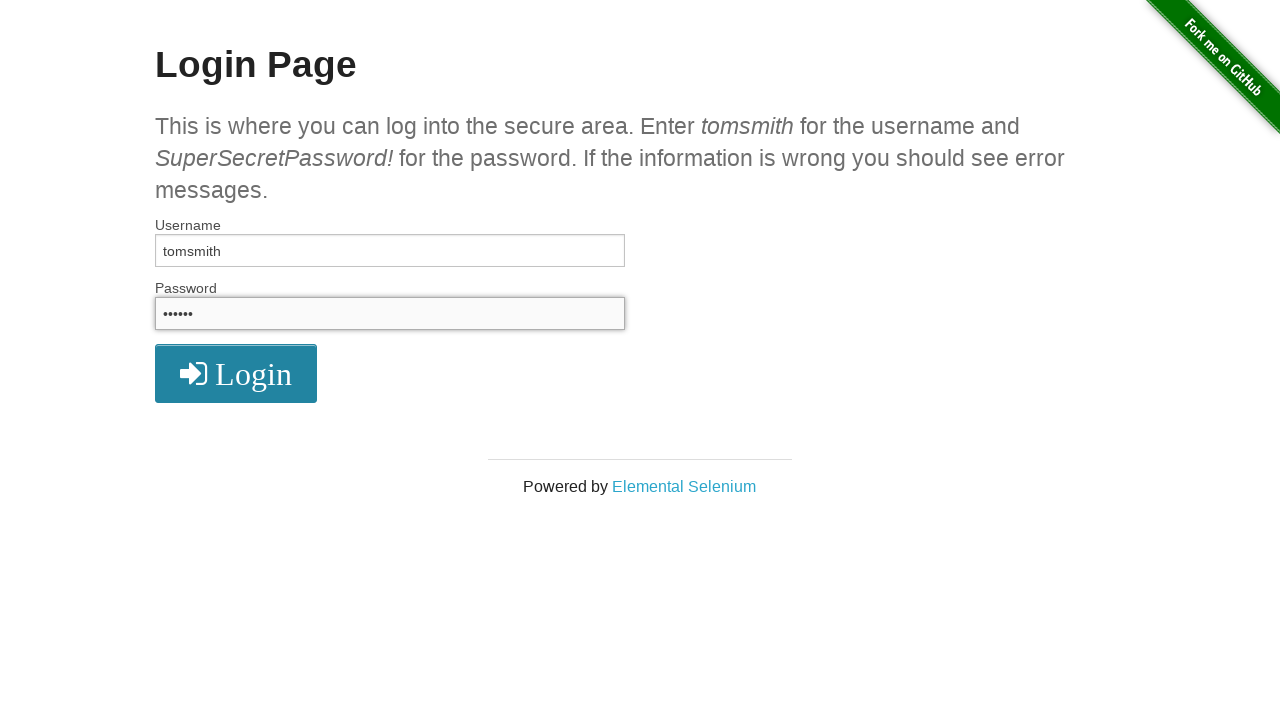

Clicked login button at (236, 373) on .radius
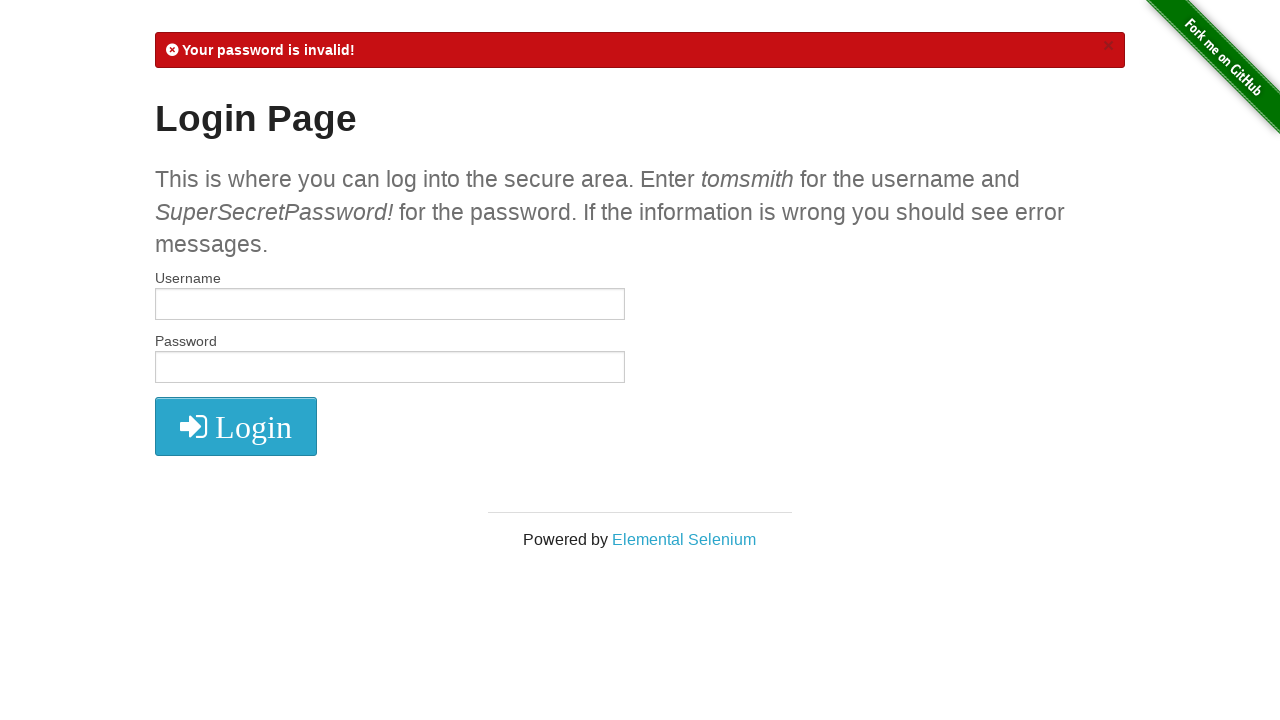

Login failed with password 'secure', navigated back to login page
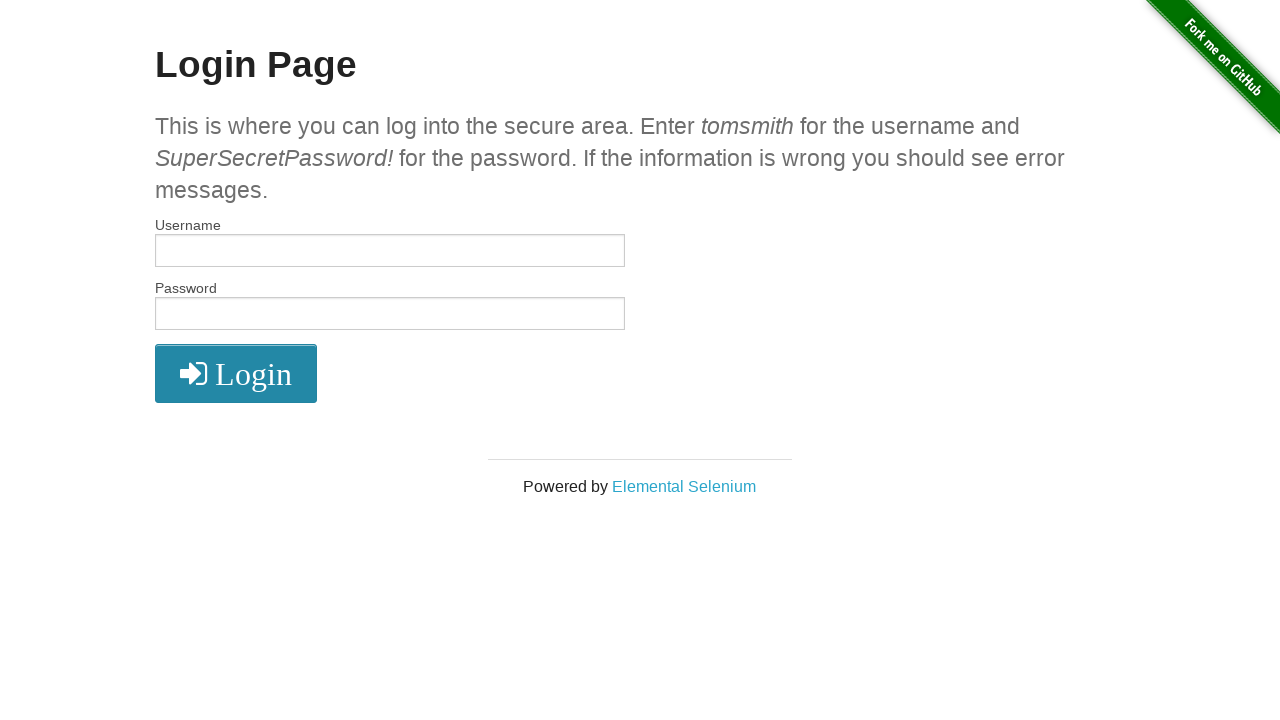

Cleared username field on input[name='username']
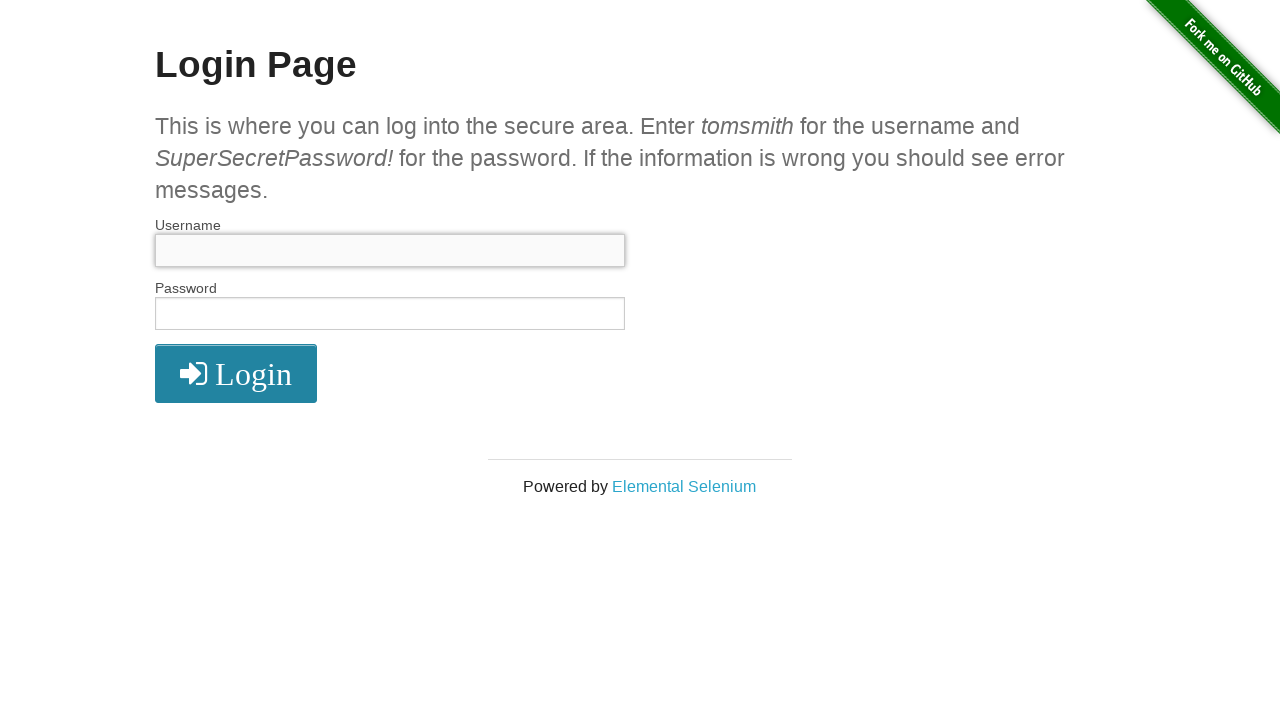

Filled username field with 'tomsmith' on input[name='username']
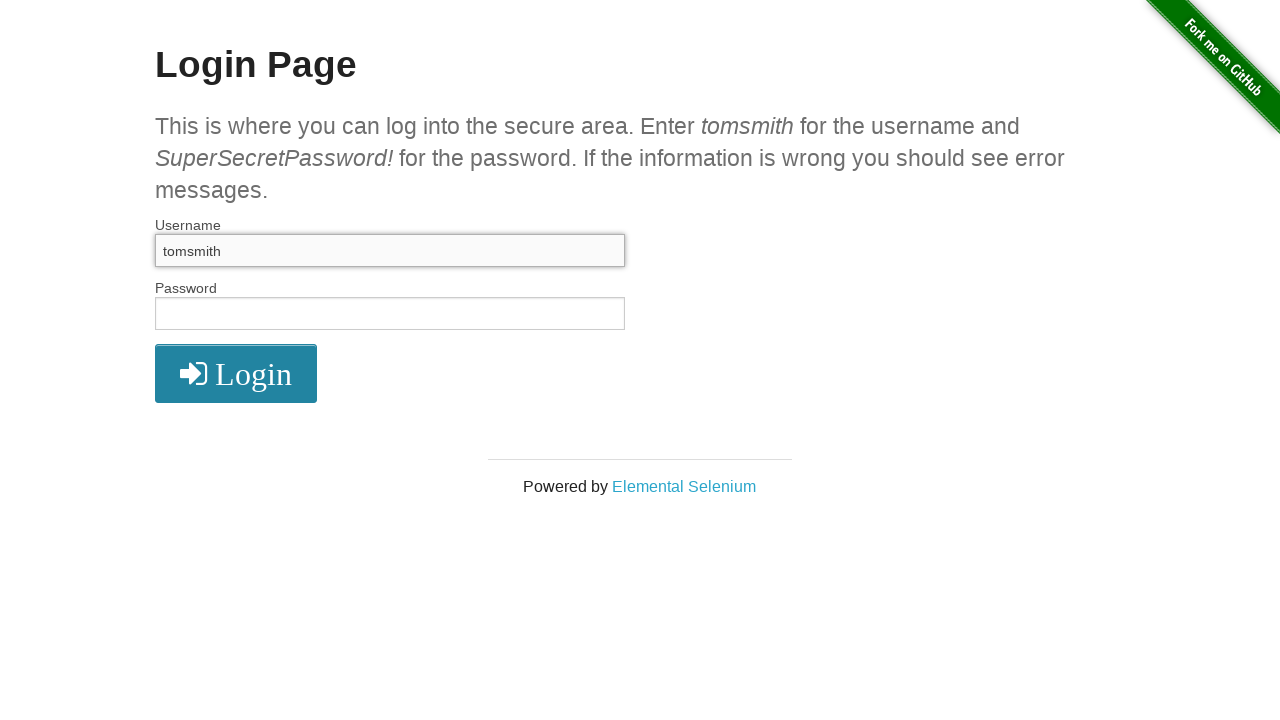

Cleared password field on input[name='password']
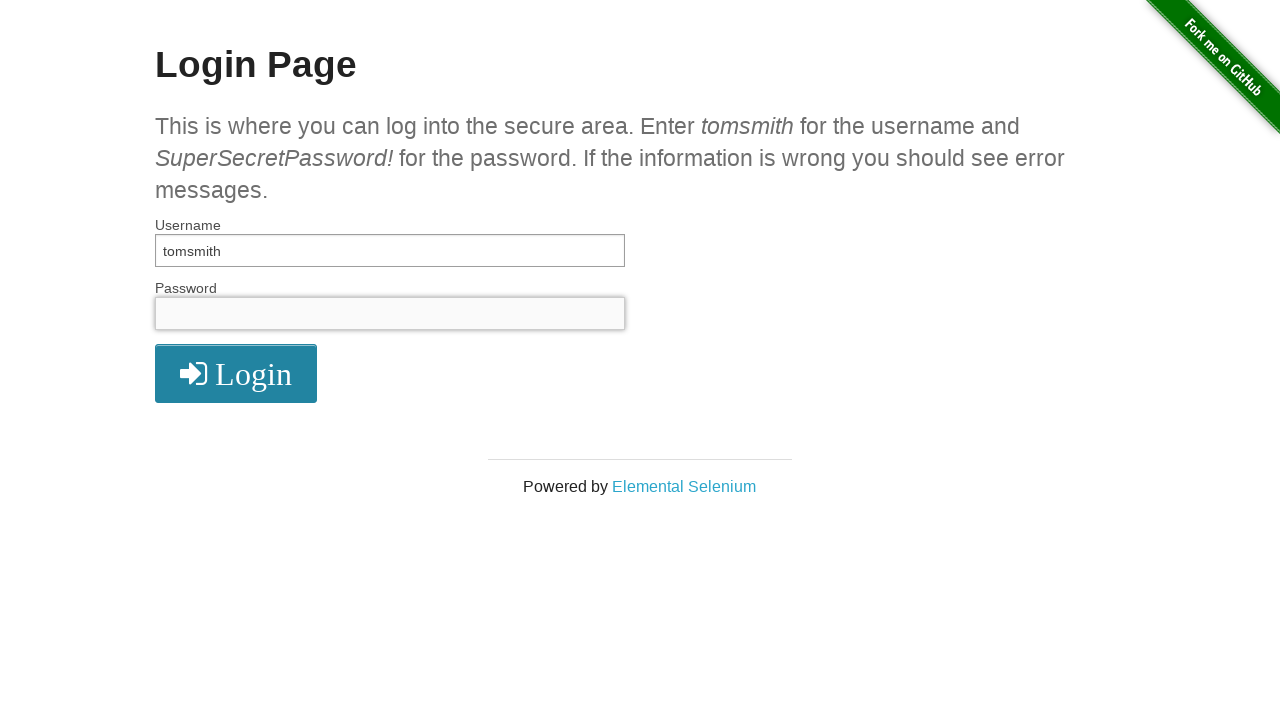

Filled password field with 'area.' on input[name='password']
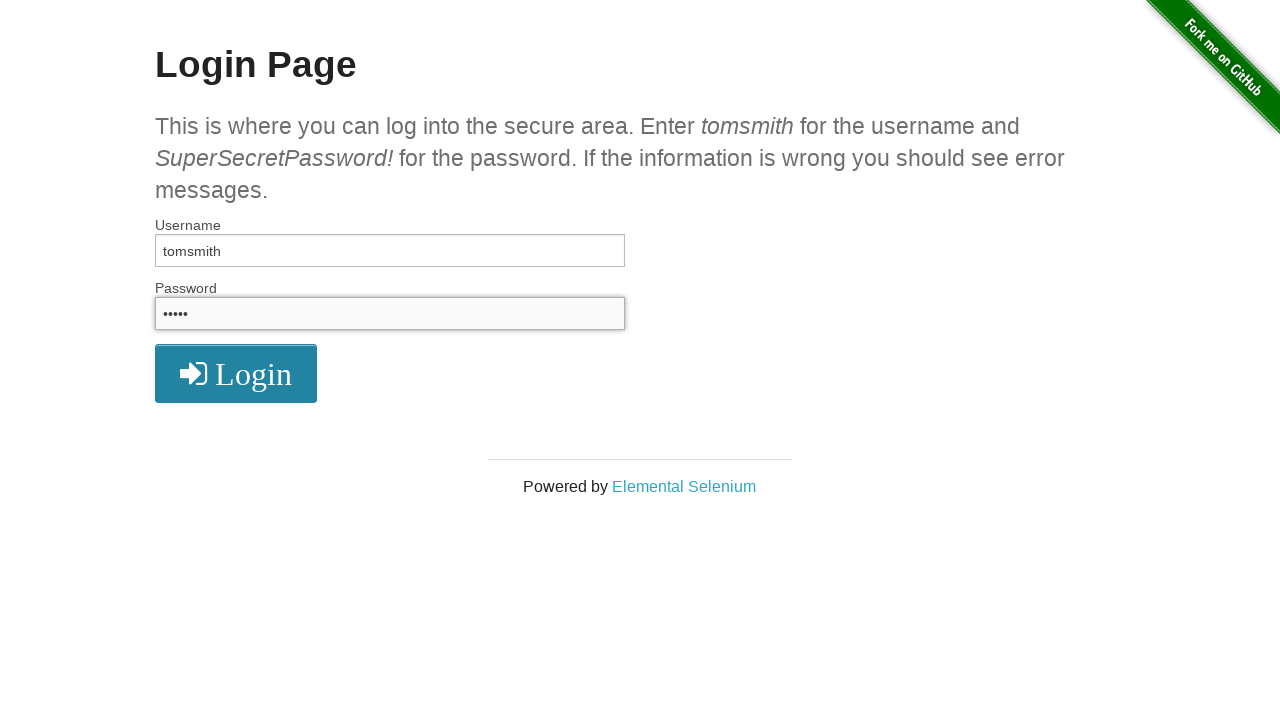

Clicked login button at (236, 373) on .radius
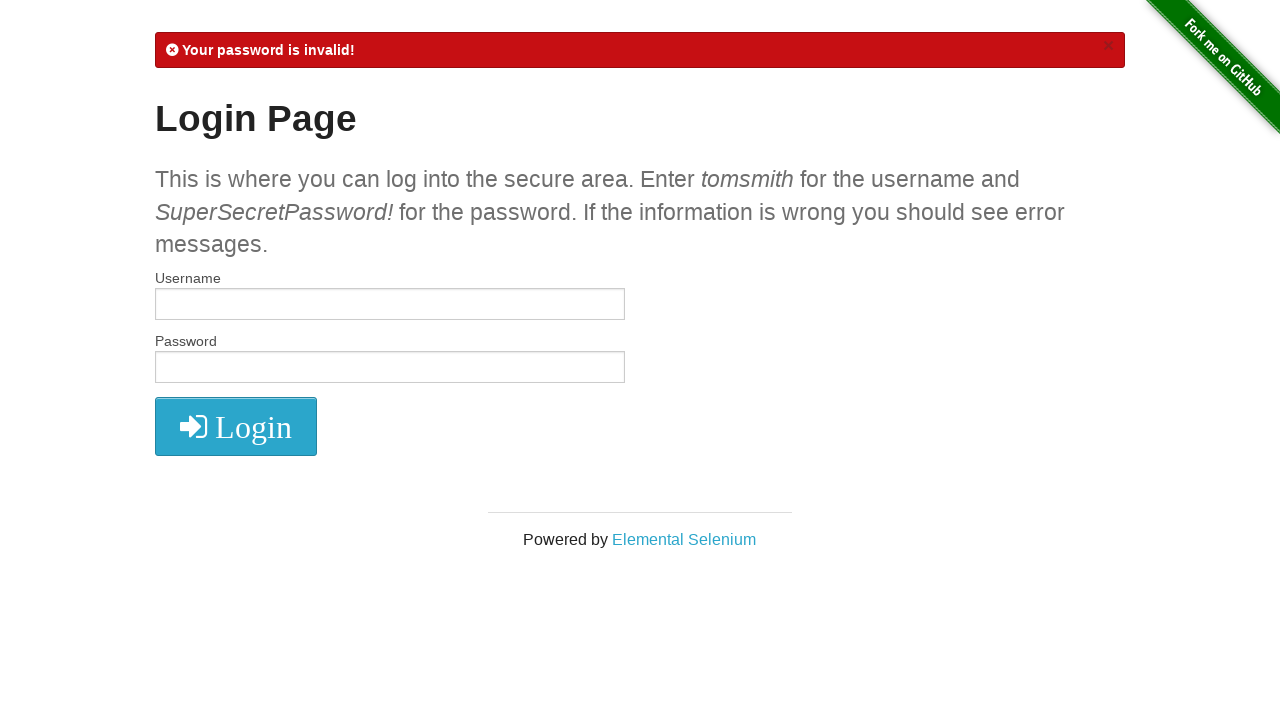

Login failed with password 'area.', navigated back to login page
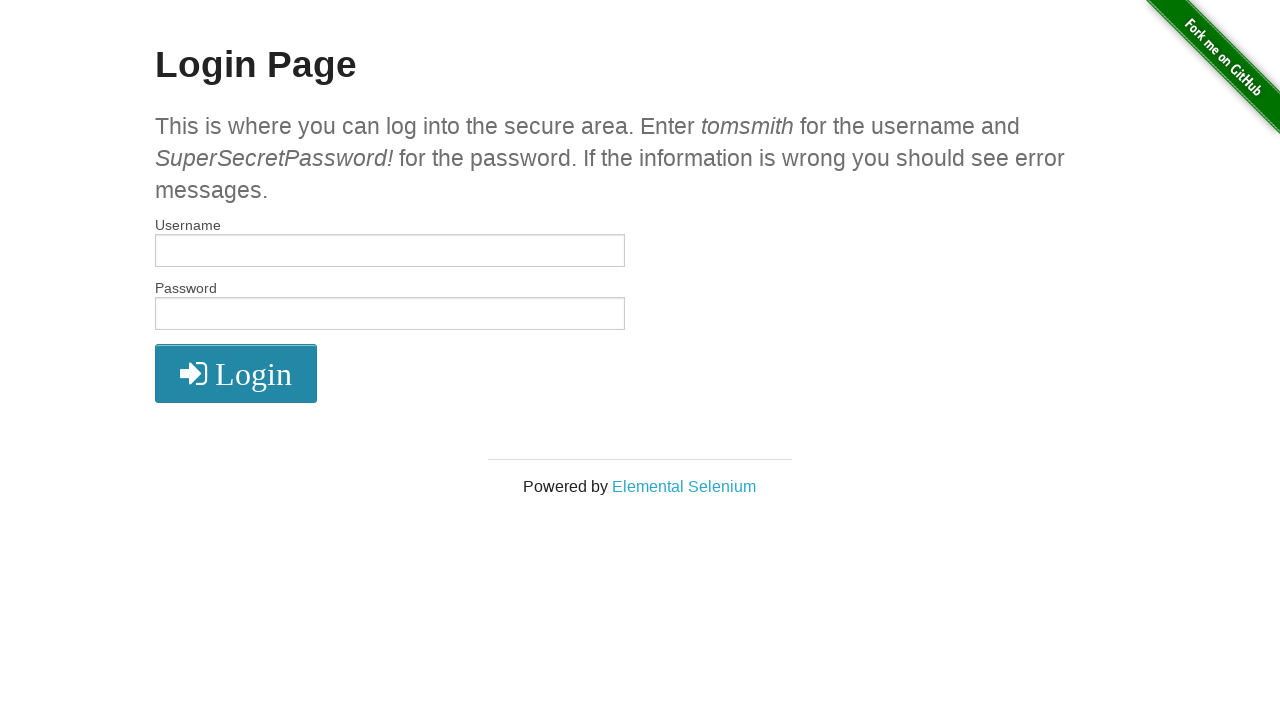

Cleared username field on input[name='username']
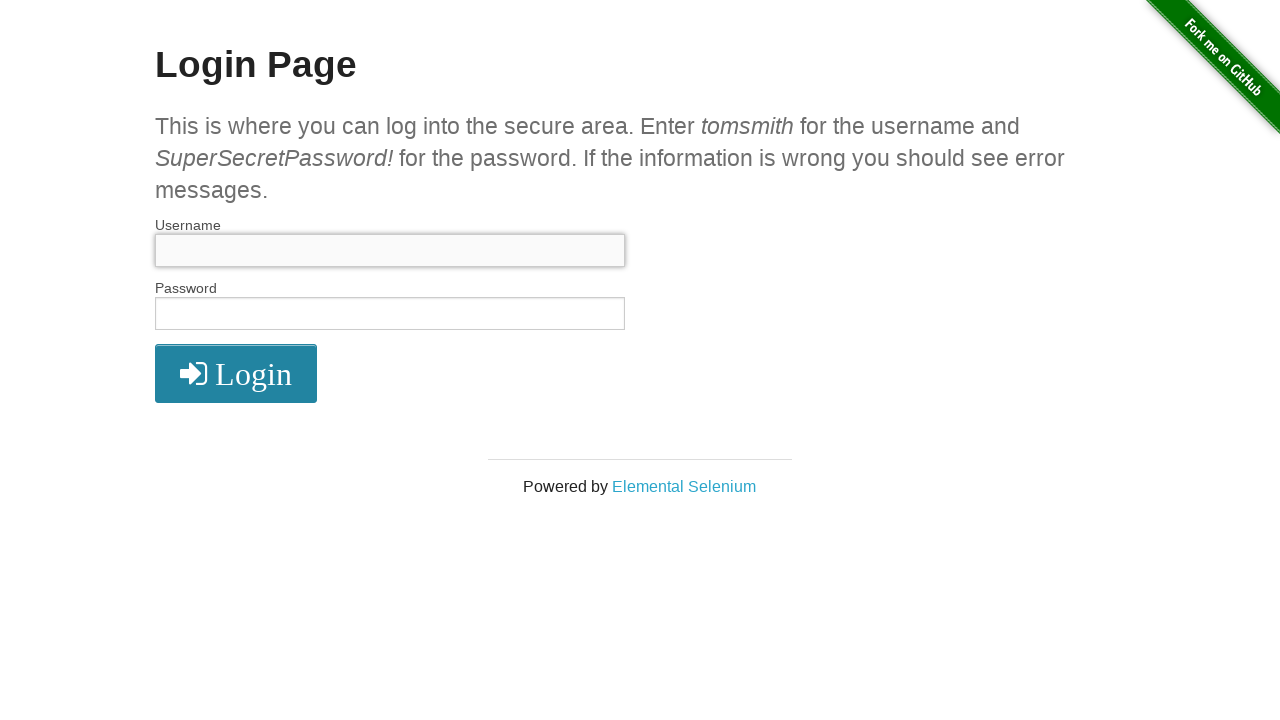

Filled username field with 'tomsmith' on input[name='username']
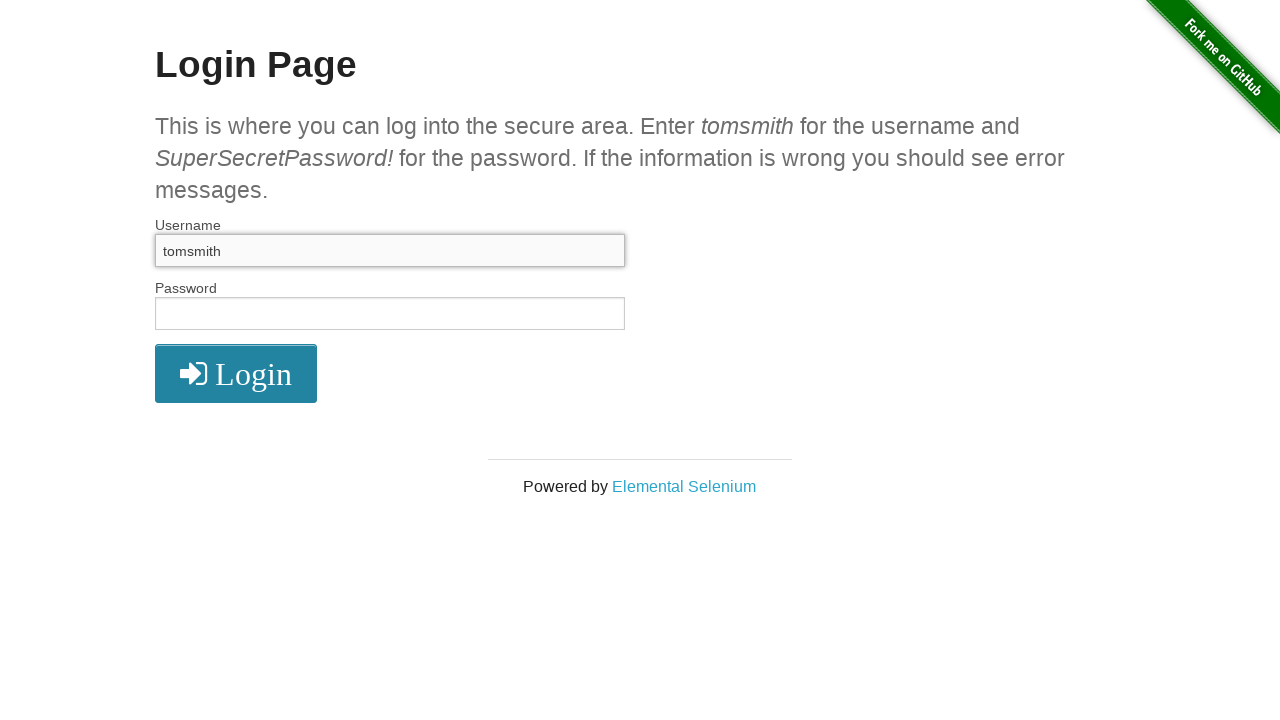

Cleared password field on input[name='password']
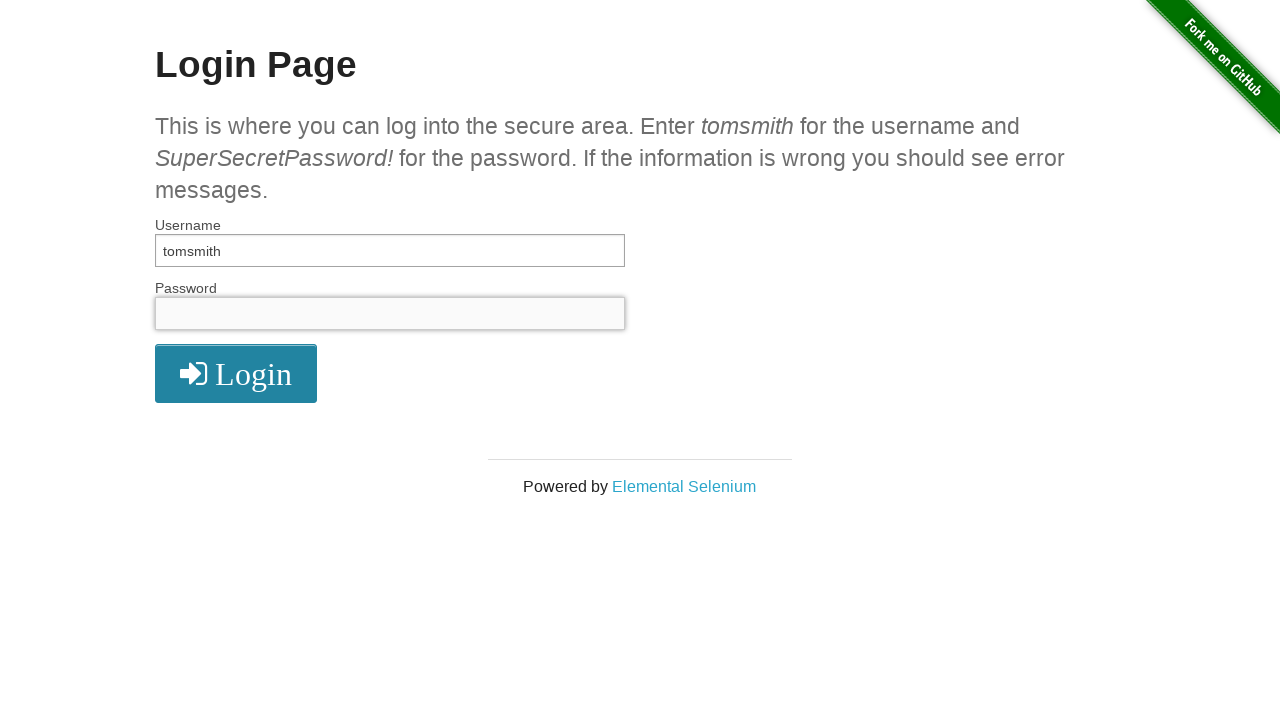

Filled password field with 'Enter' on input[name='password']
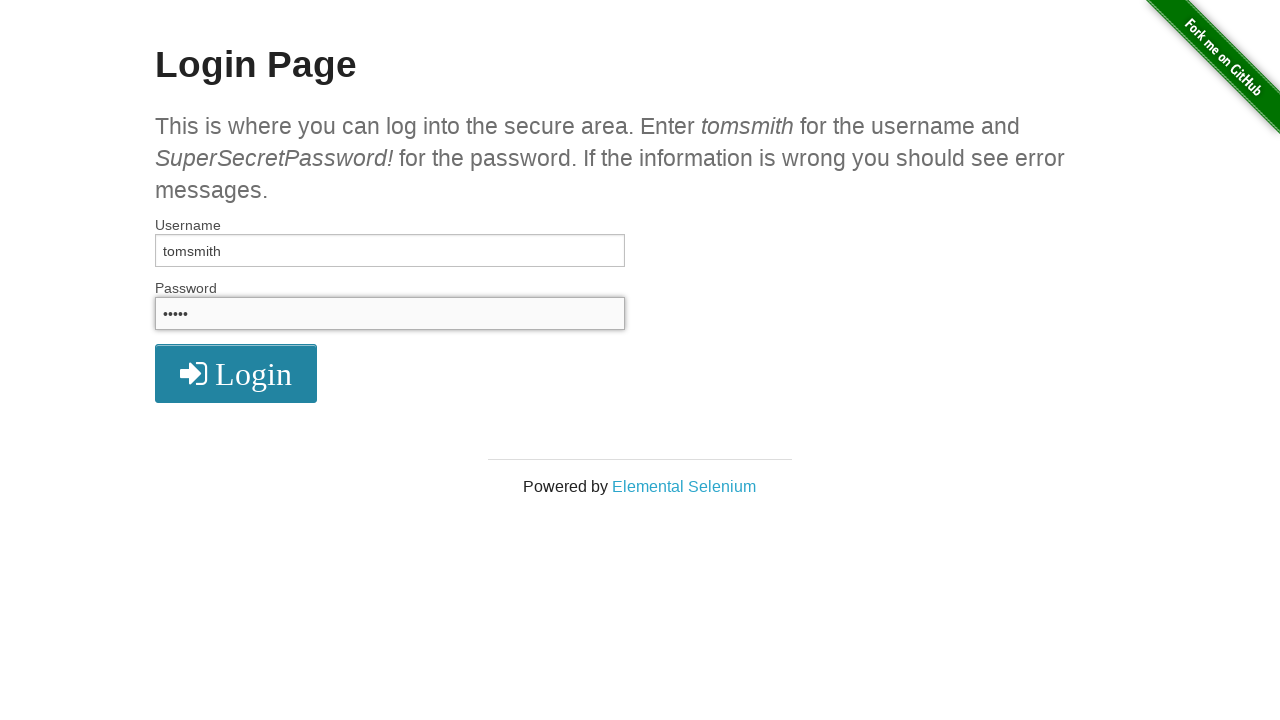

Clicked login button at (236, 373) on .radius
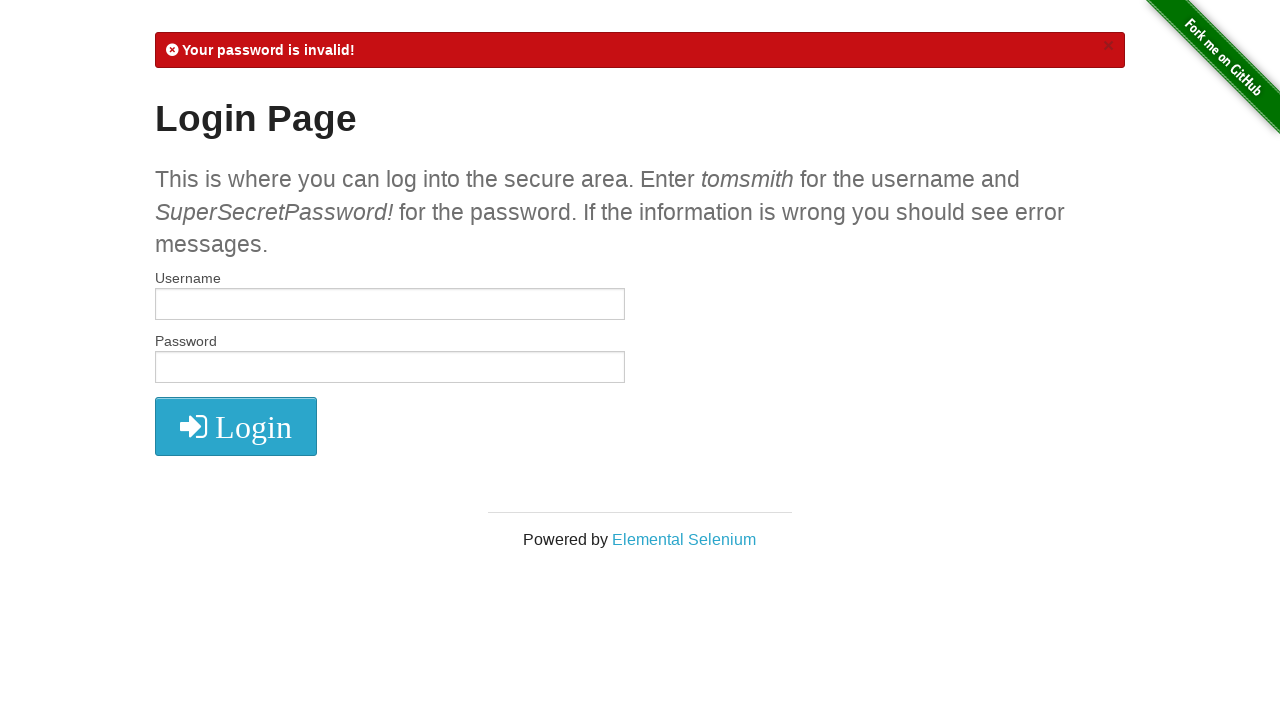

Login failed with password 'Enter', navigated back to login page
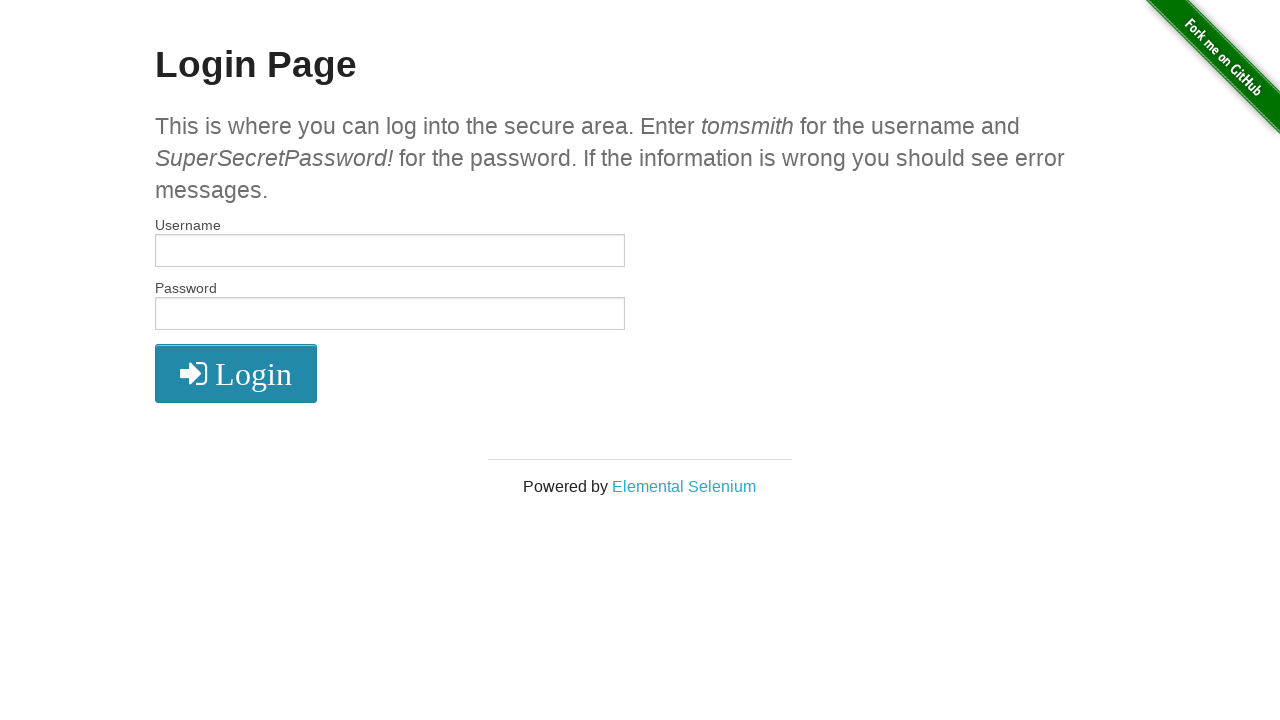

Cleared username field on input[name='username']
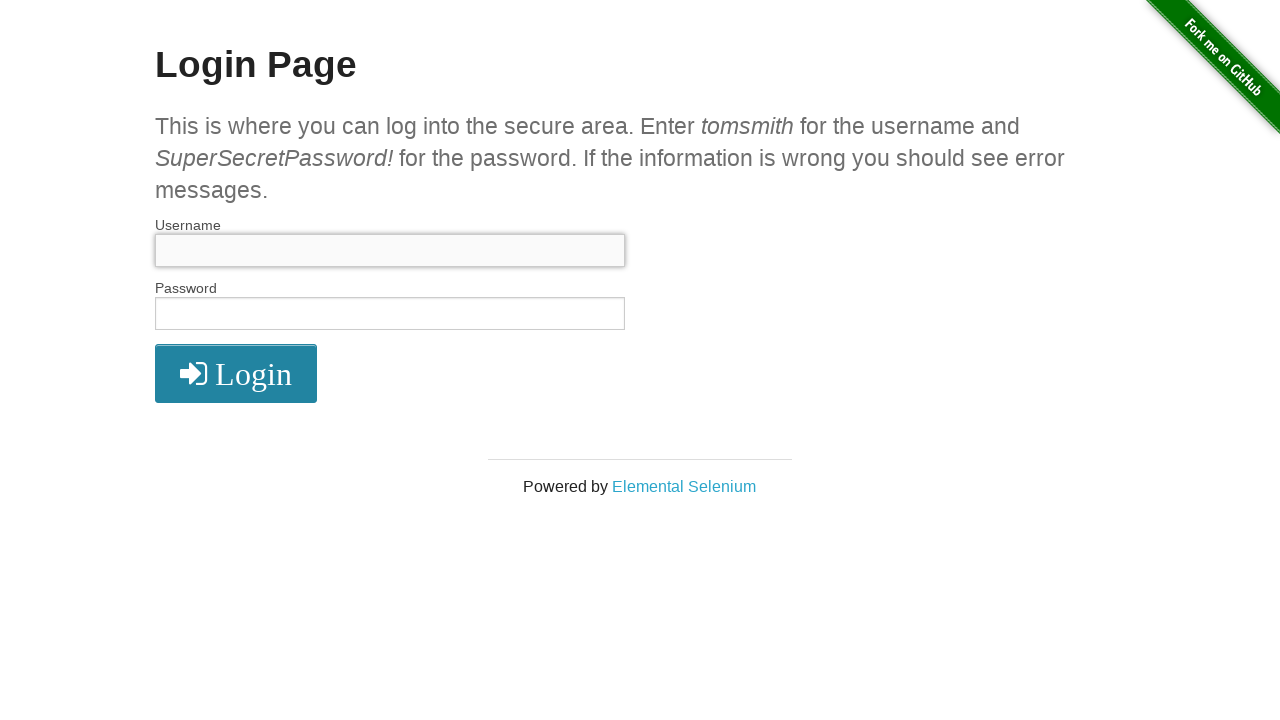

Filled username field with 'tomsmith' on input[name='username']
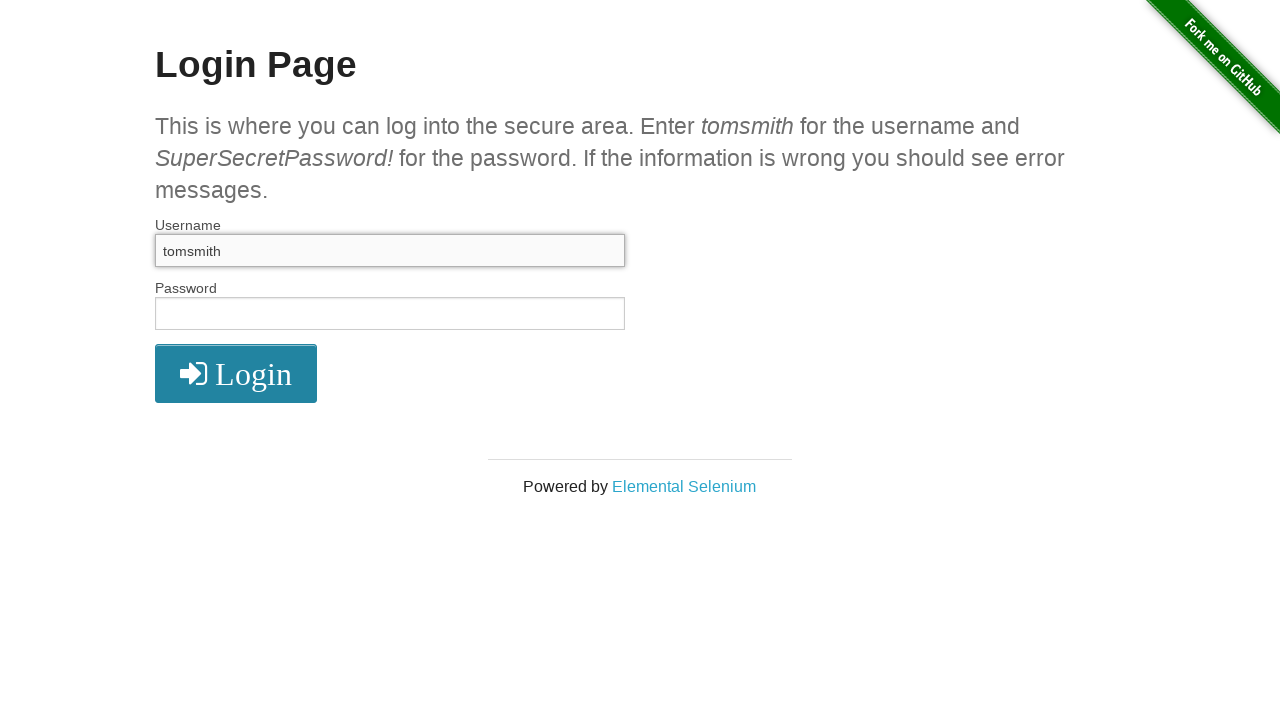

Cleared password field on input[name='password']
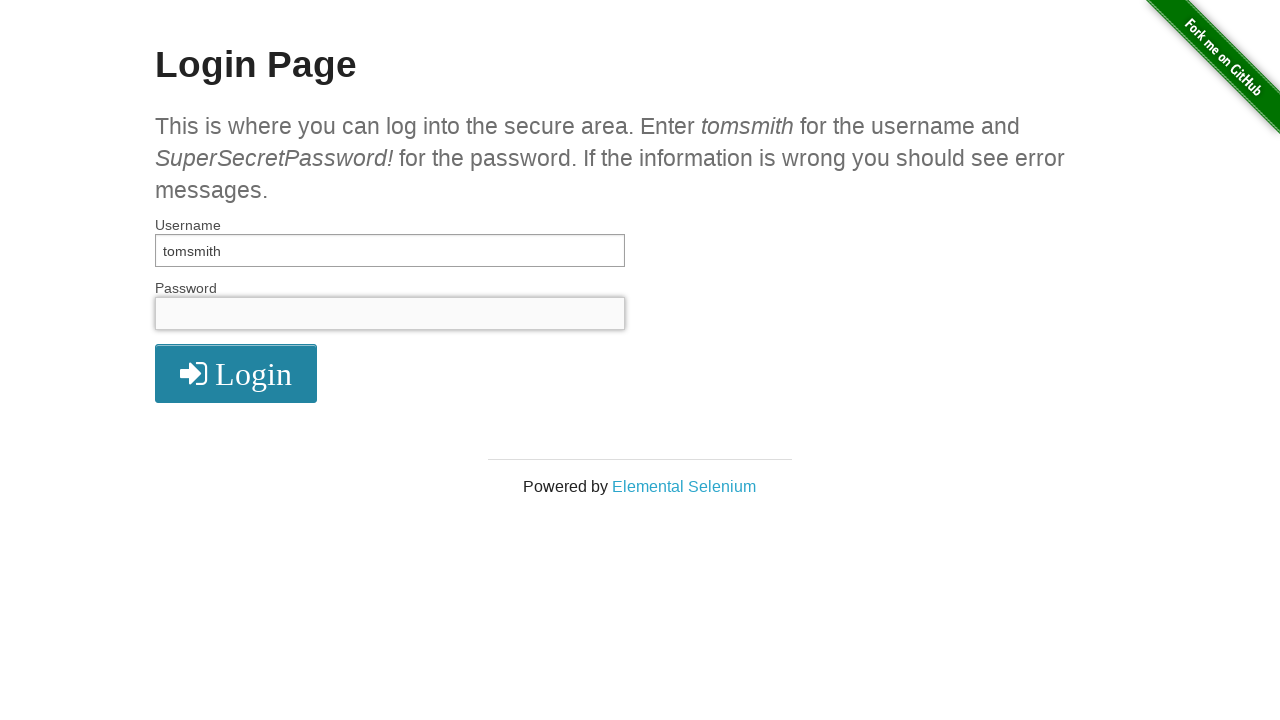

Filled password field with 'tomsmith' on input[name='password']
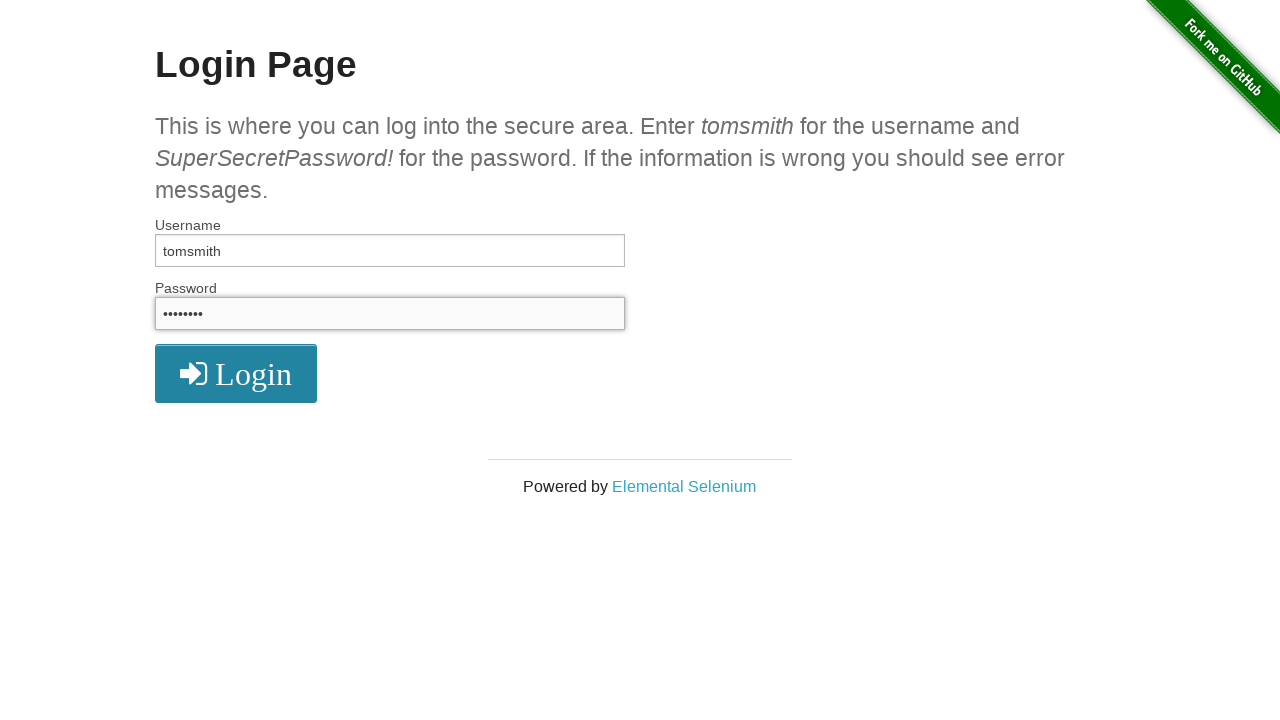

Clicked login button at (236, 373) on .radius
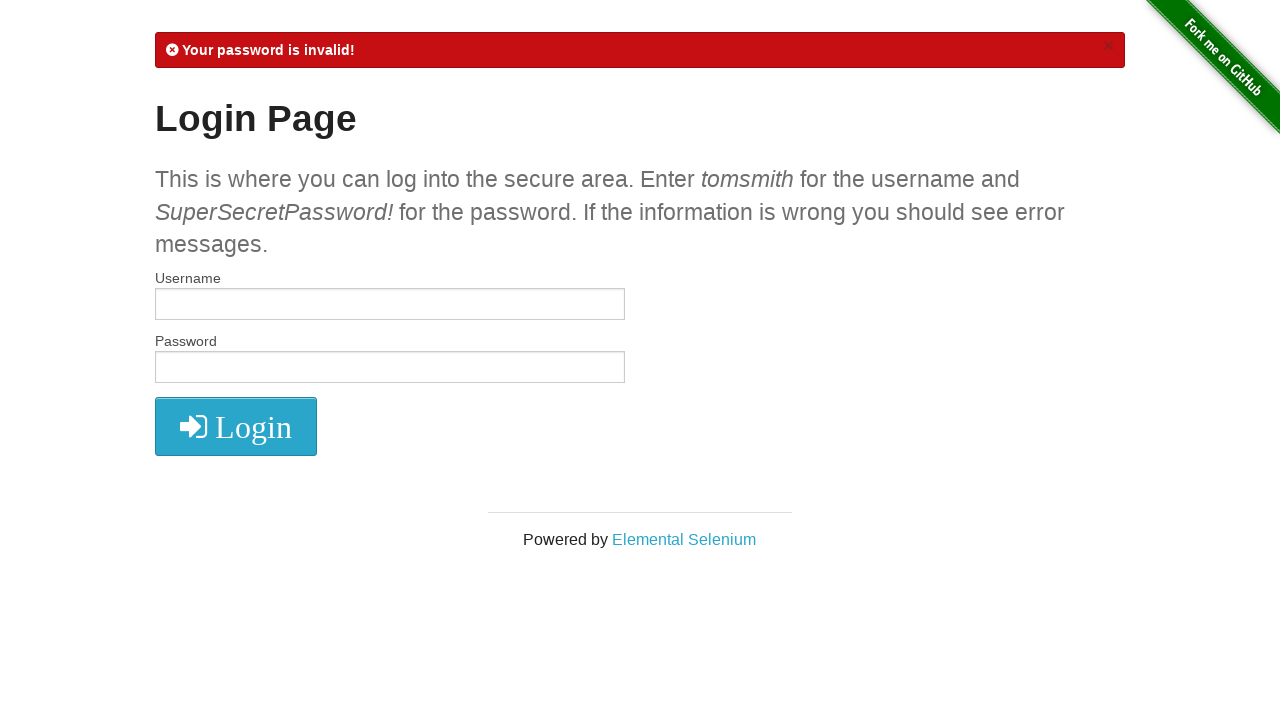

Login failed with password 'tomsmith', navigated back to login page
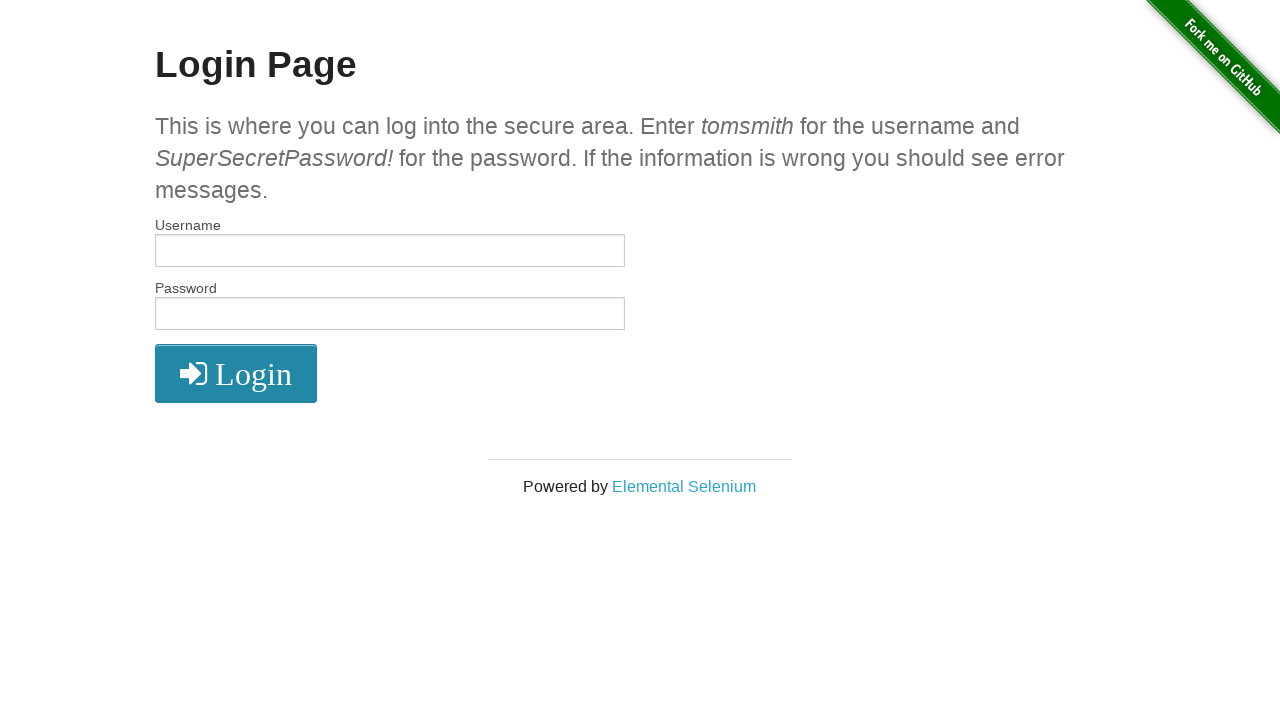

Cleared username field on input[name='username']
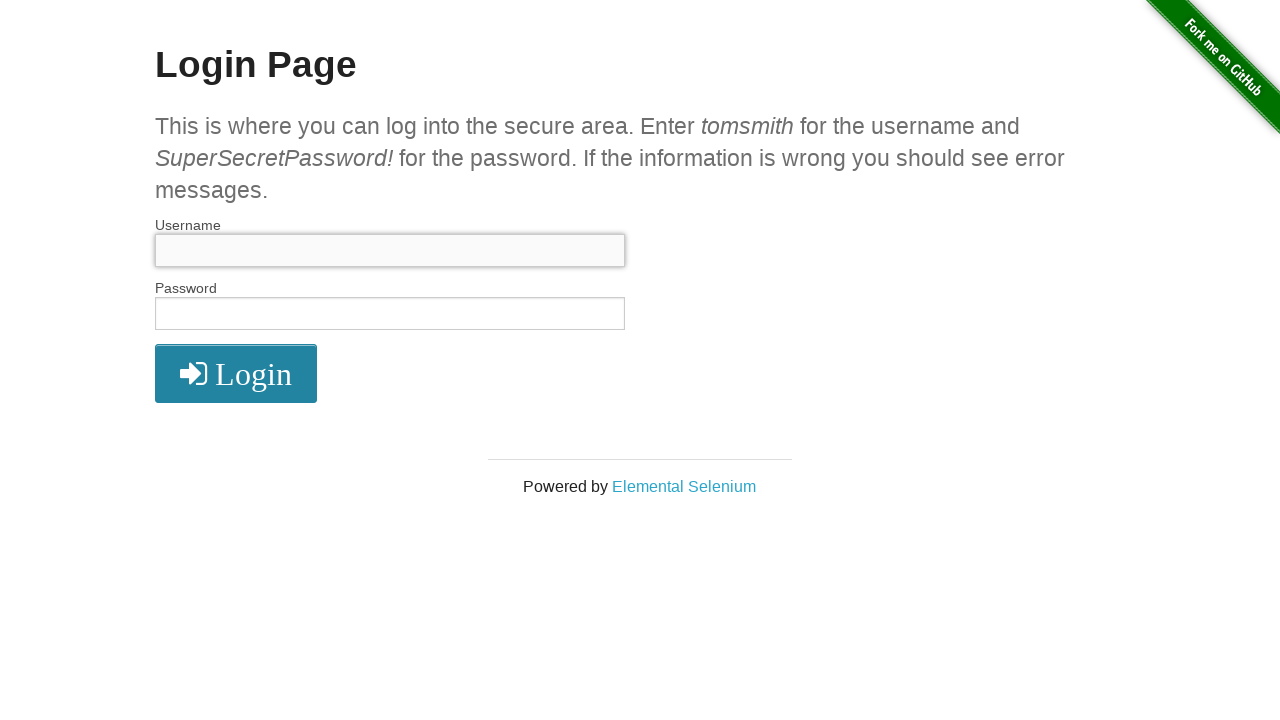

Filled username field with 'tomsmith' on input[name='username']
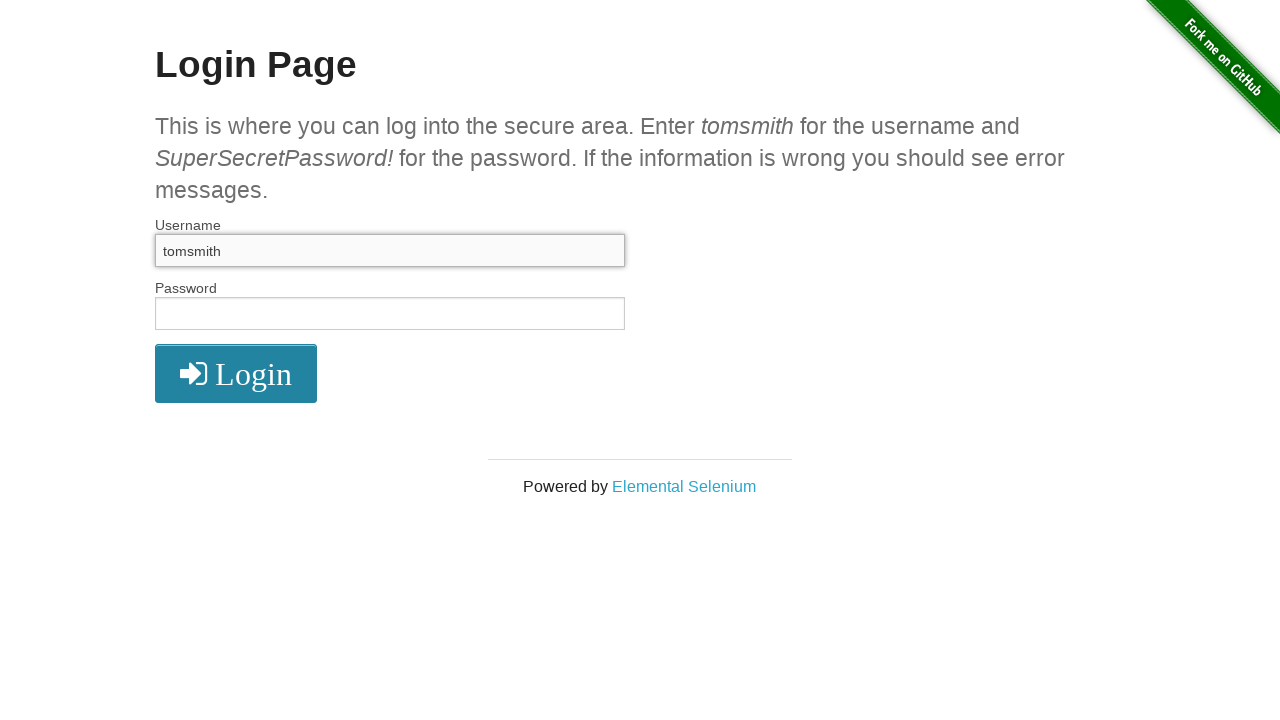

Cleared password field on input[name='password']
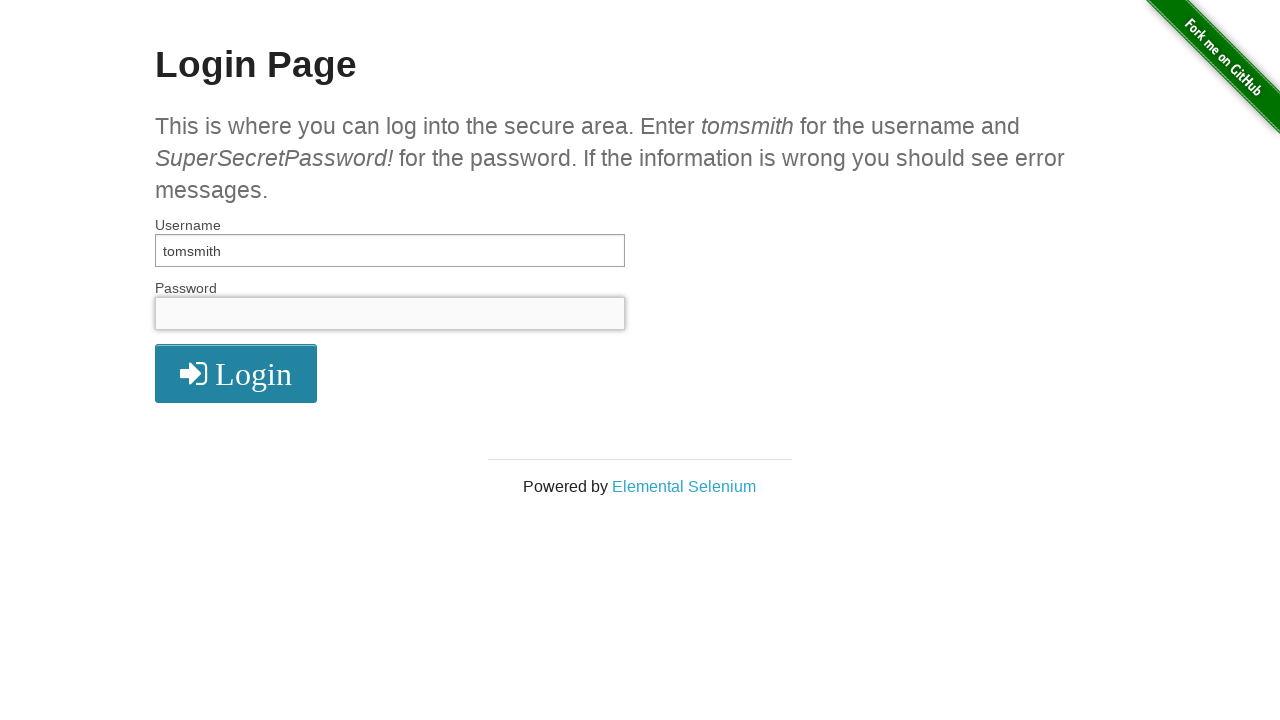

Filled password field with 'for' on input[name='password']
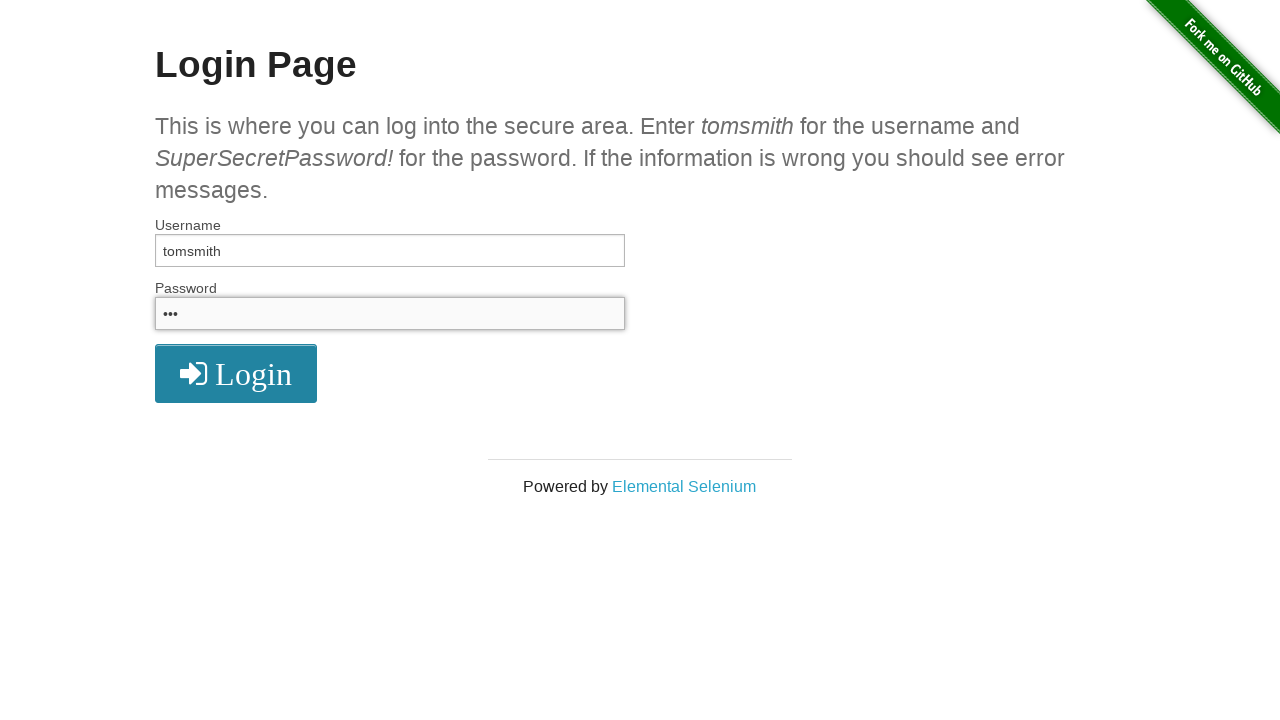

Clicked login button at (236, 373) on .radius
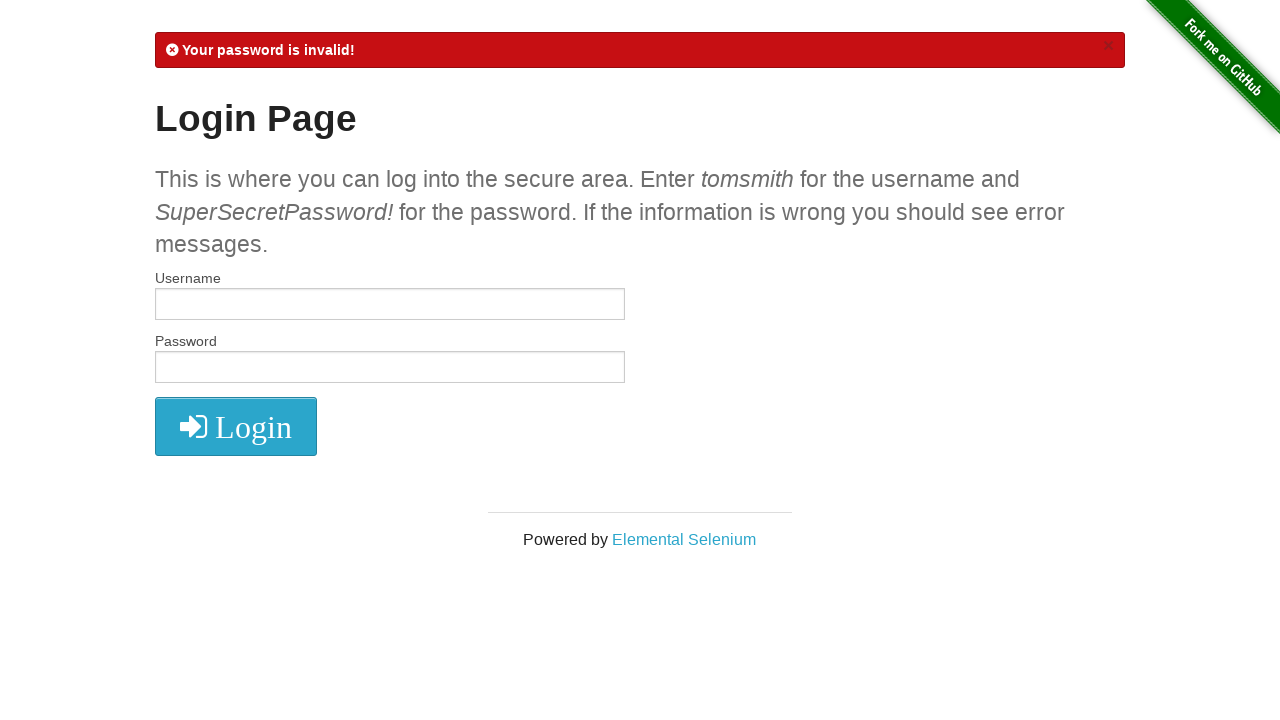

Login failed with password 'for', navigated back to login page
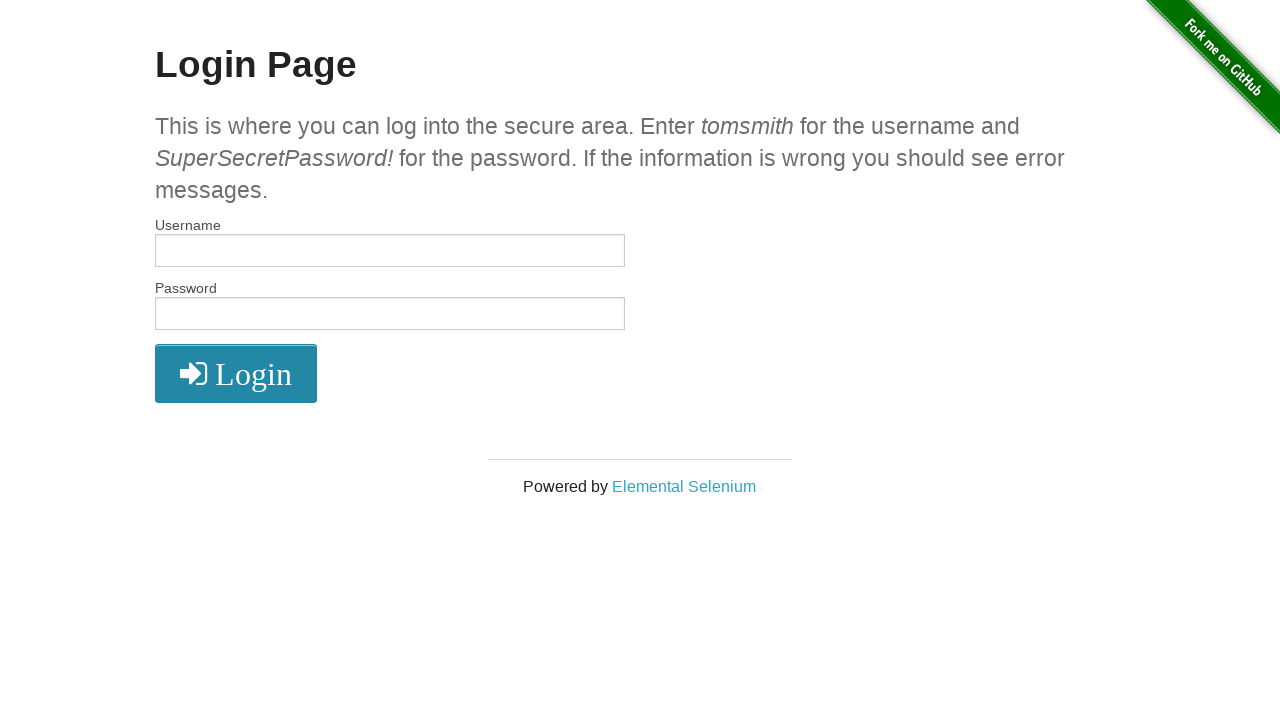

Cleared username field on input[name='username']
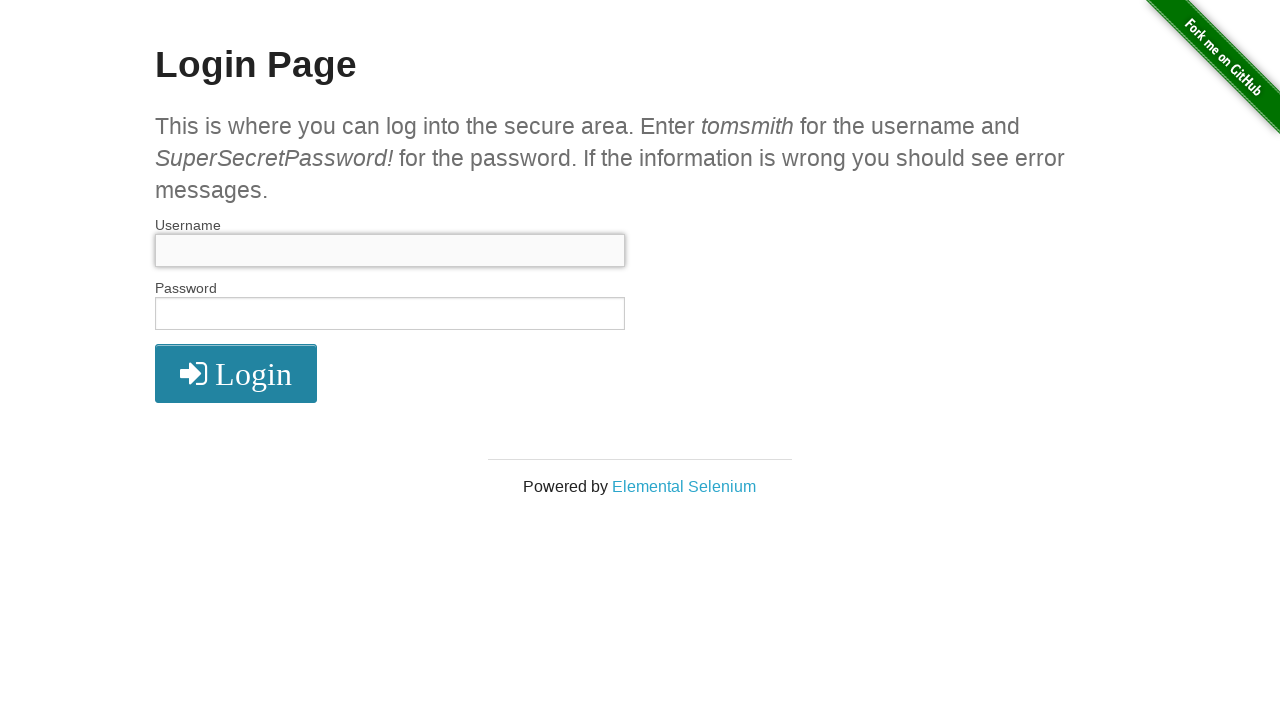

Filled username field with 'tomsmith' on input[name='username']
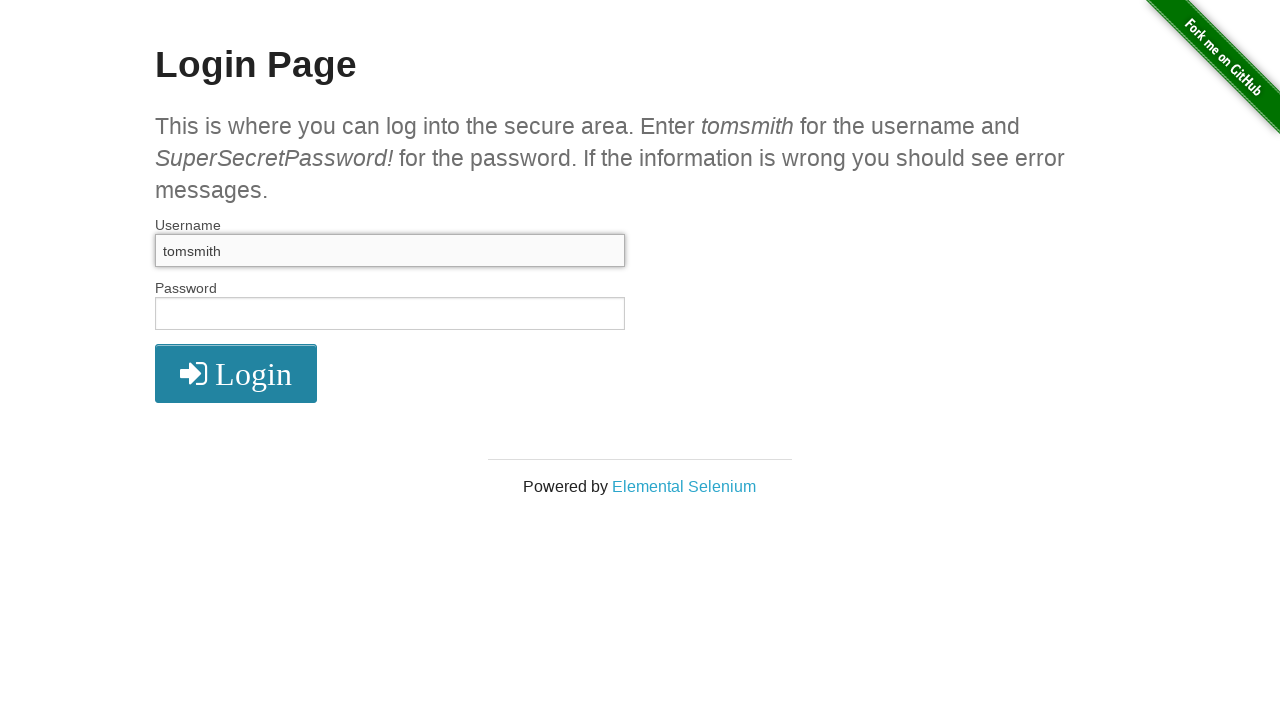

Cleared password field on input[name='password']
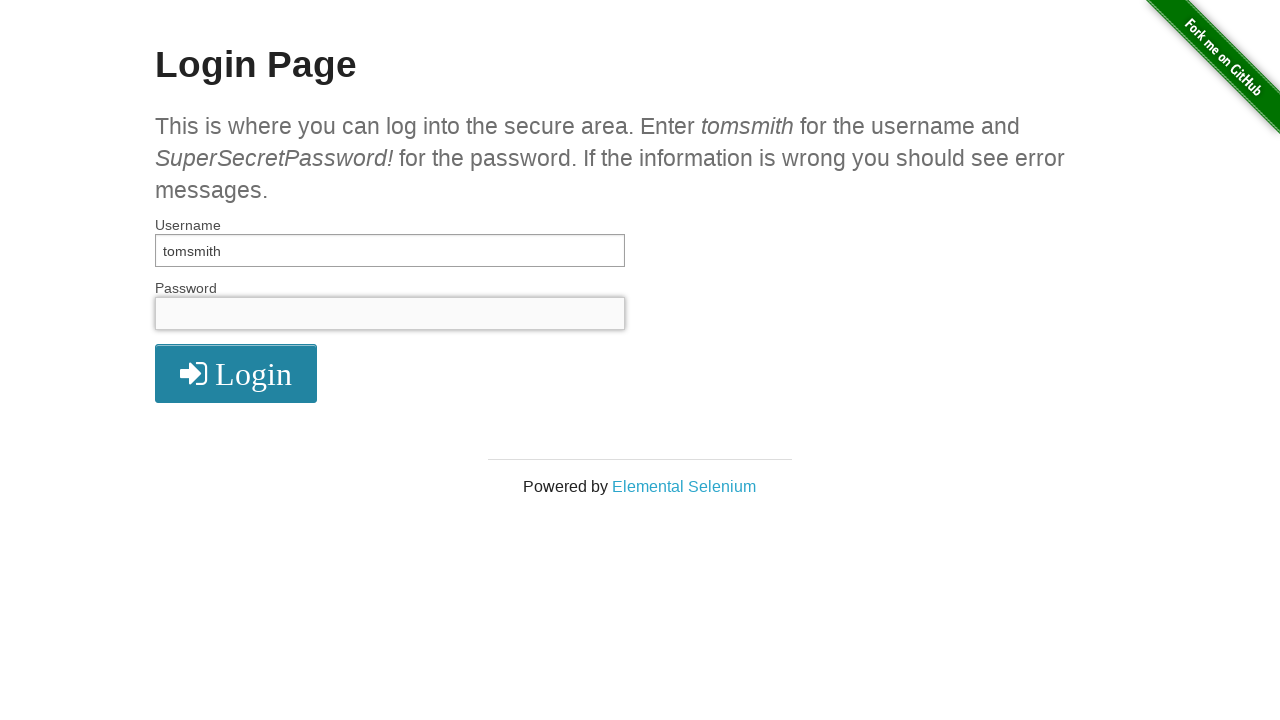

Filled password field with 'the' on input[name='password']
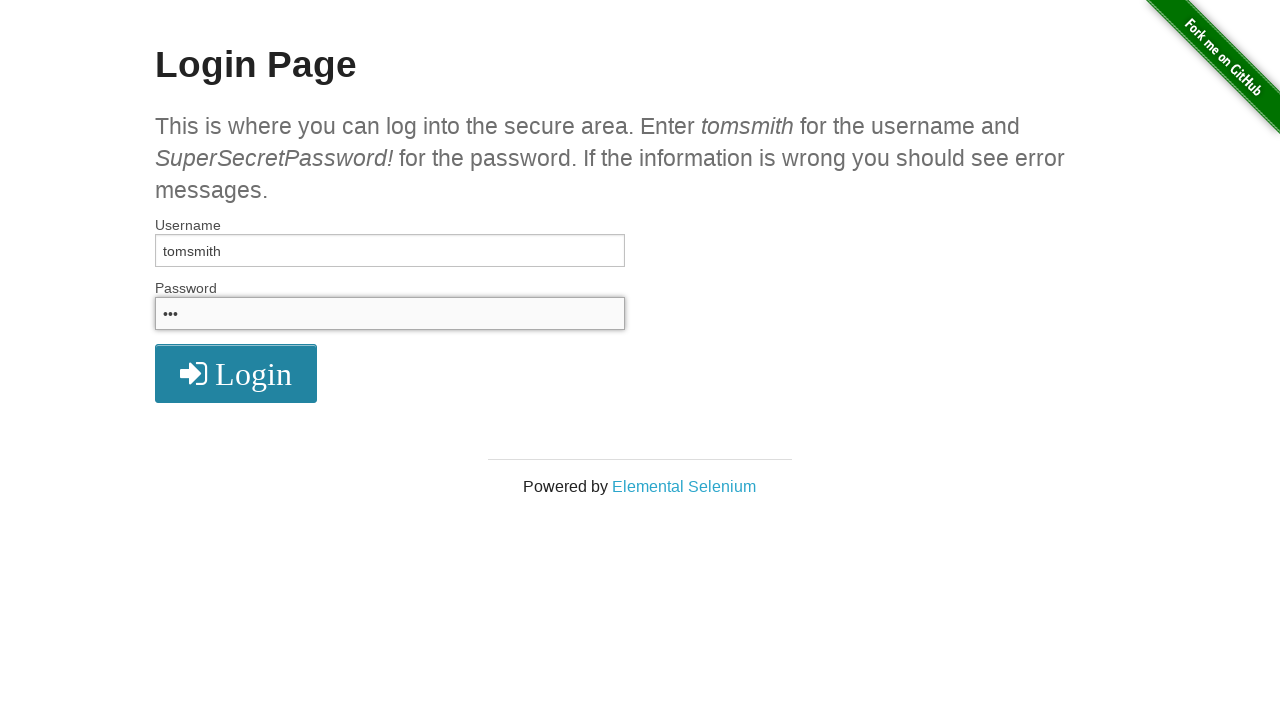

Clicked login button at (236, 373) on .radius
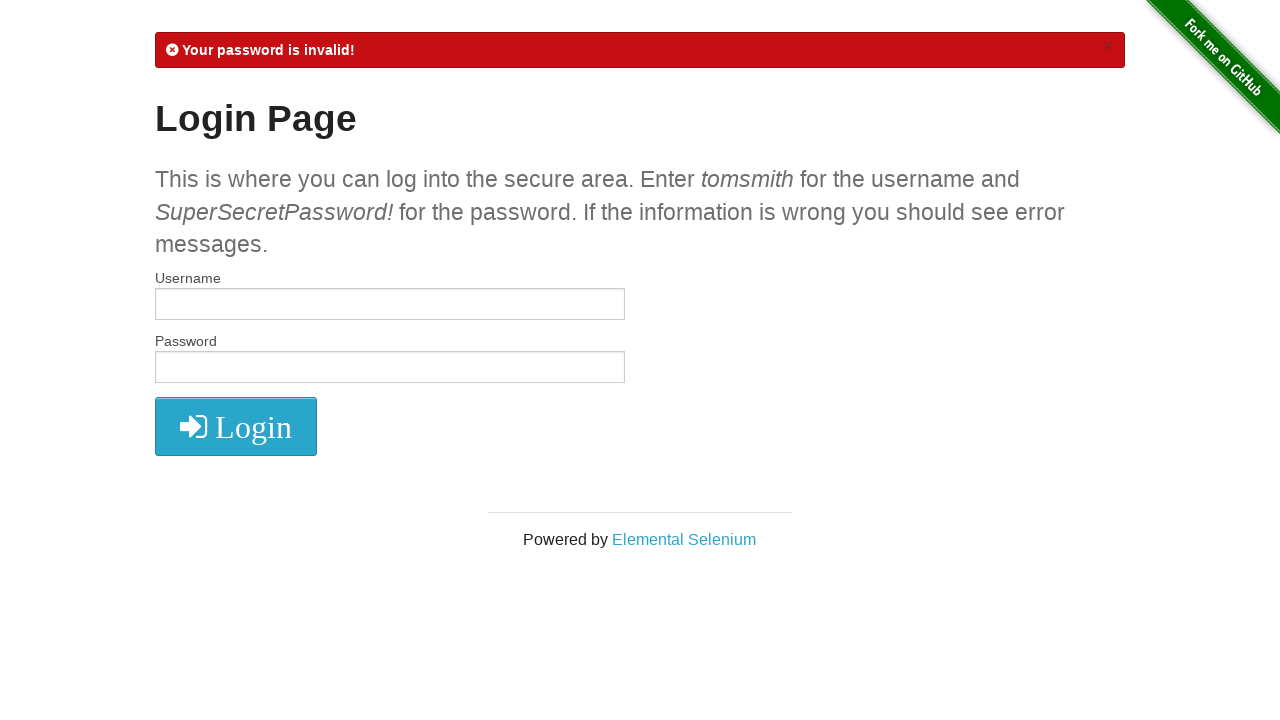

Login failed with password 'the', navigated back to login page
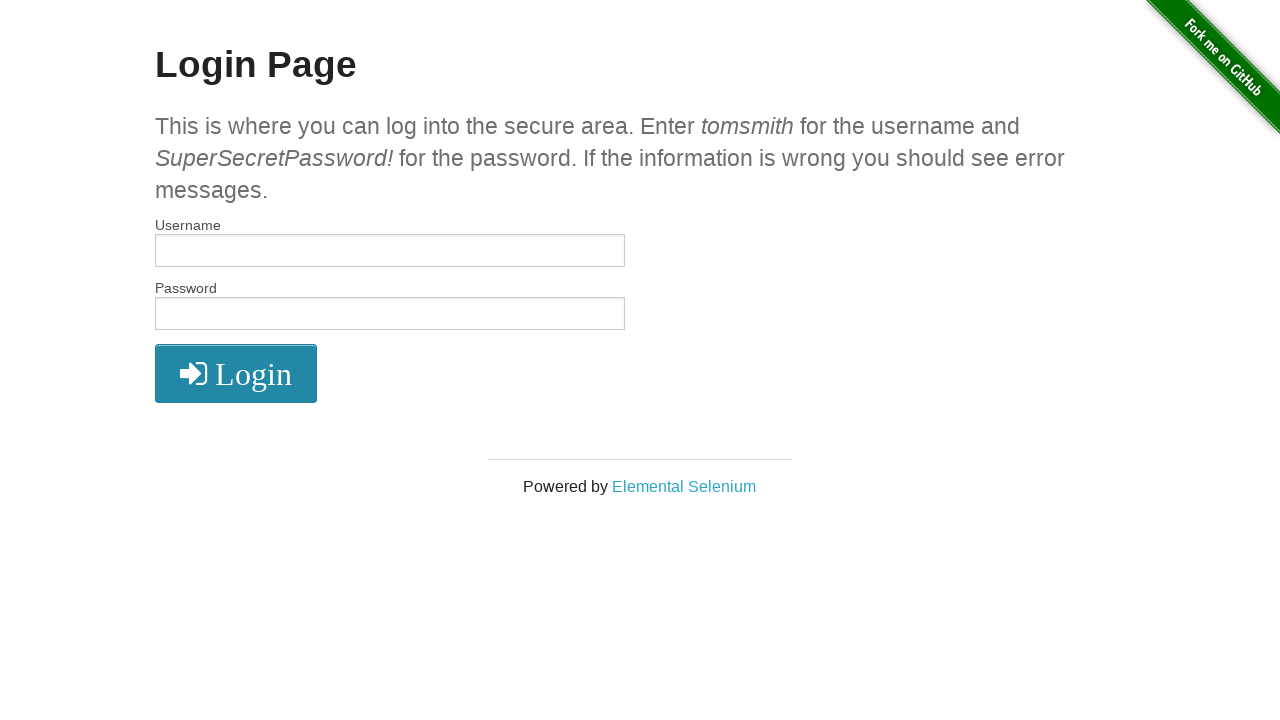

Cleared username field on input[name='username']
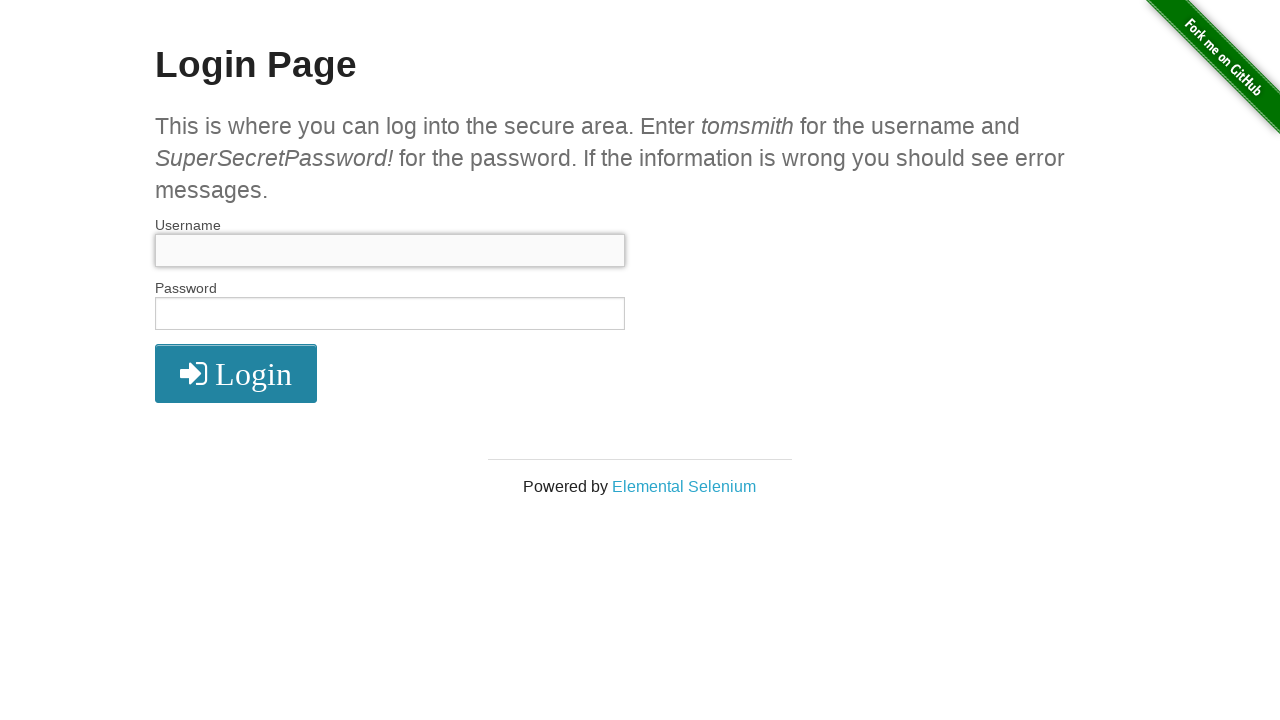

Filled username field with 'tomsmith' on input[name='username']
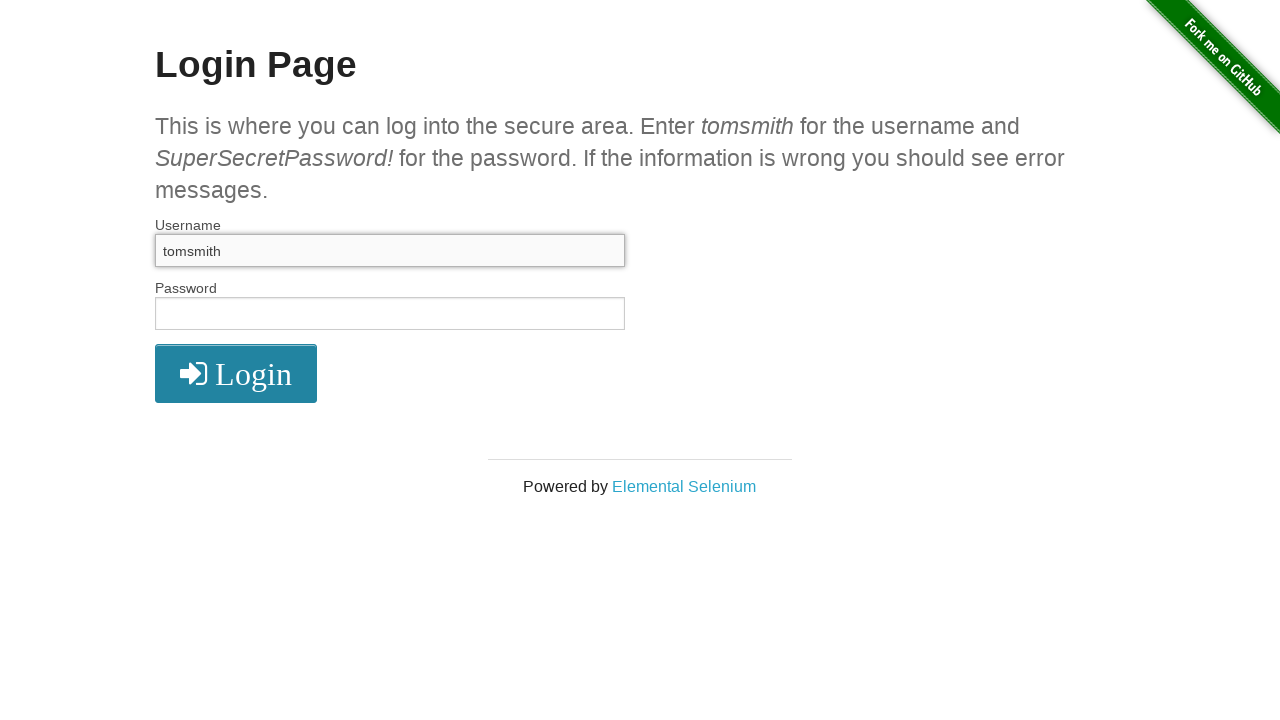

Cleared password field on input[name='password']
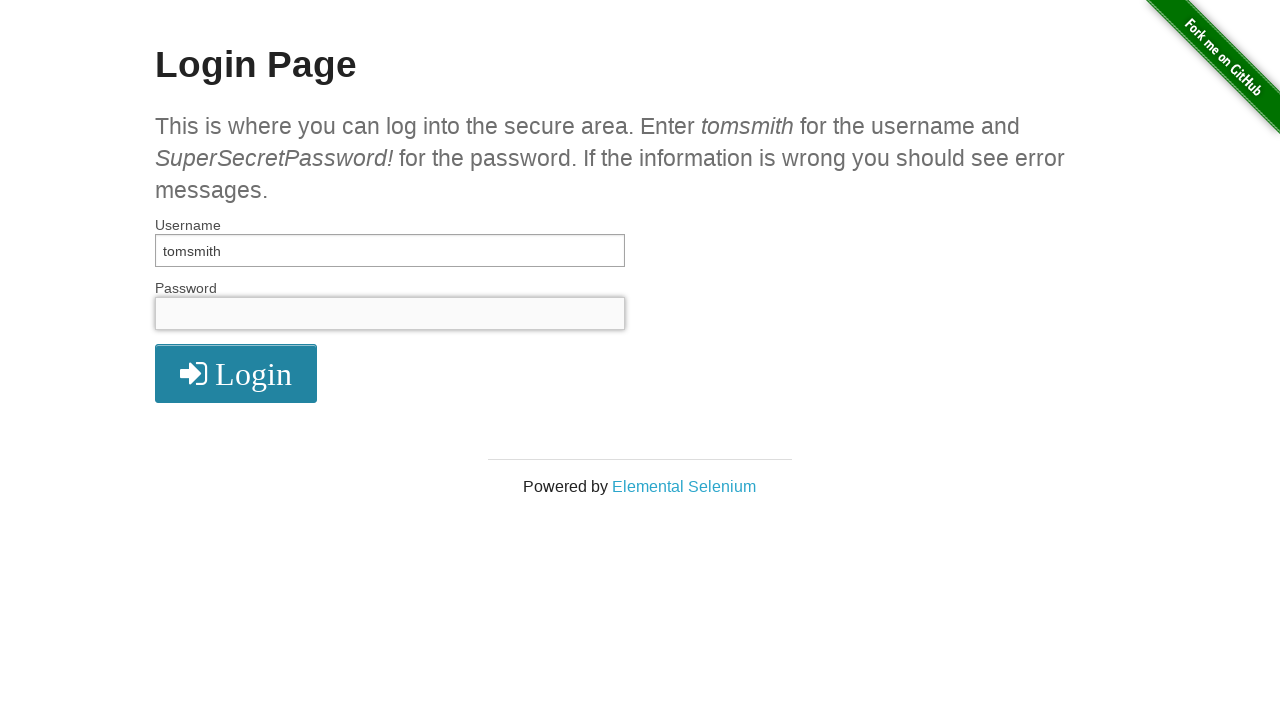

Filled password field with 'username' on input[name='password']
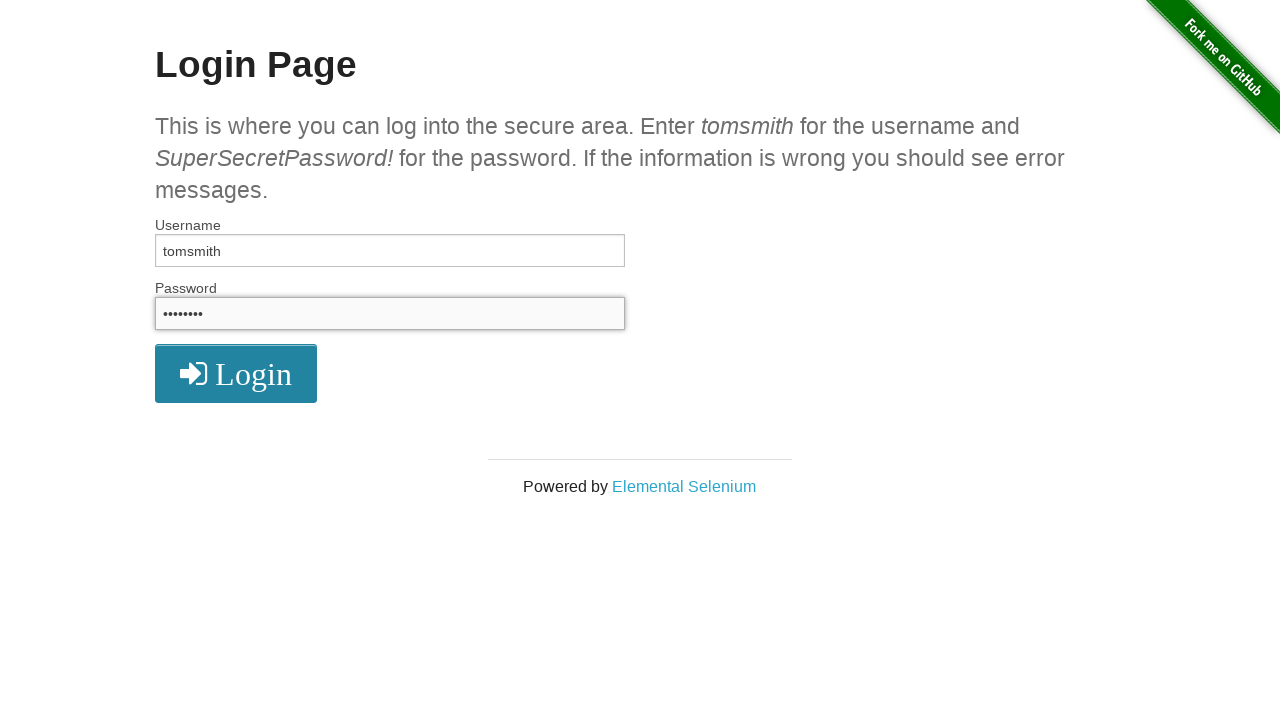

Clicked login button at (236, 373) on .radius
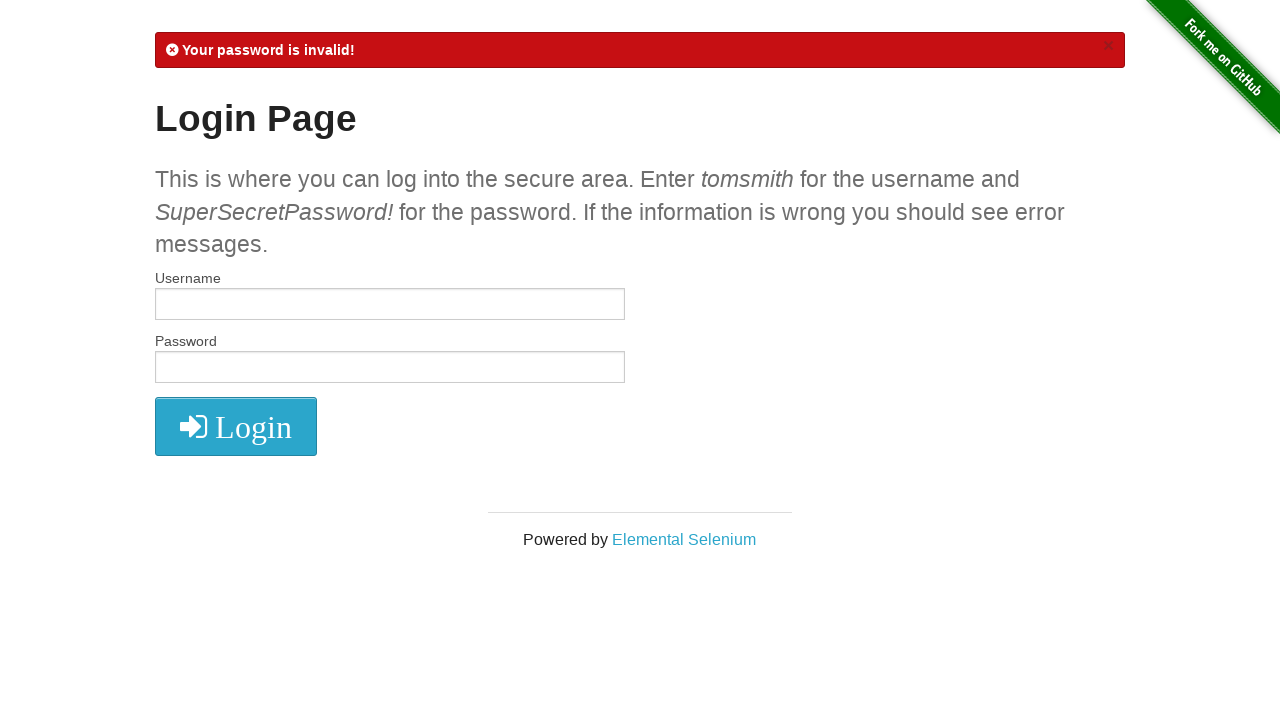

Login failed with password 'username', navigated back to login page
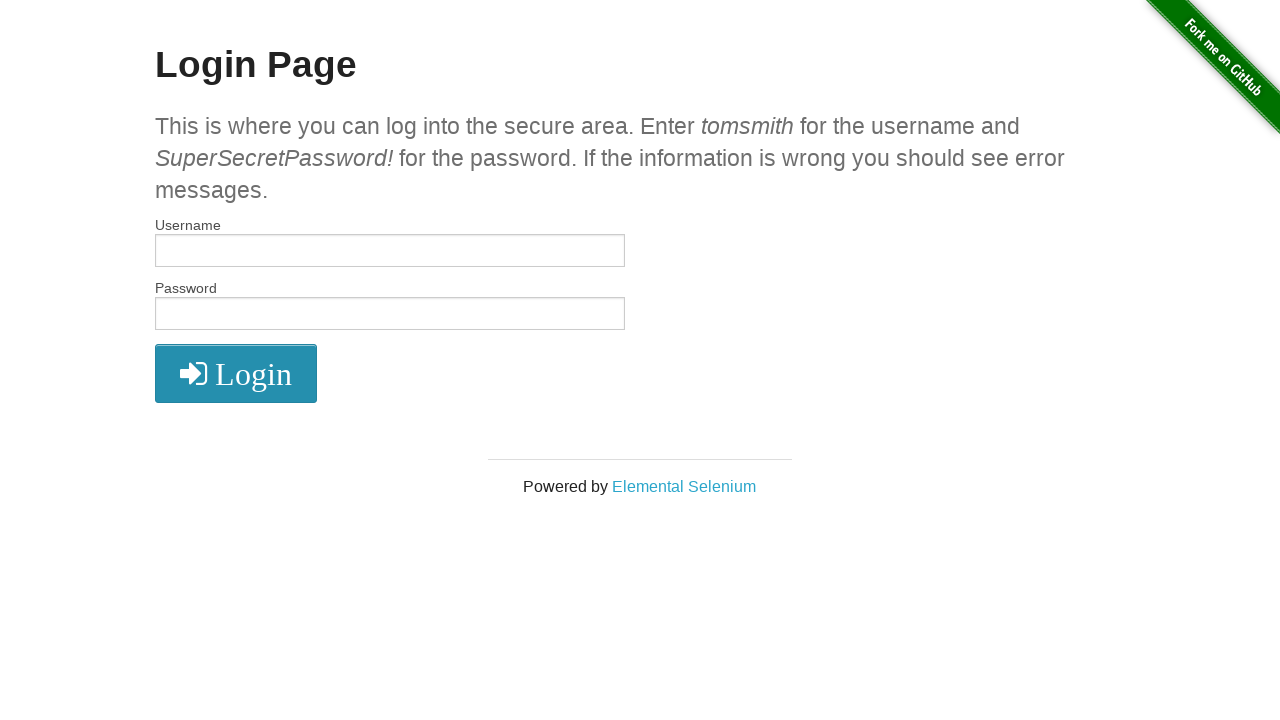

Cleared username field on input[name='username']
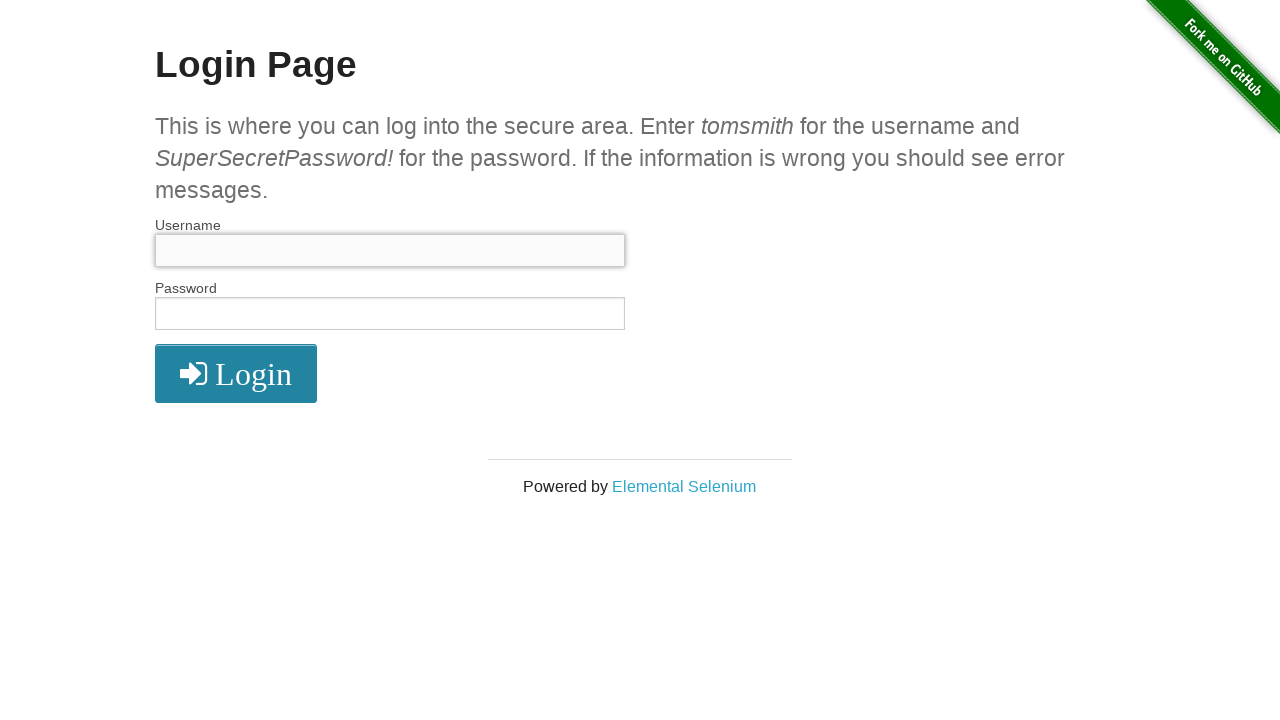

Filled username field with 'tomsmith' on input[name='username']
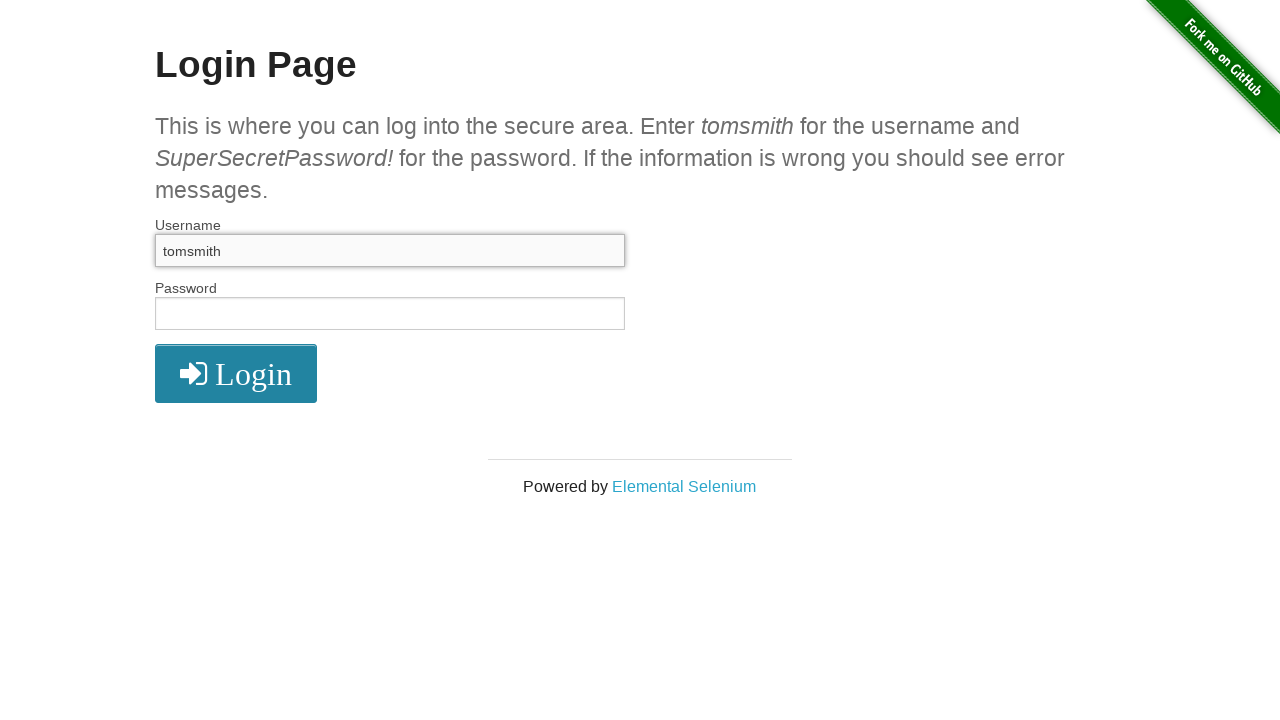

Cleared password field on input[name='password']
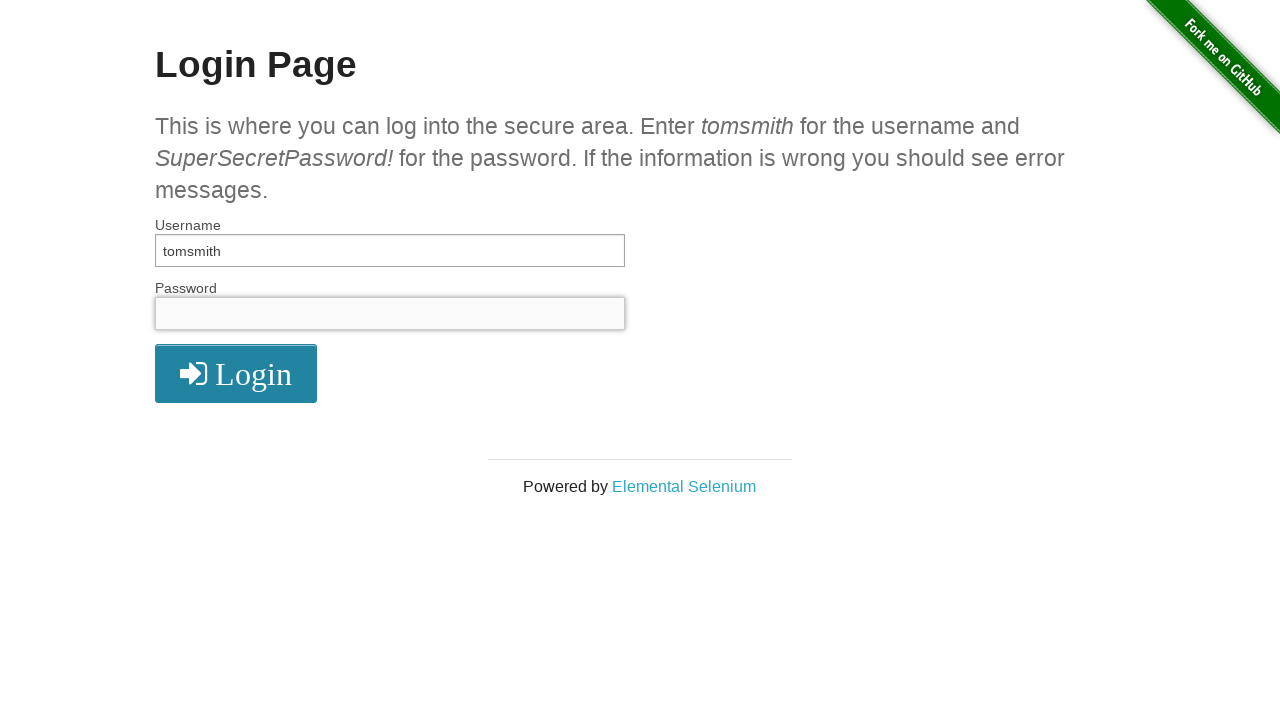

Filled password field with 'and' on input[name='password']
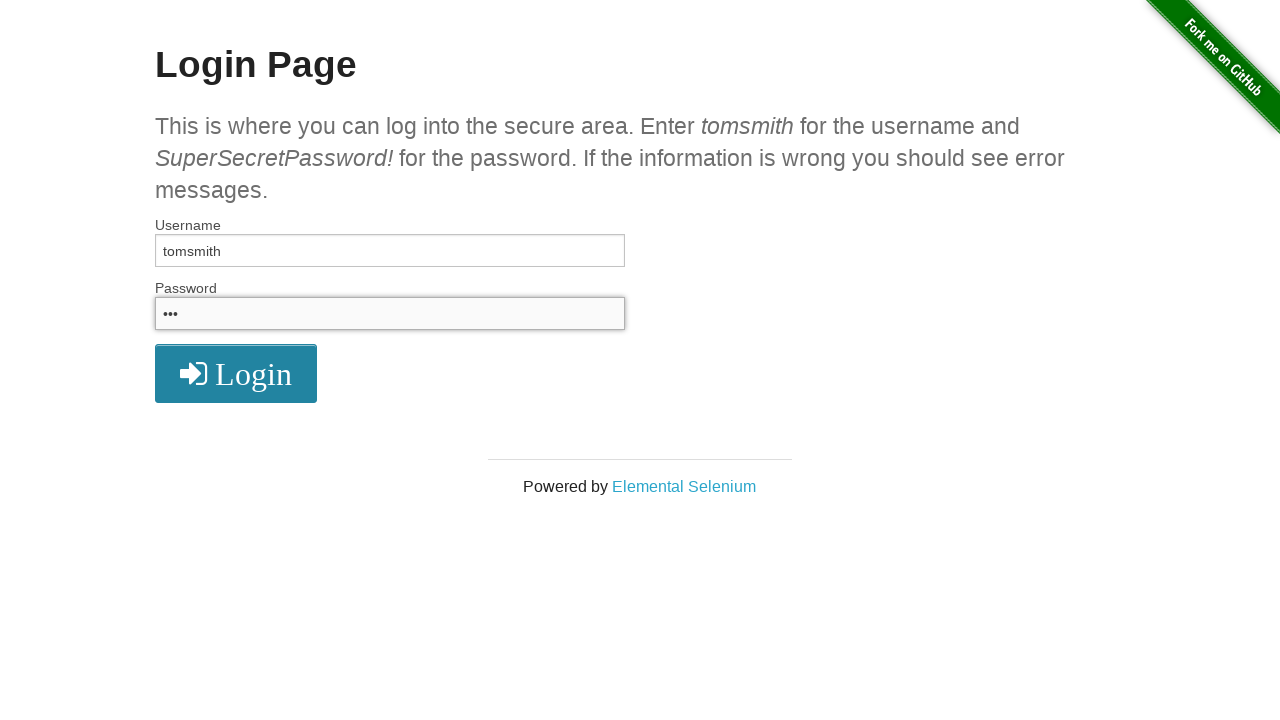

Clicked login button at (236, 373) on .radius
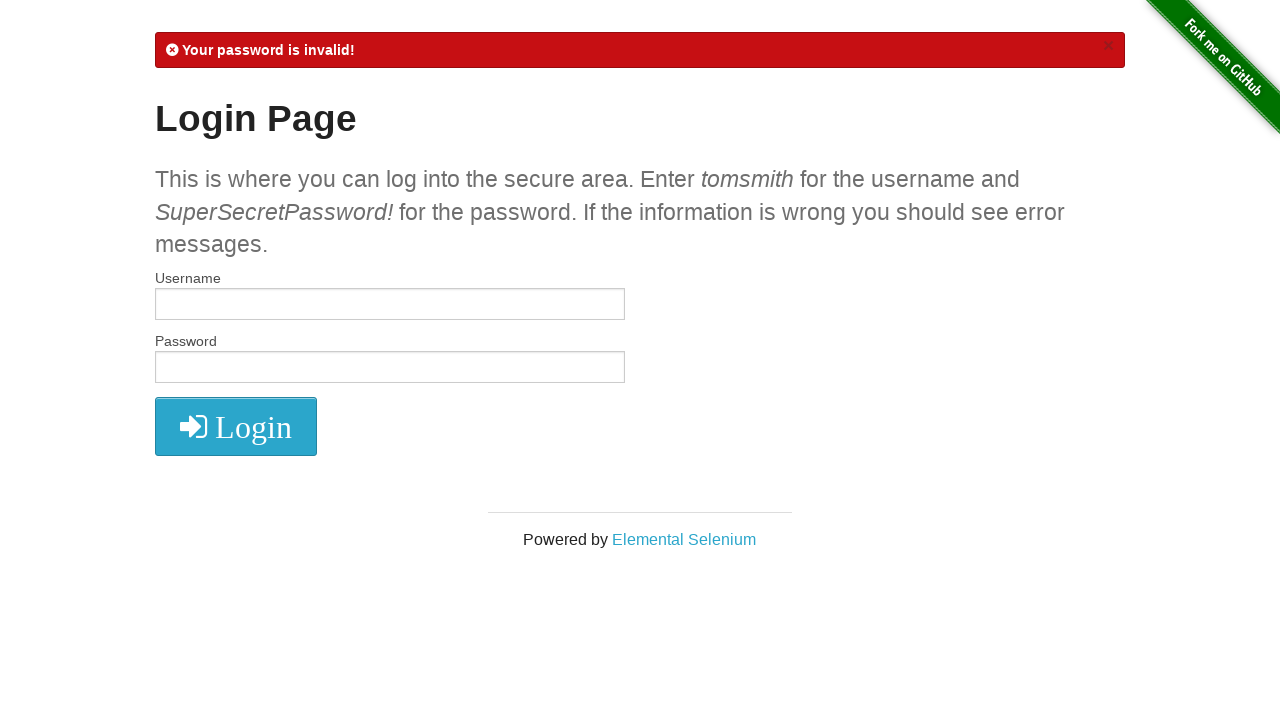

Login failed with password 'and', navigated back to login page
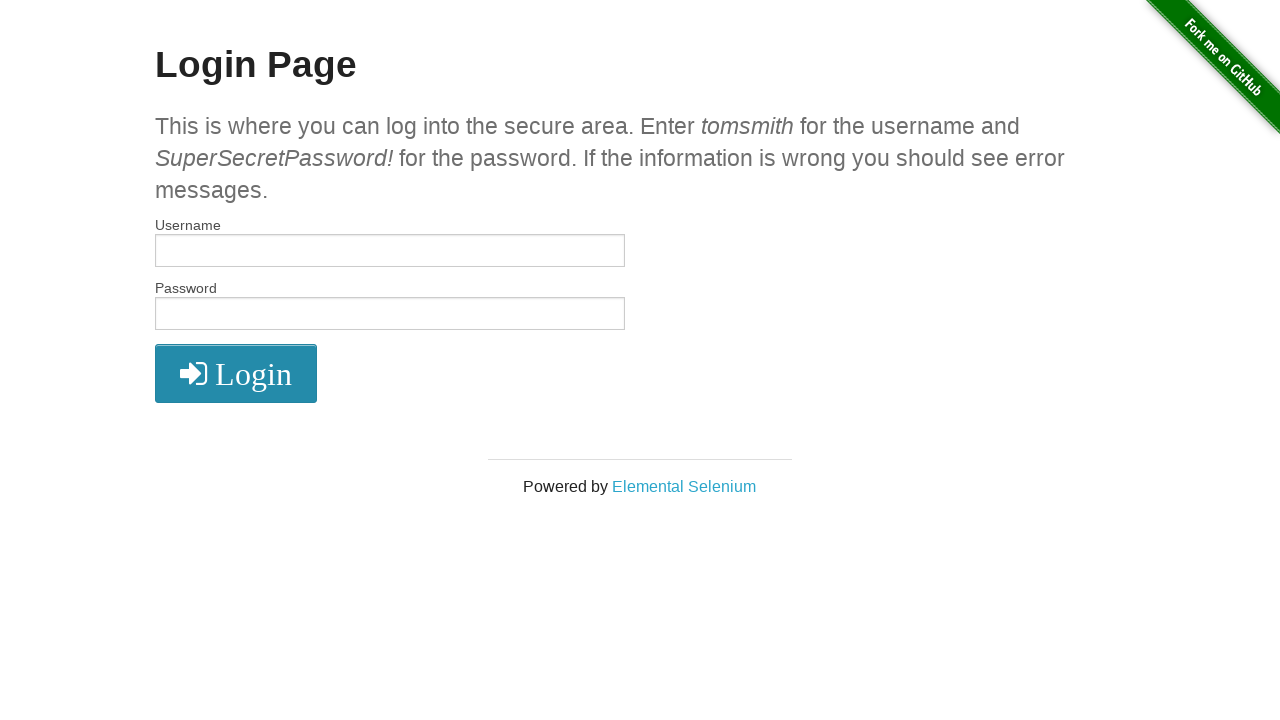

Cleared username field on input[name='username']
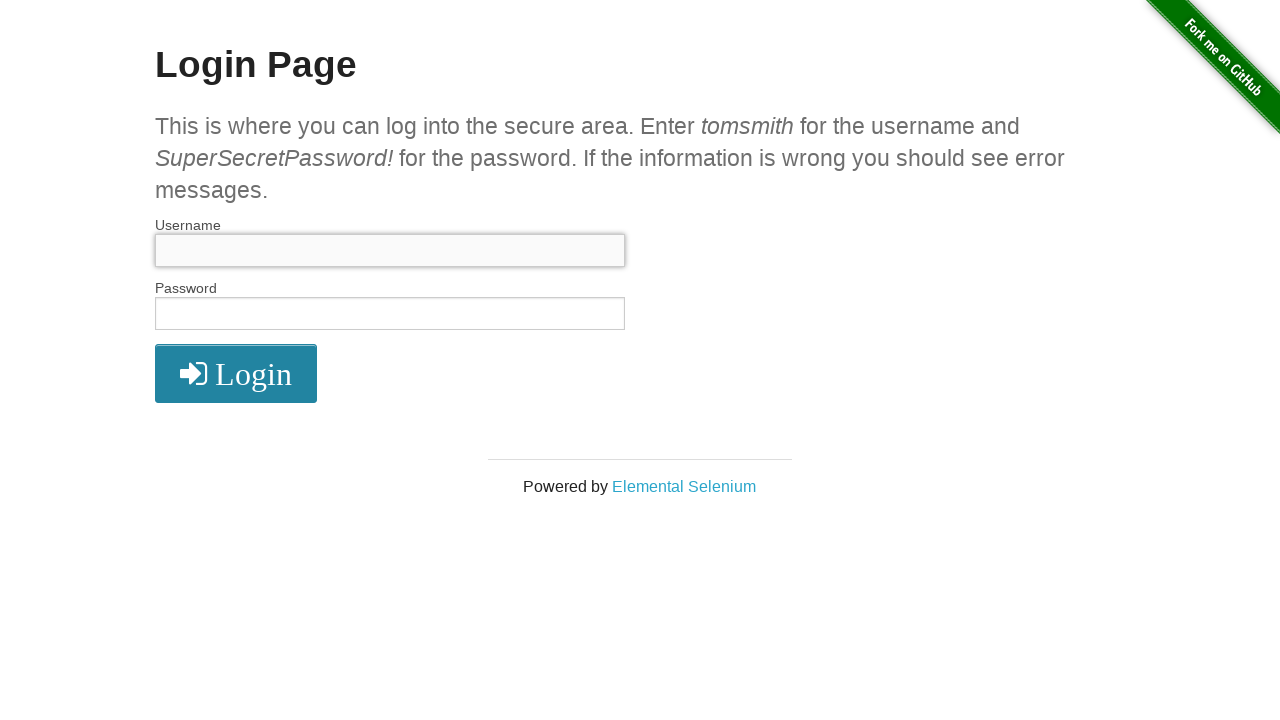

Filled username field with 'tomsmith' on input[name='username']
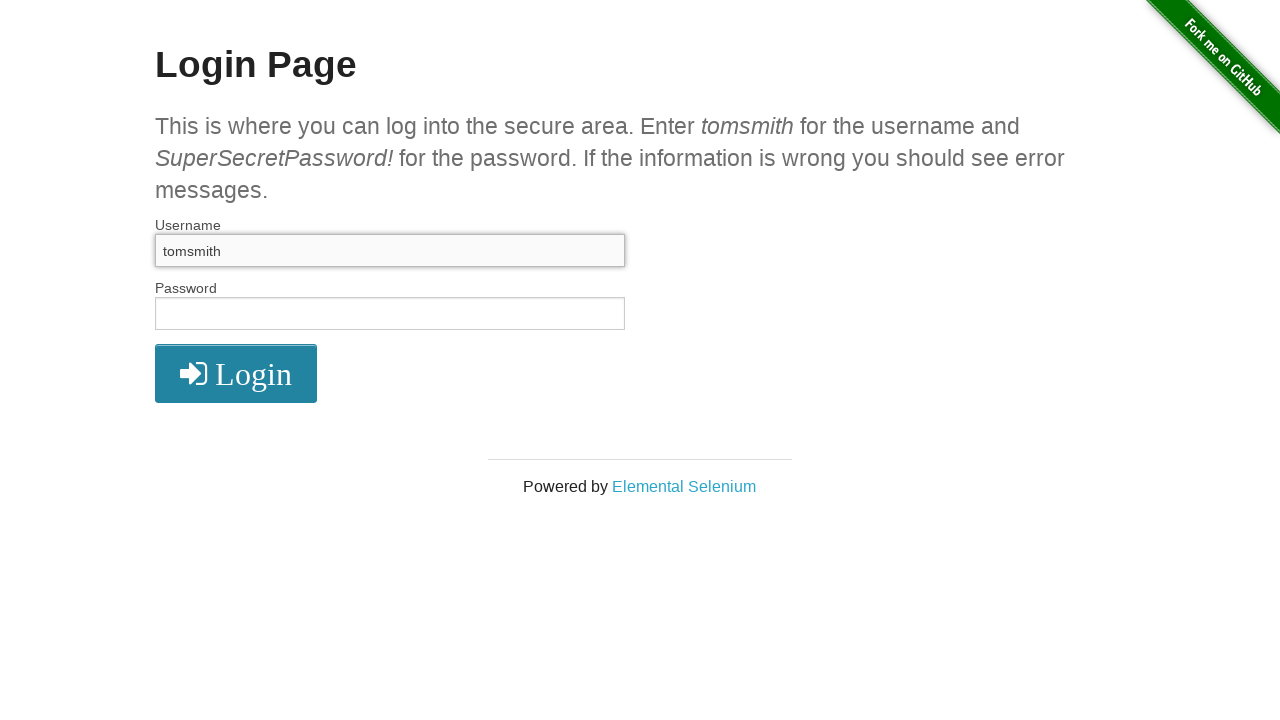

Cleared password field on input[name='password']
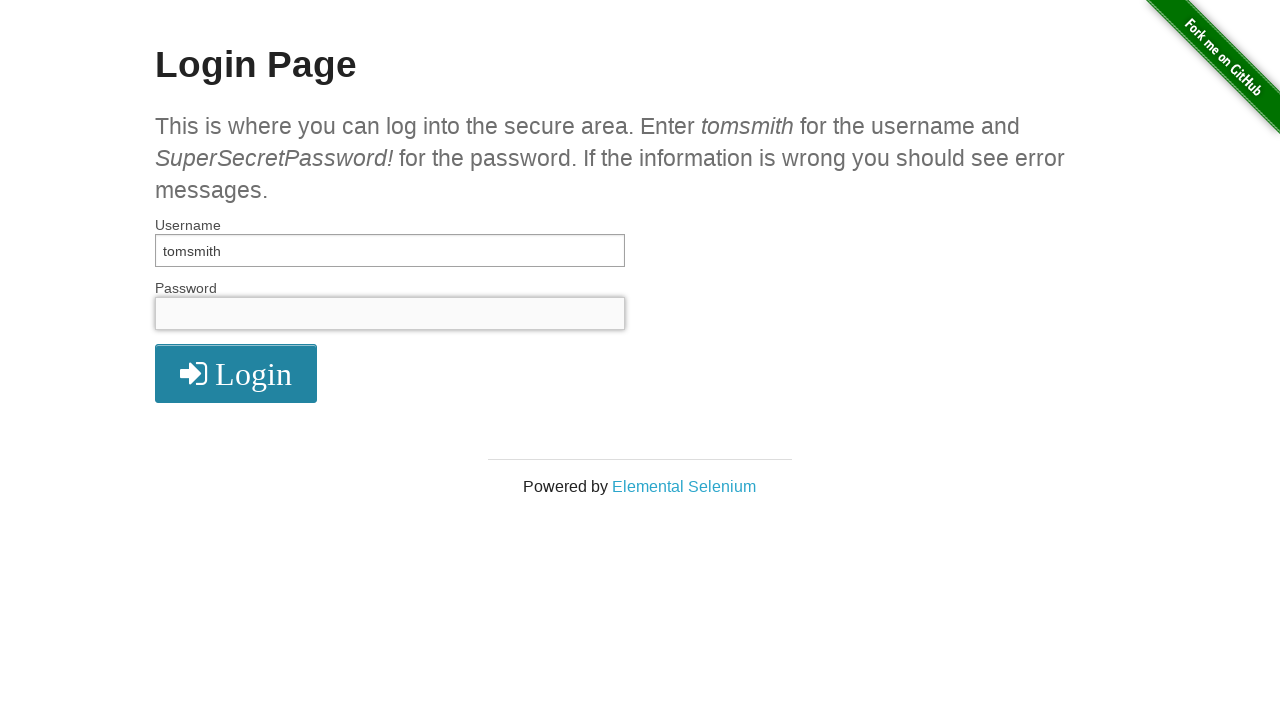

Filled password field with 'SuperSecretPassword!' on input[name='password']
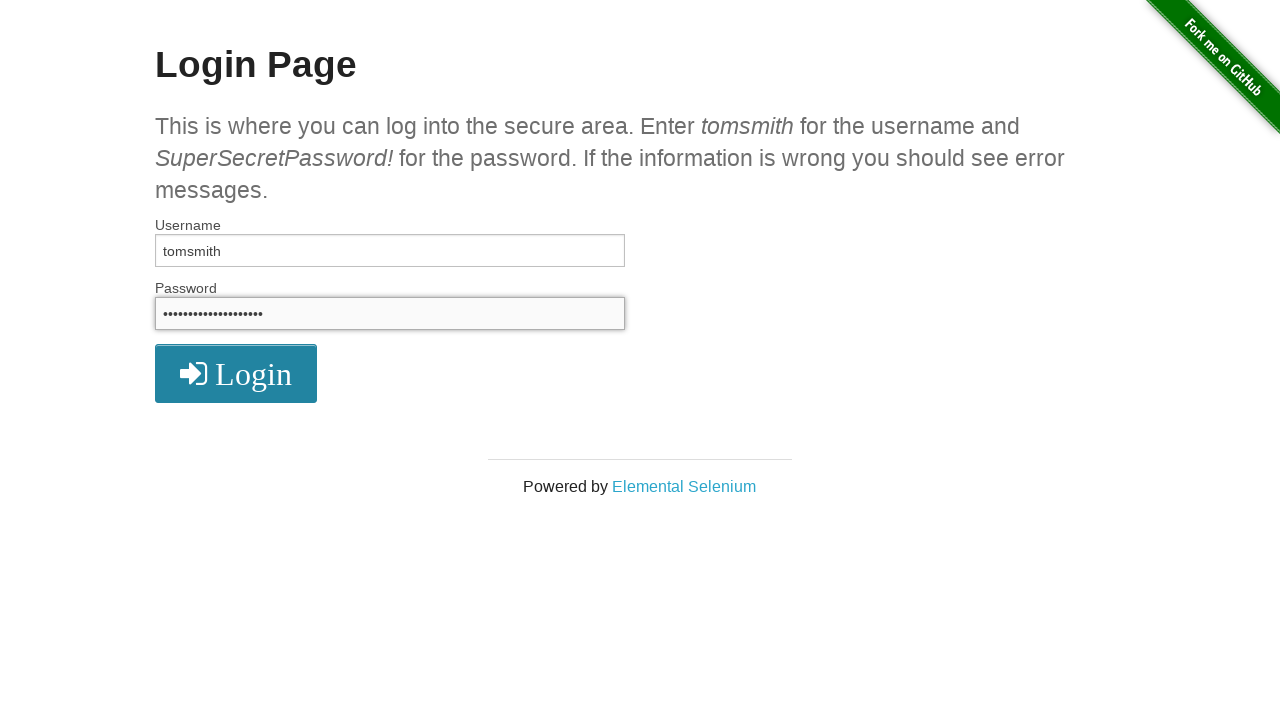

Clicked login button at (236, 373) on .radius
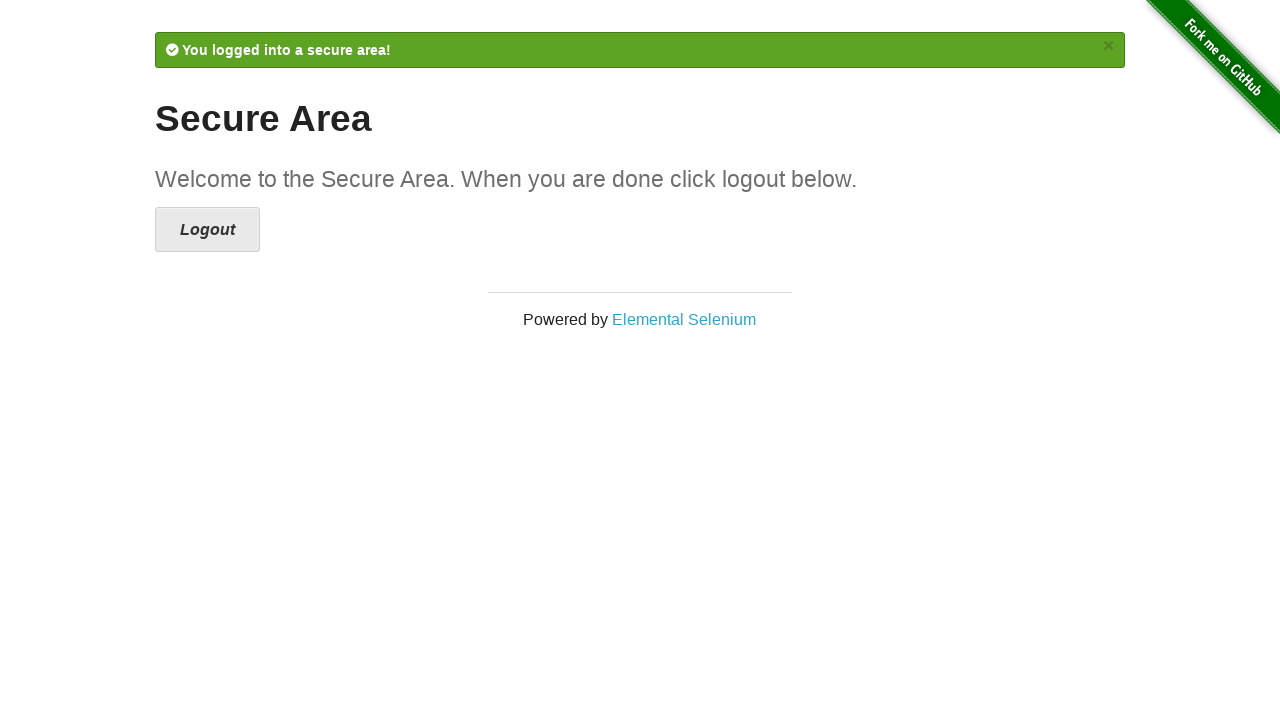

Login successful with password 'SuperSecretPassword!'
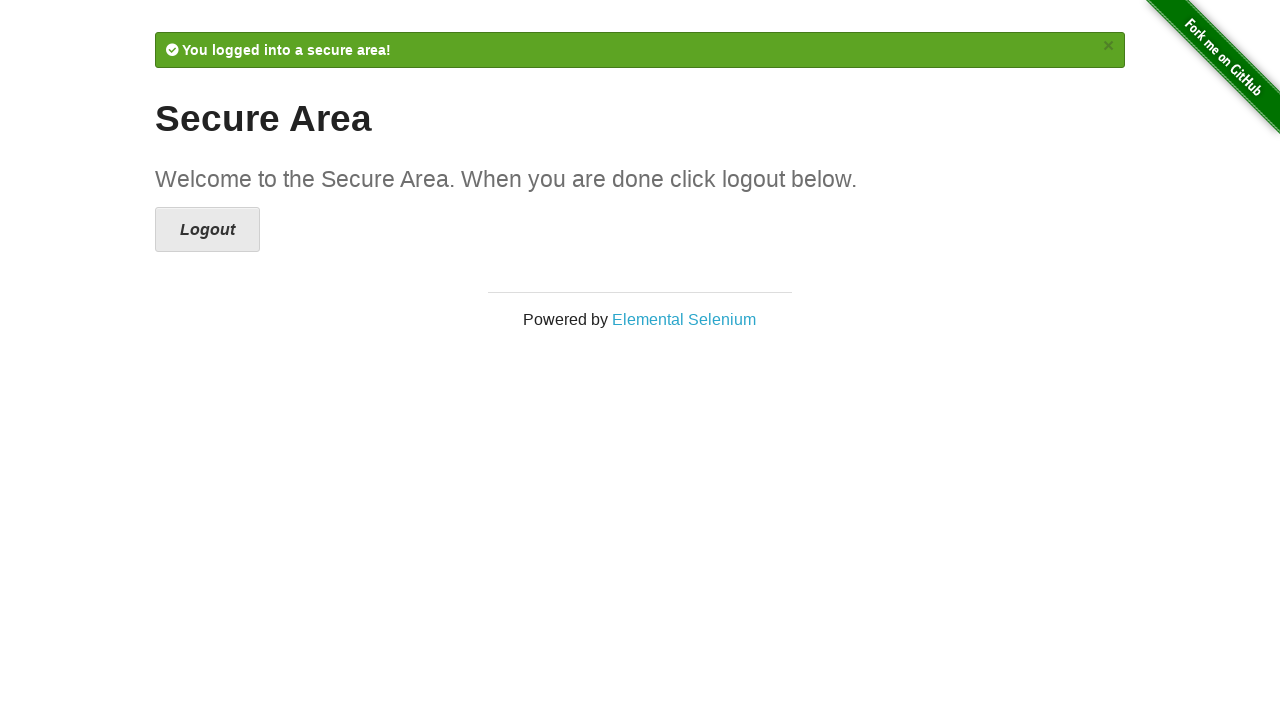

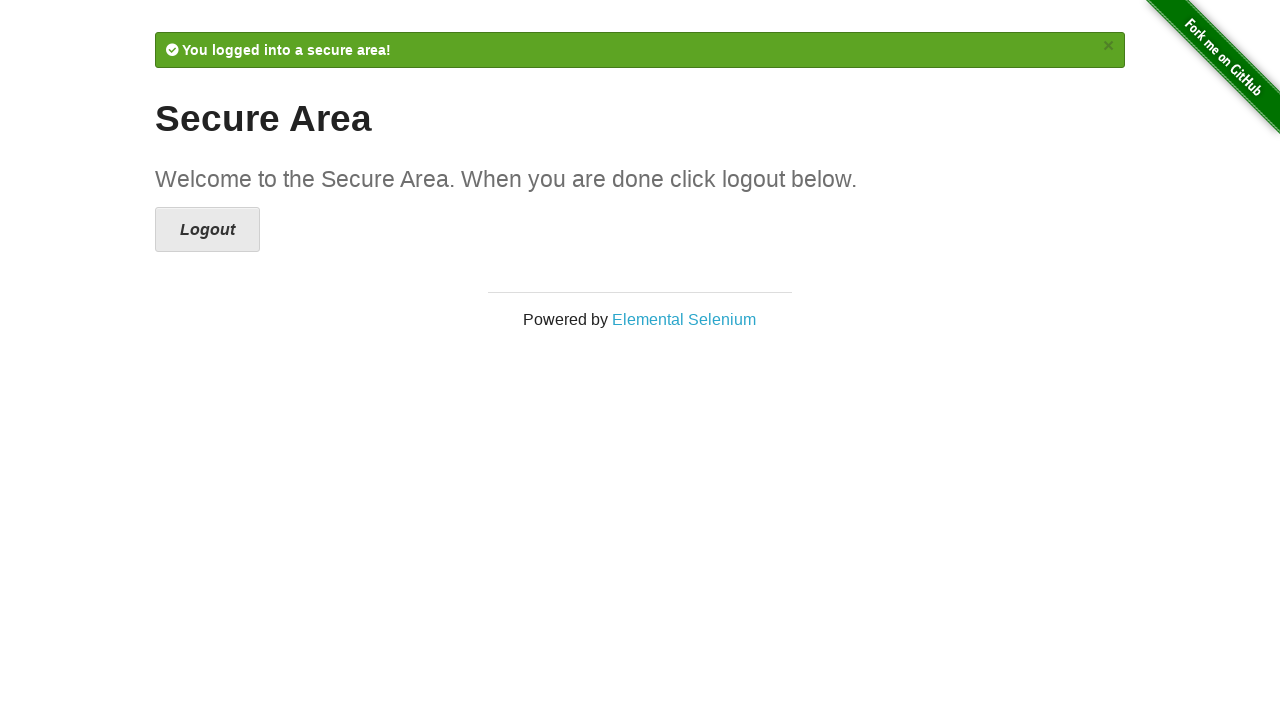